Fills out a large form by entering text into all input fields and submitting it

Starting URL: http://suninjuly.github.io/huge_form.html

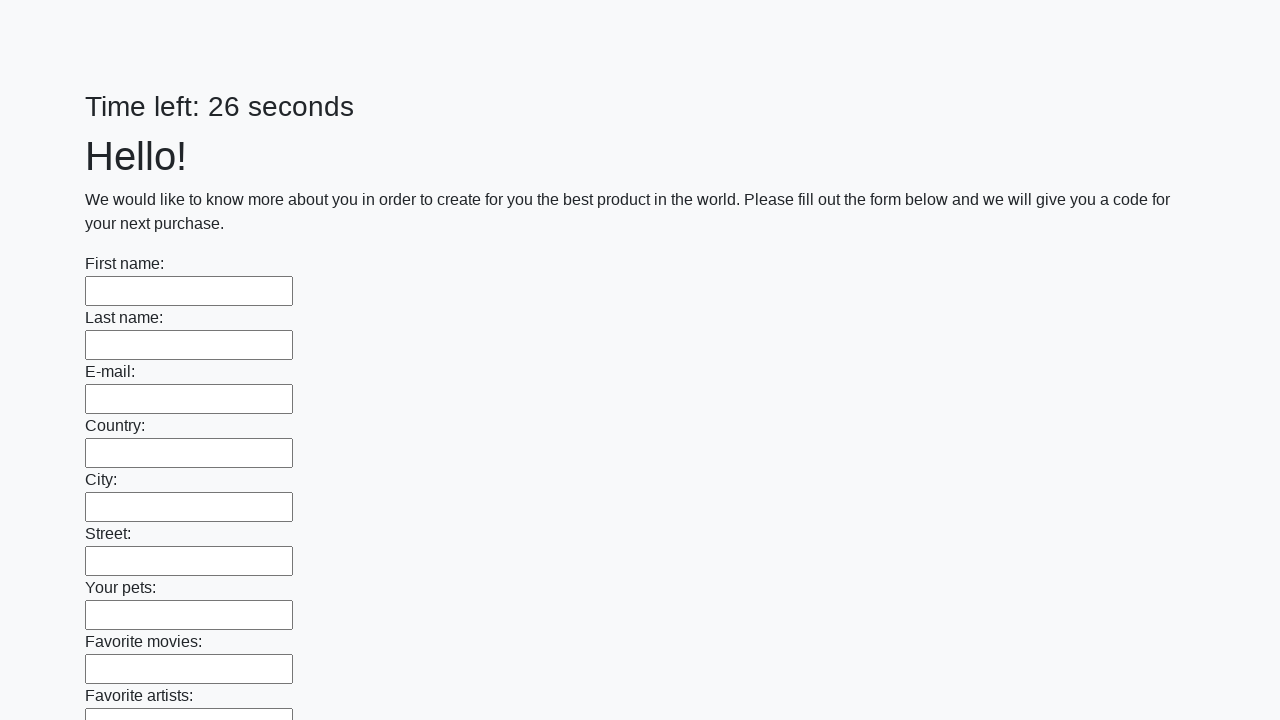

Filled input field with 'No' on input >> nth=0
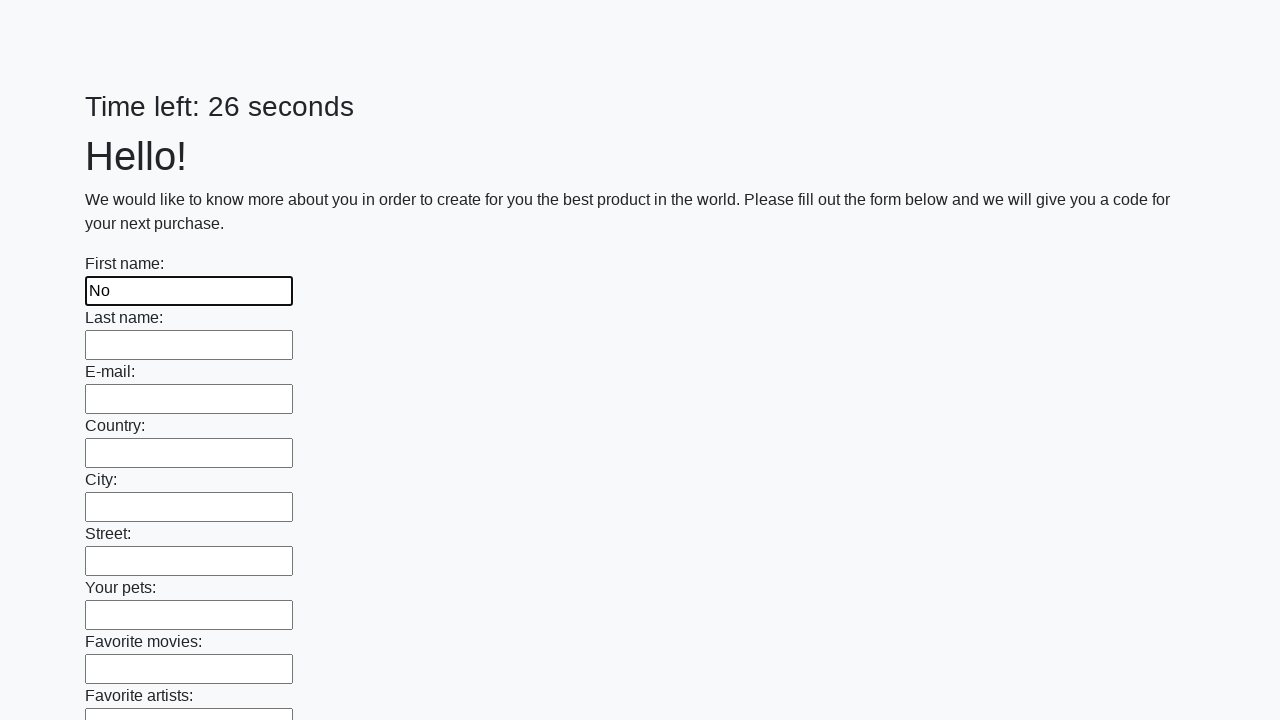

Filled input field with 'No' on input >> nth=1
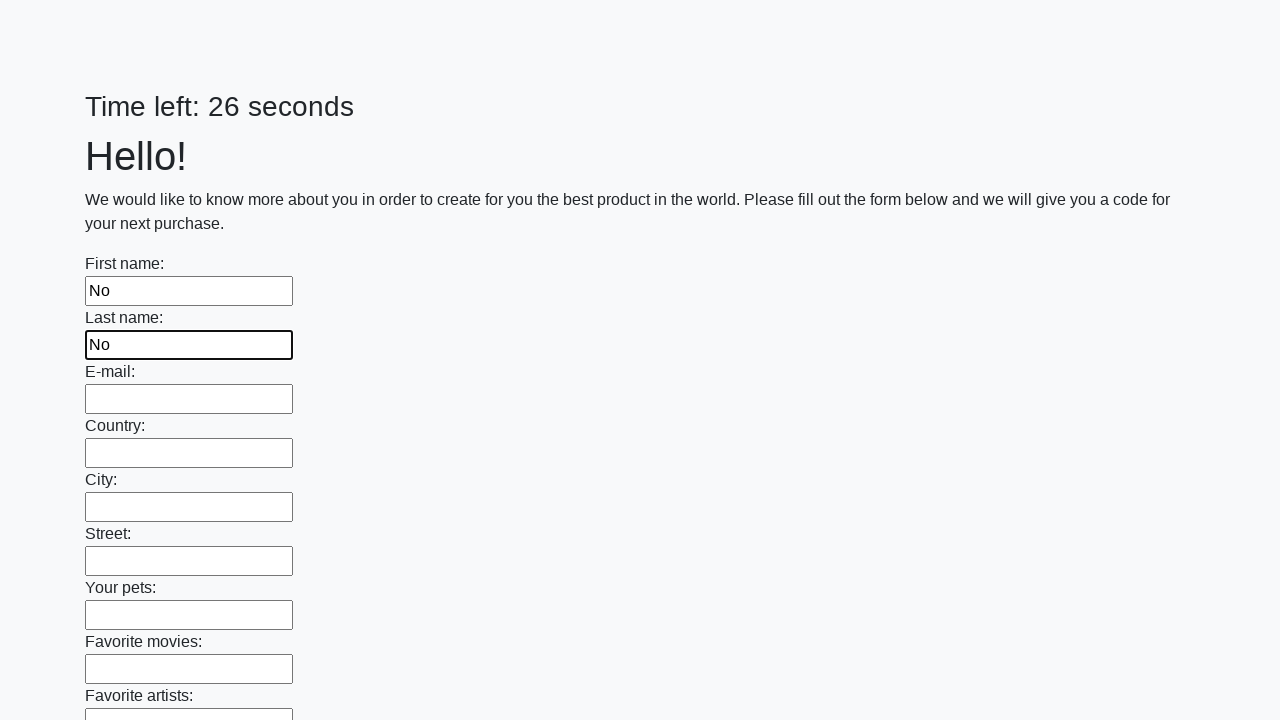

Filled input field with 'No' on input >> nth=2
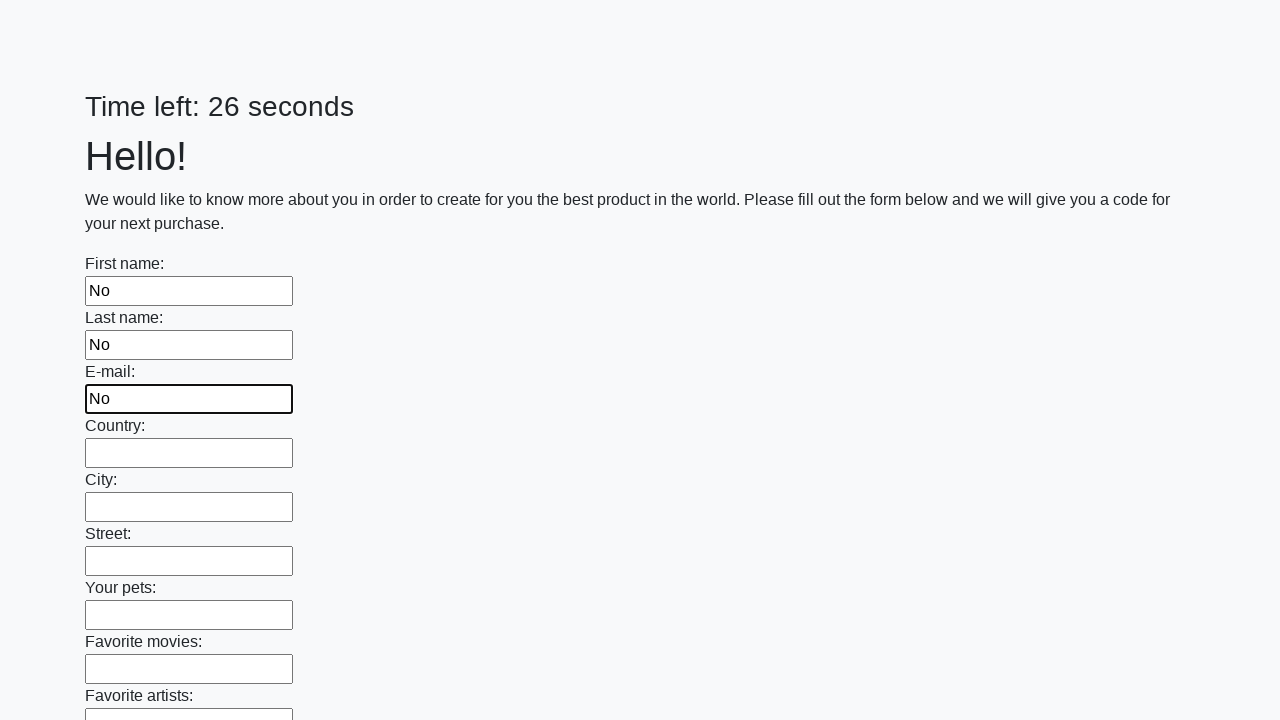

Filled input field with 'No' on input >> nth=3
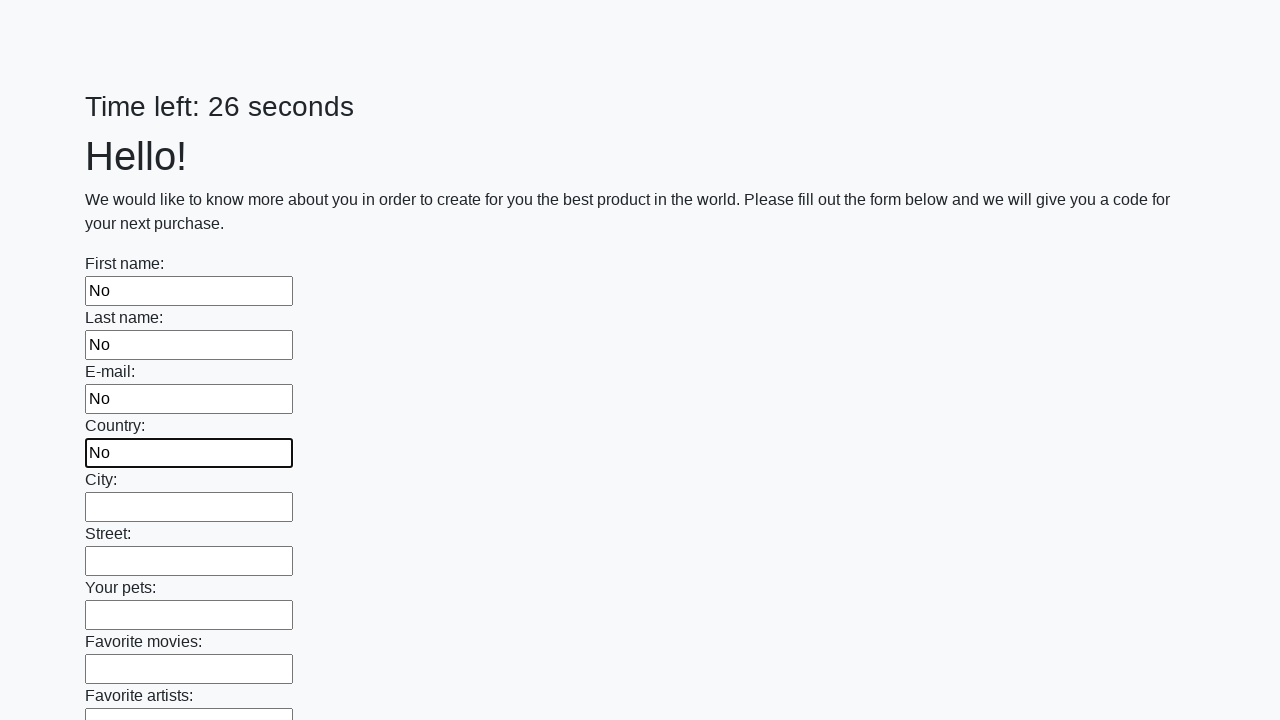

Filled input field with 'No' on input >> nth=4
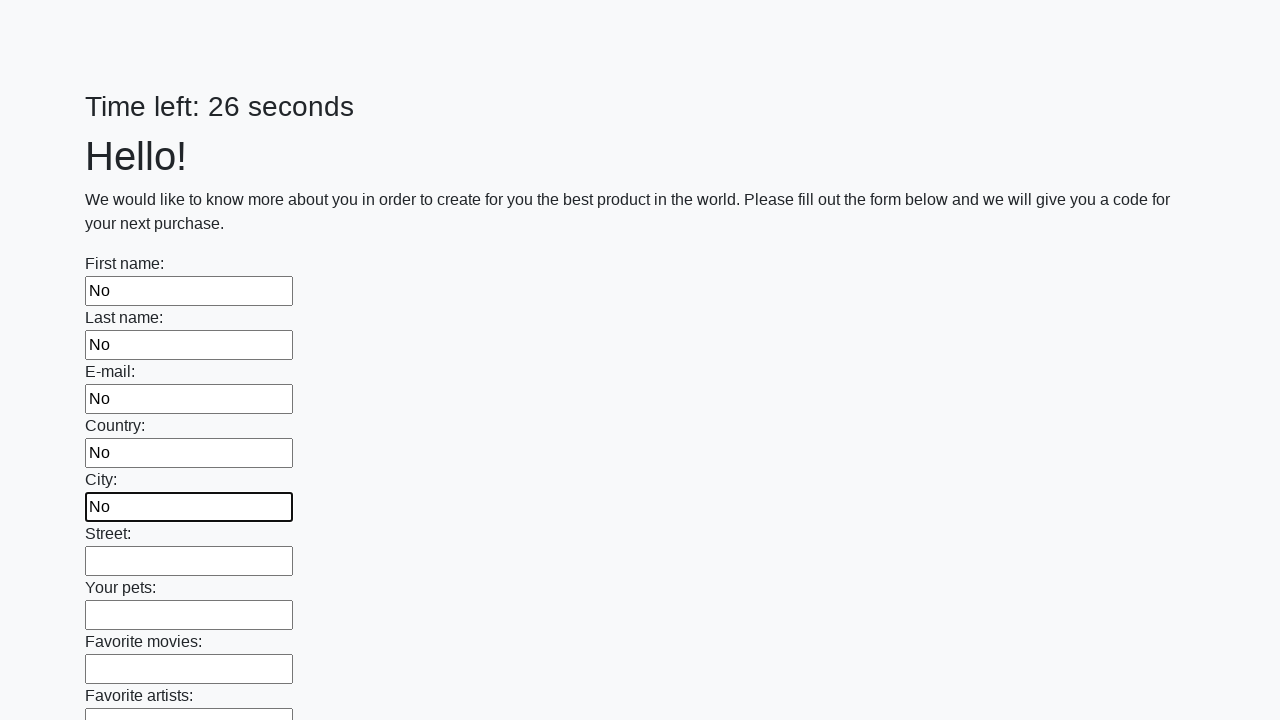

Filled input field with 'No' on input >> nth=5
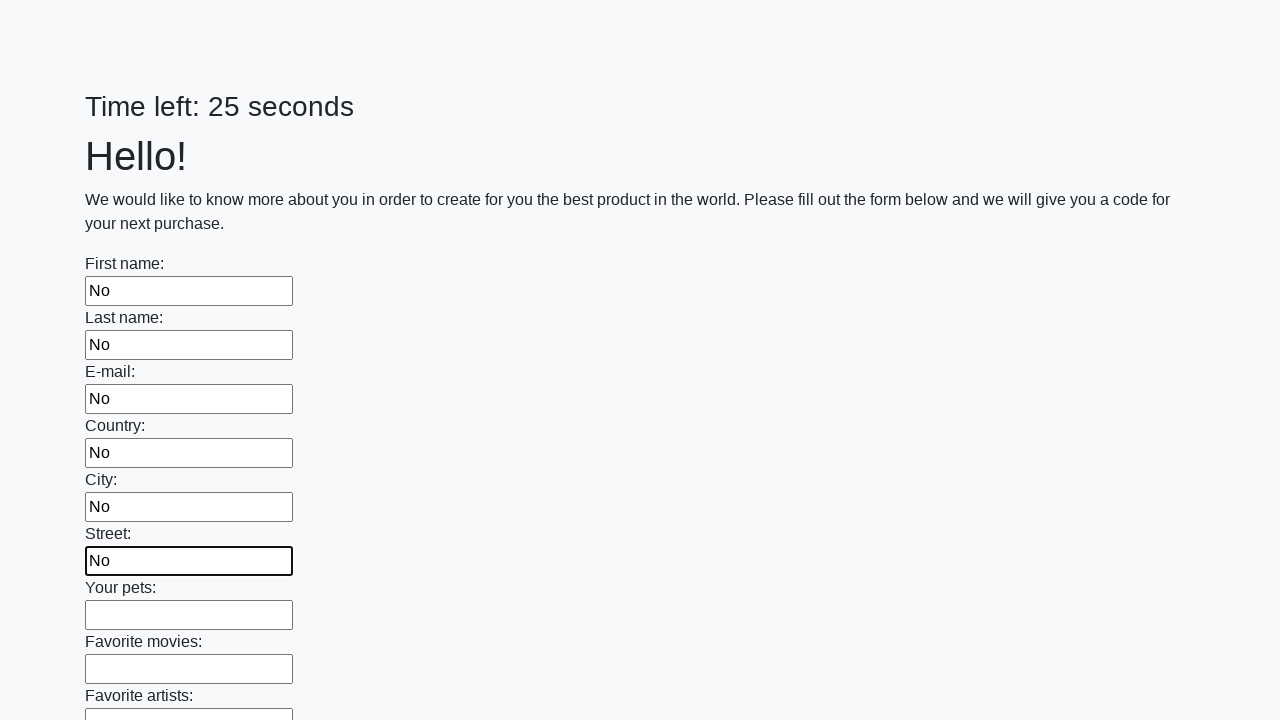

Filled input field with 'No' on input >> nth=6
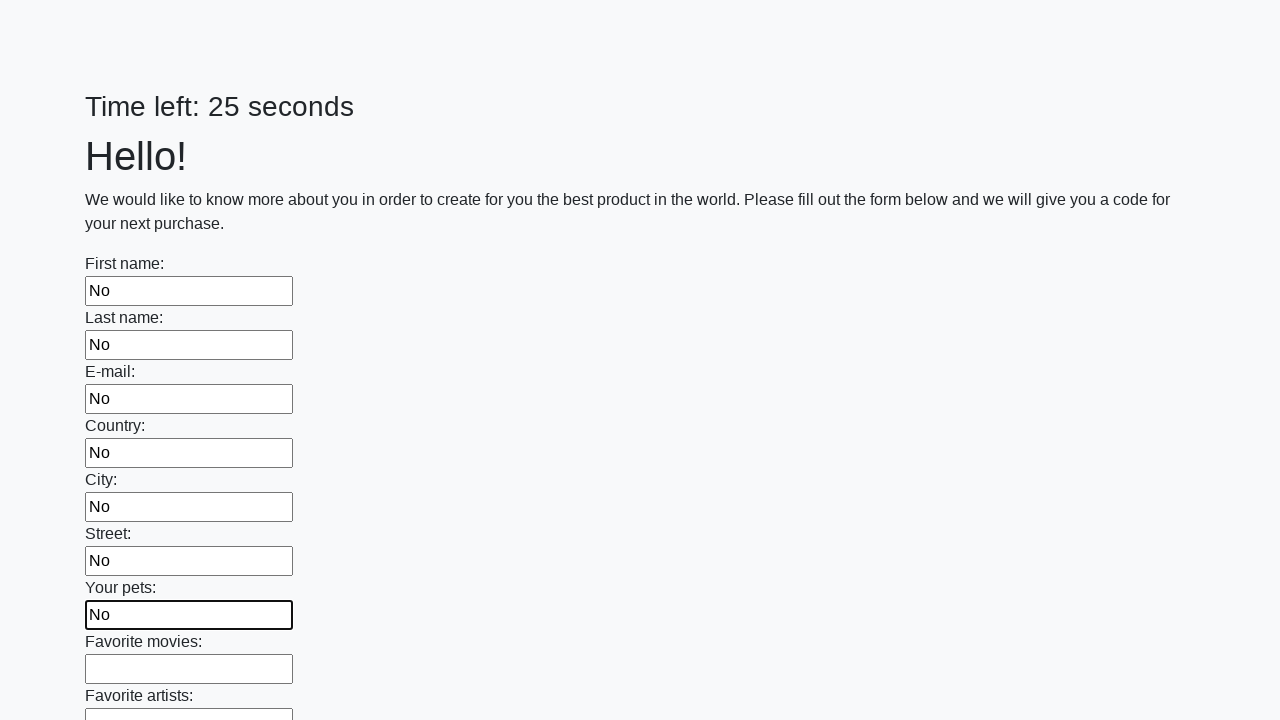

Filled input field with 'No' on input >> nth=7
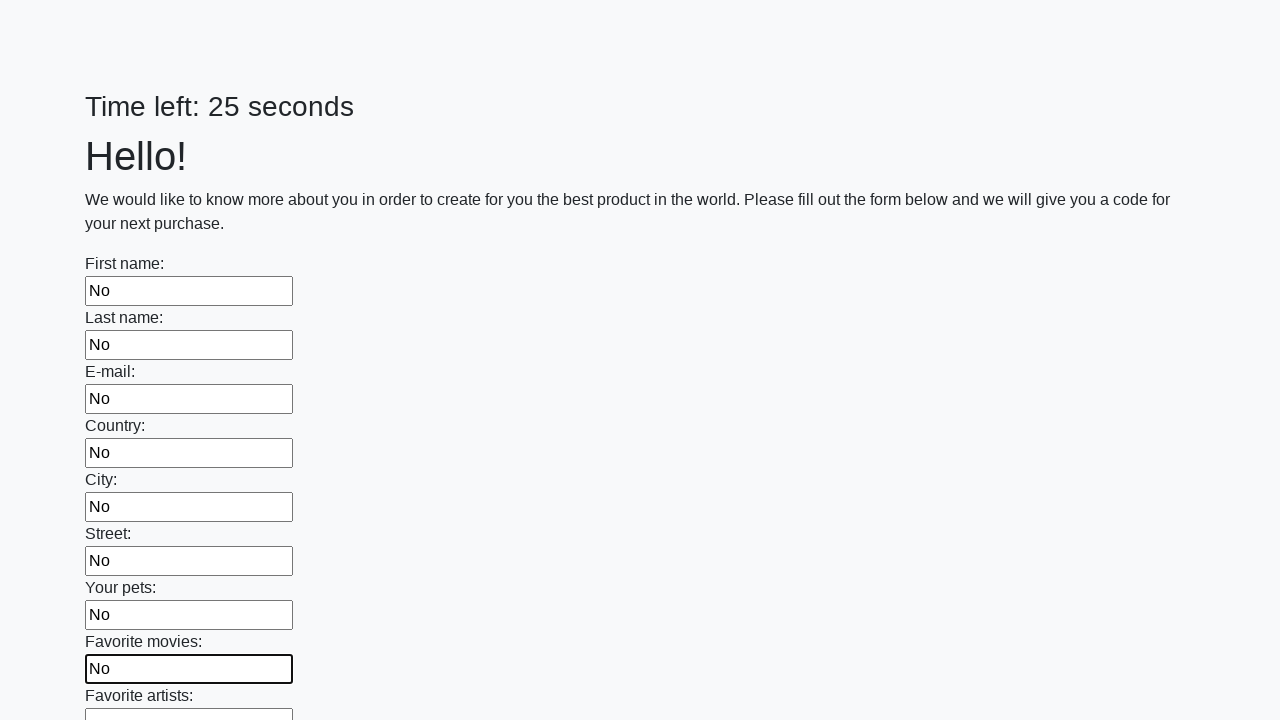

Filled input field with 'No' on input >> nth=8
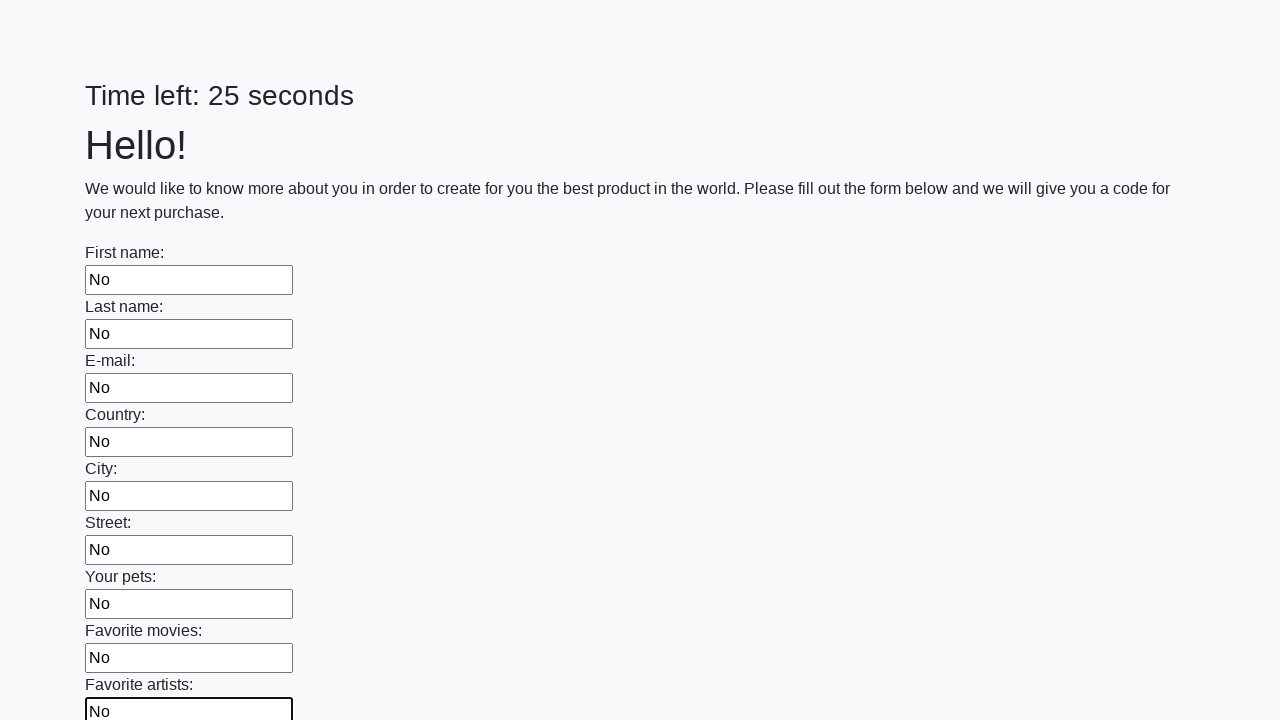

Filled input field with 'No' on input >> nth=9
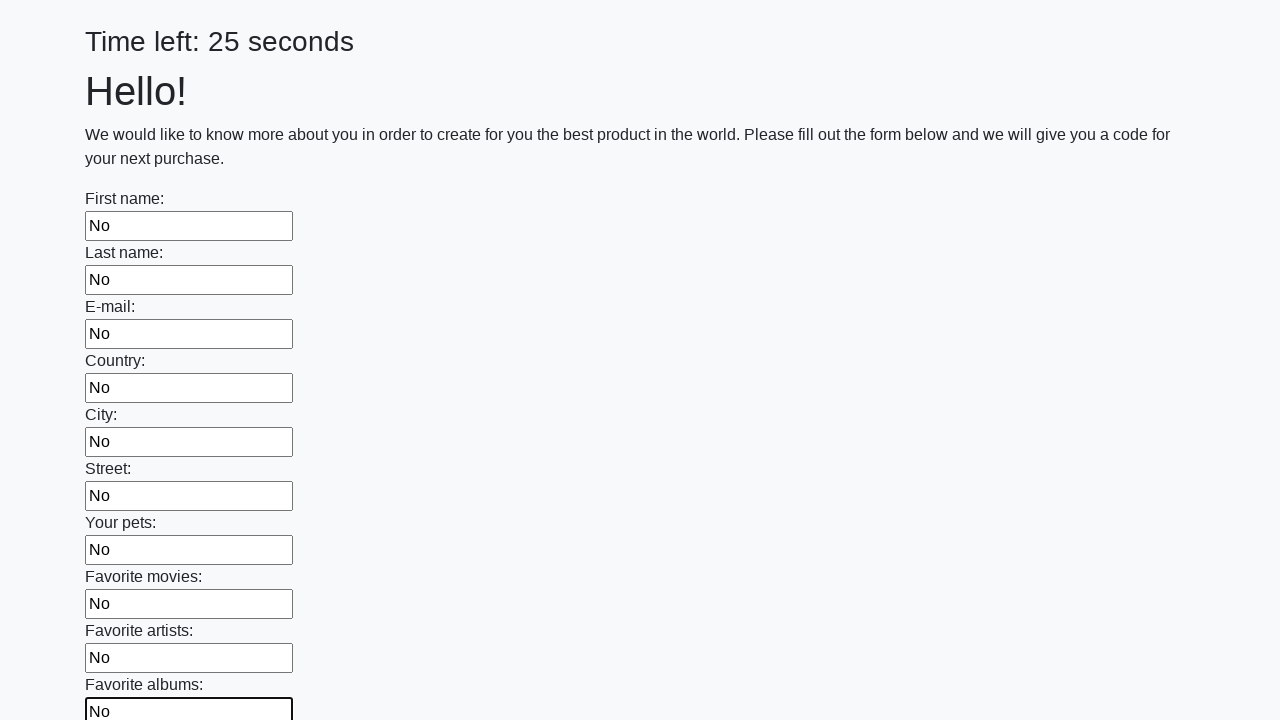

Filled input field with 'No' on input >> nth=10
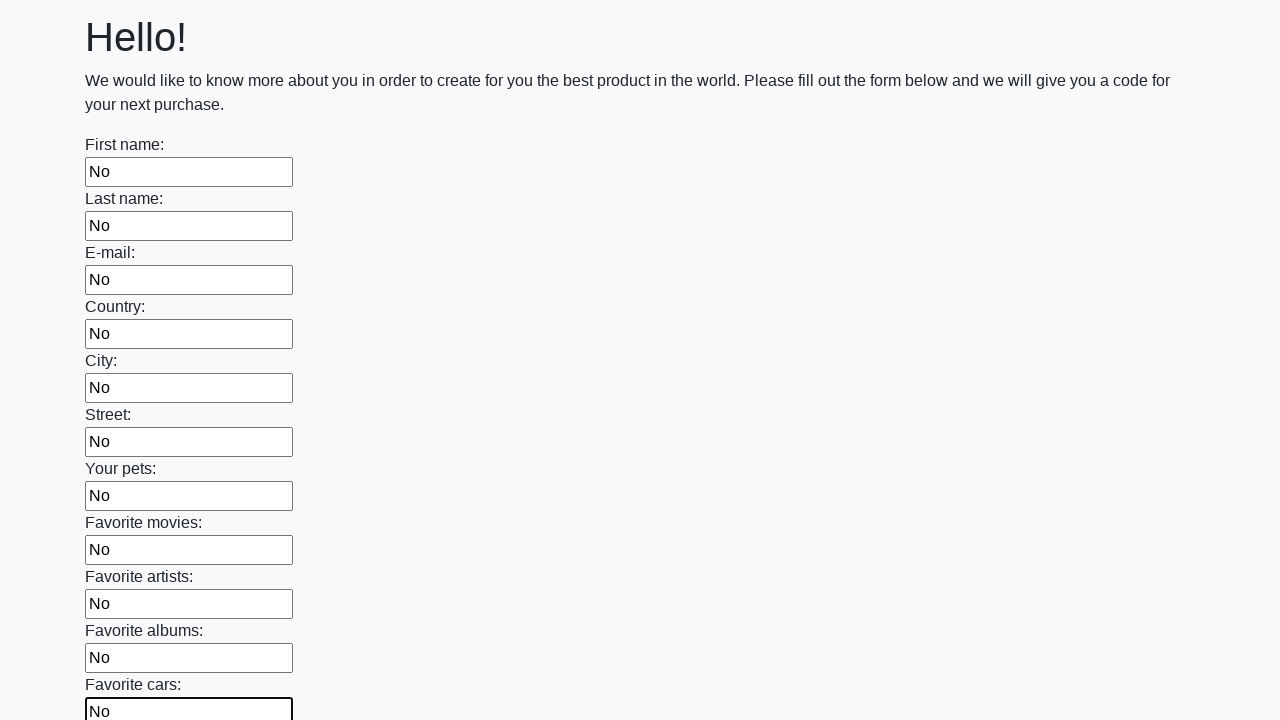

Filled input field with 'No' on input >> nth=11
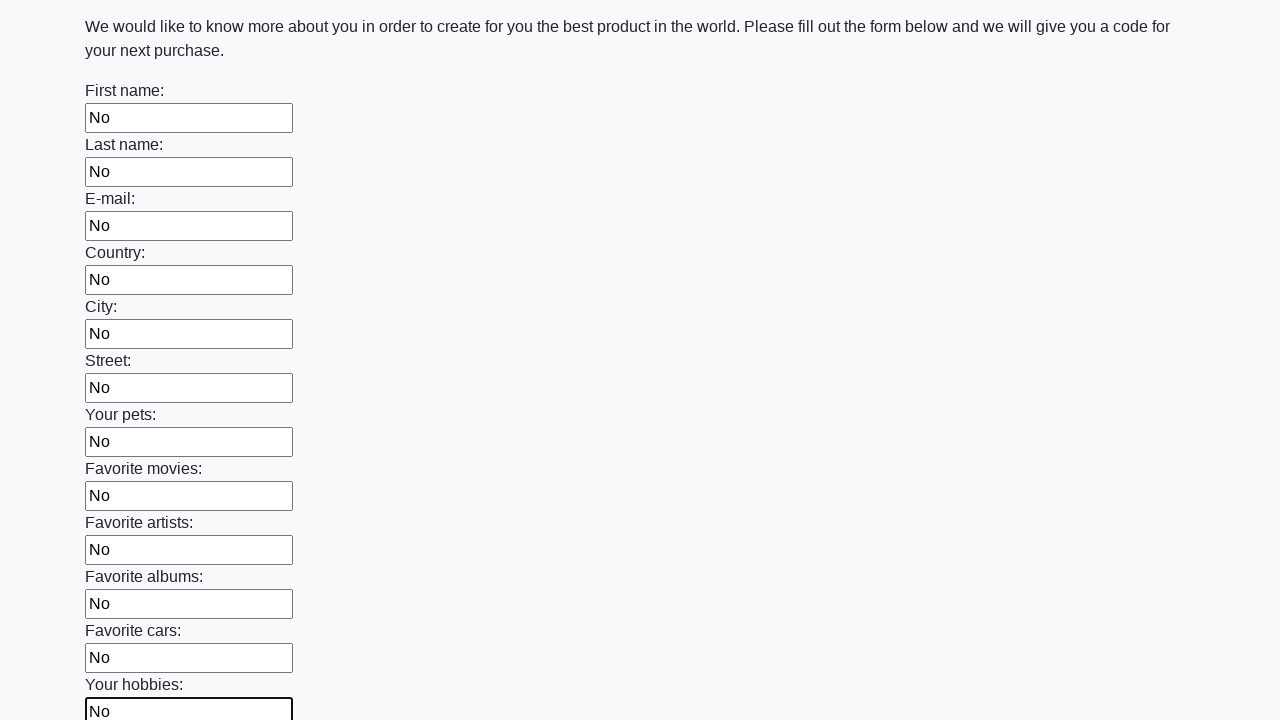

Filled input field with 'No' on input >> nth=12
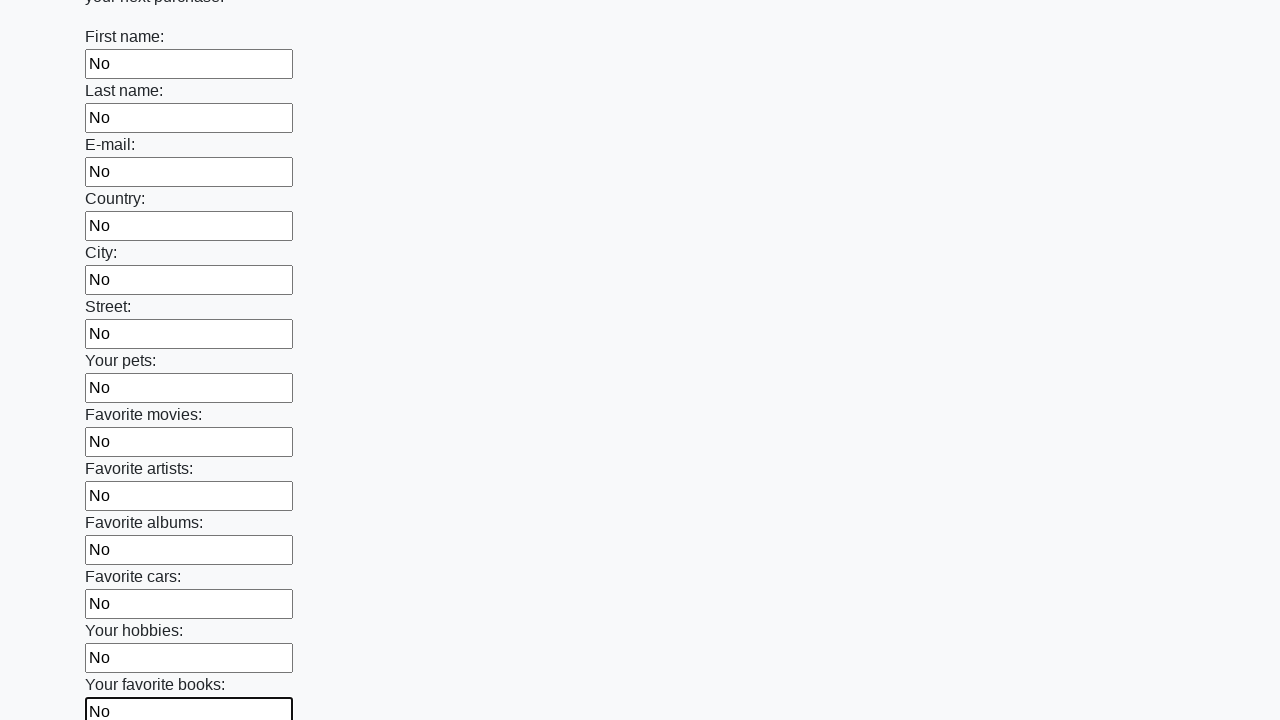

Filled input field with 'No' on input >> nth=13
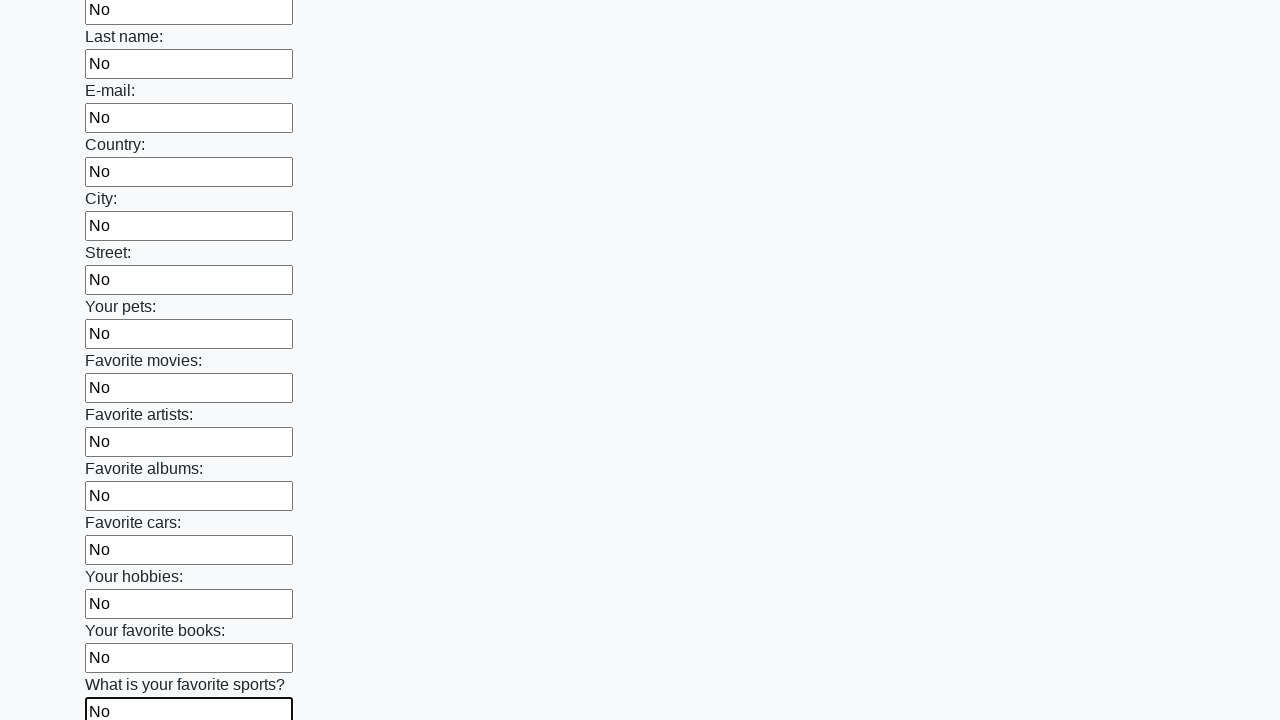

Filled input field with 'No' on input >> nth=14
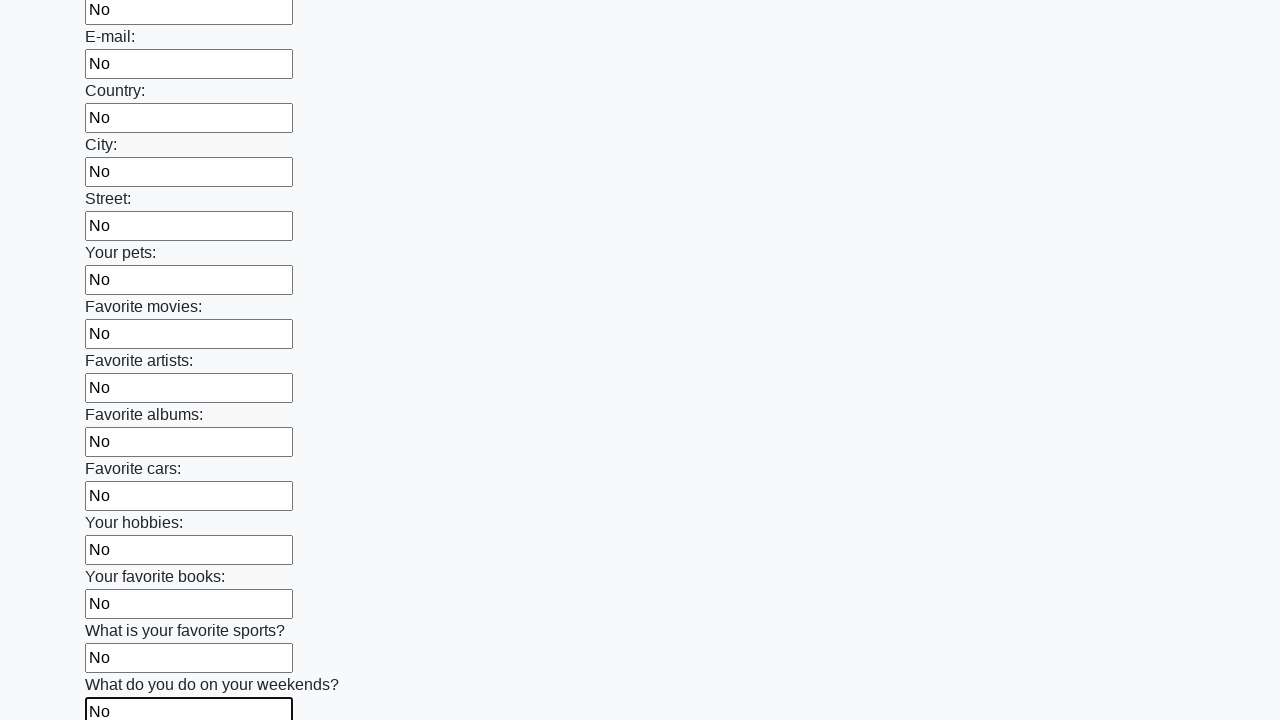

Filled input field with 'No' on input >> nth=15
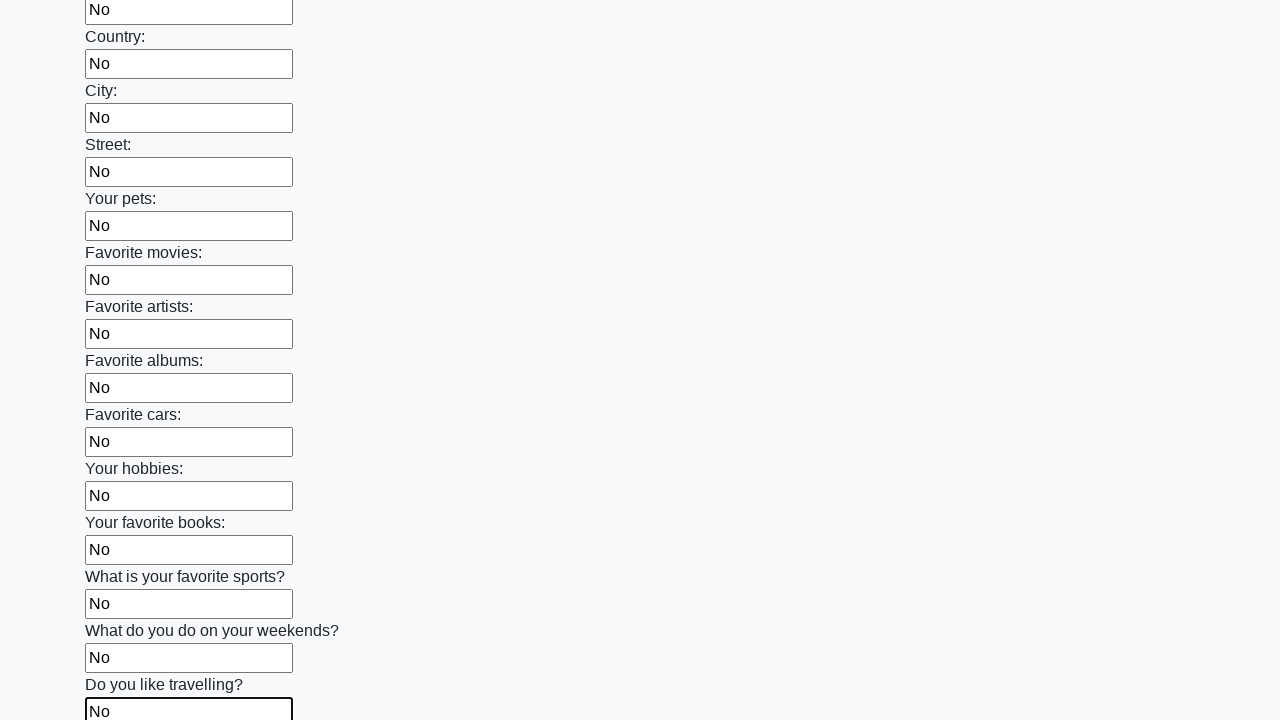

Filled input field with 'No' on input >> nth=16
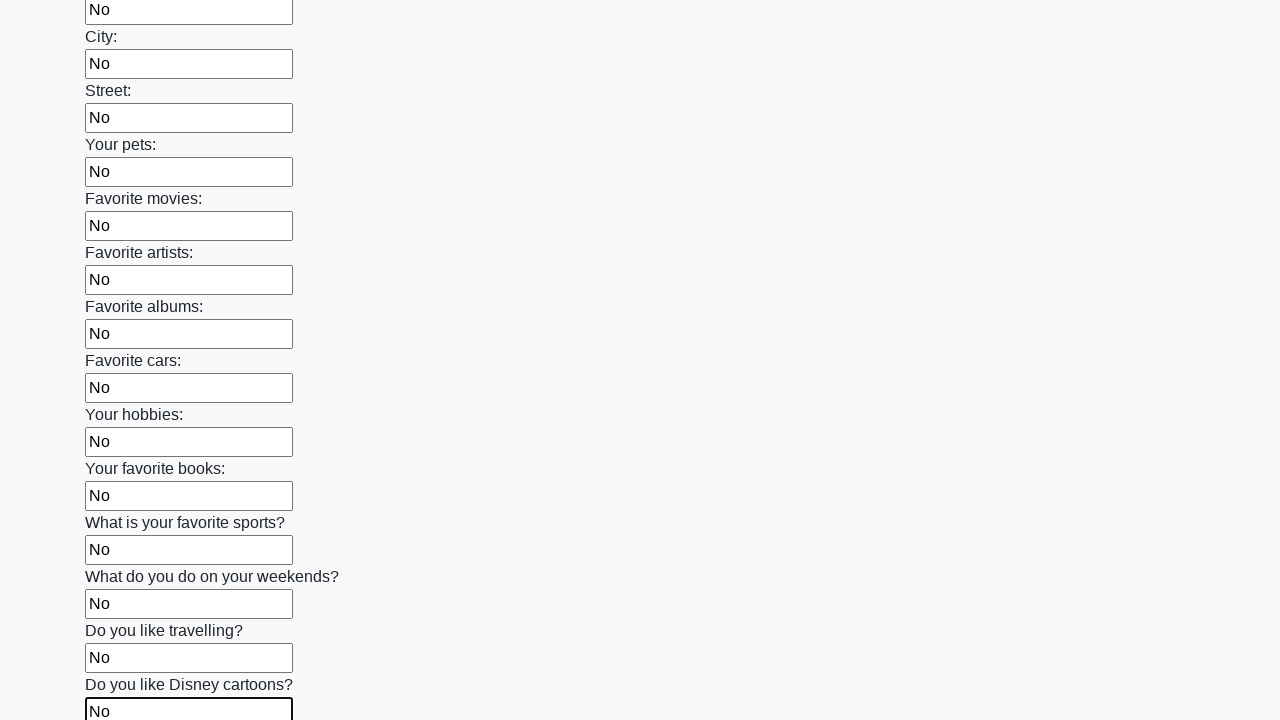

Filled input field with 'No' on input >> nth=17
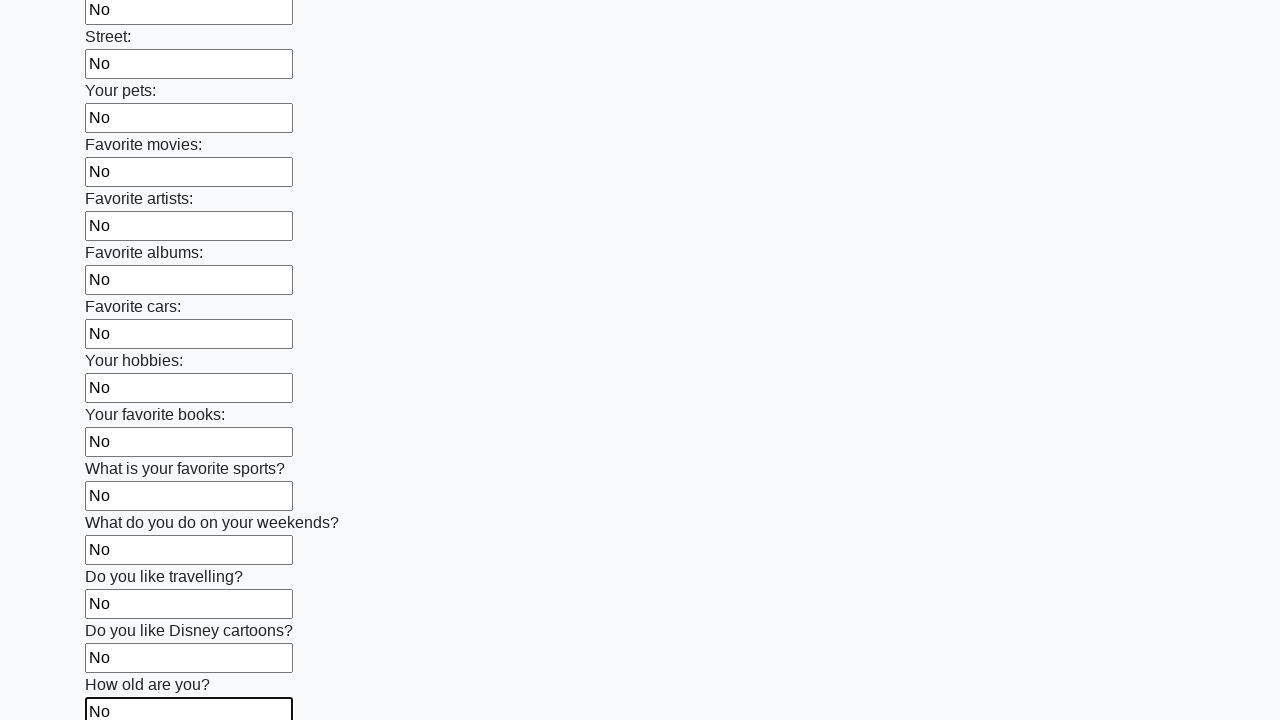

Filled input field with 'No' on input >> nth=18
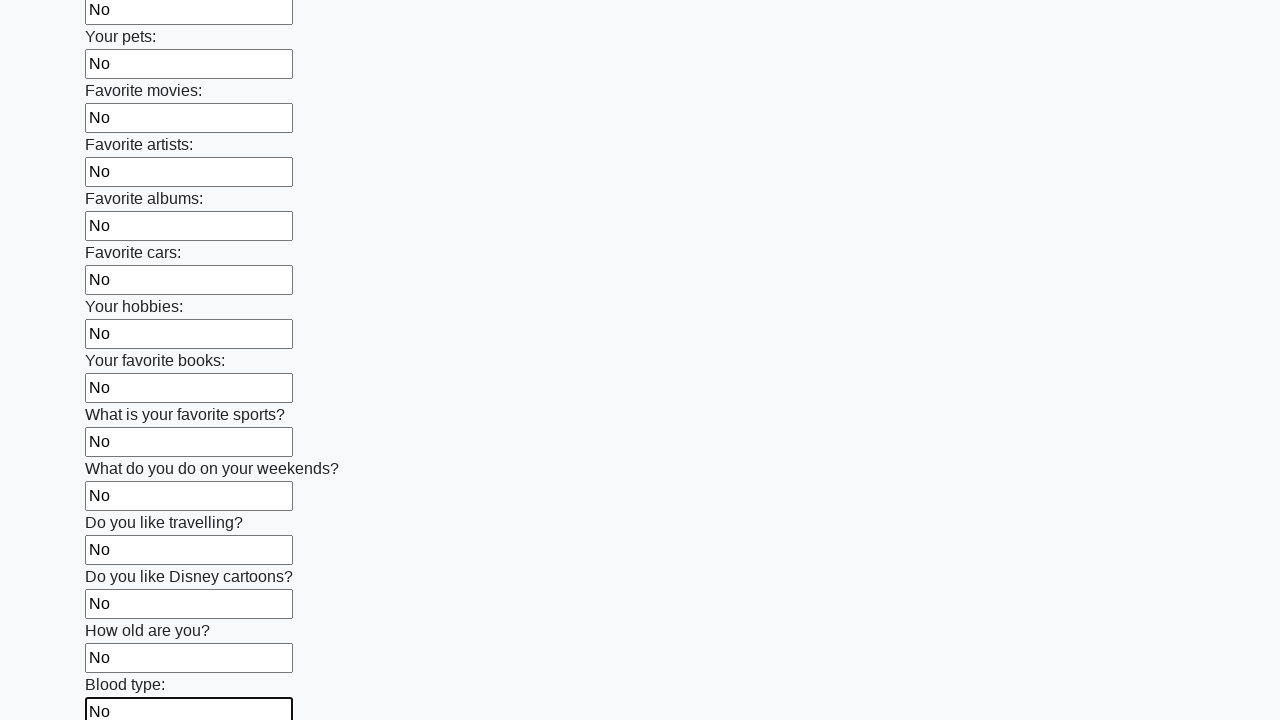

Filled input field with 'No' on input >> nth=19
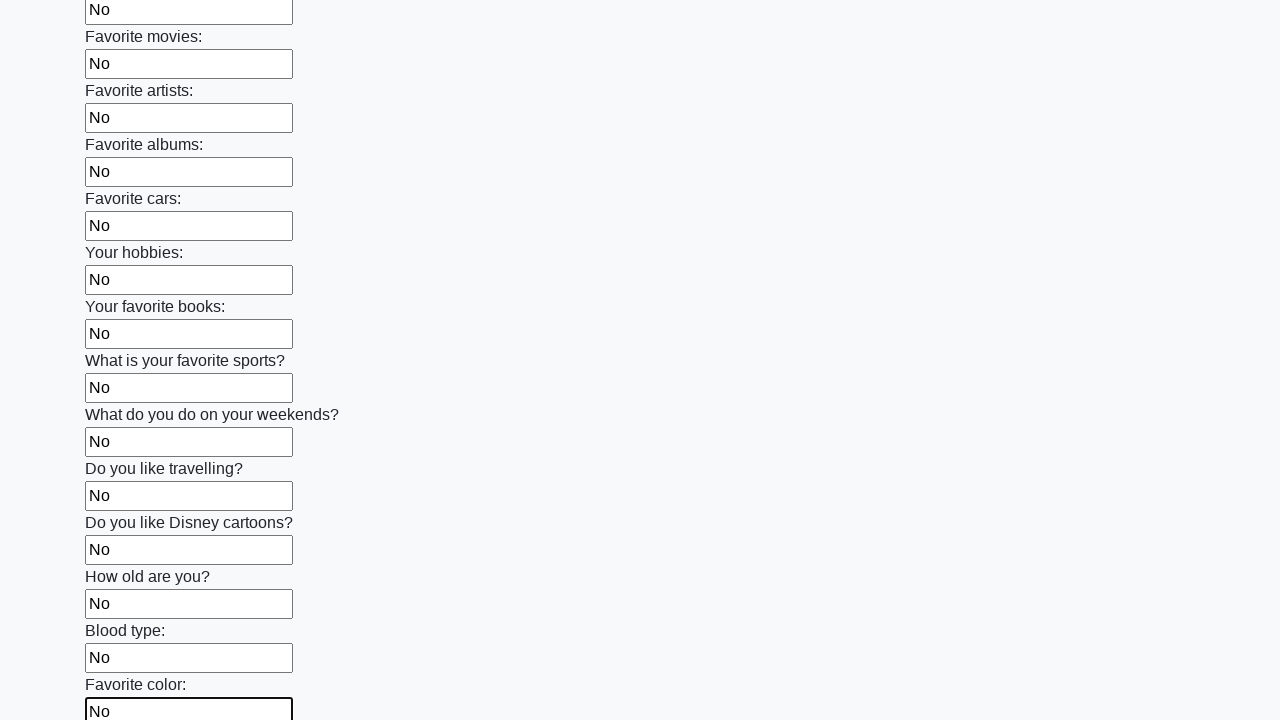

Filled input field with 'No' on input >> nth=20
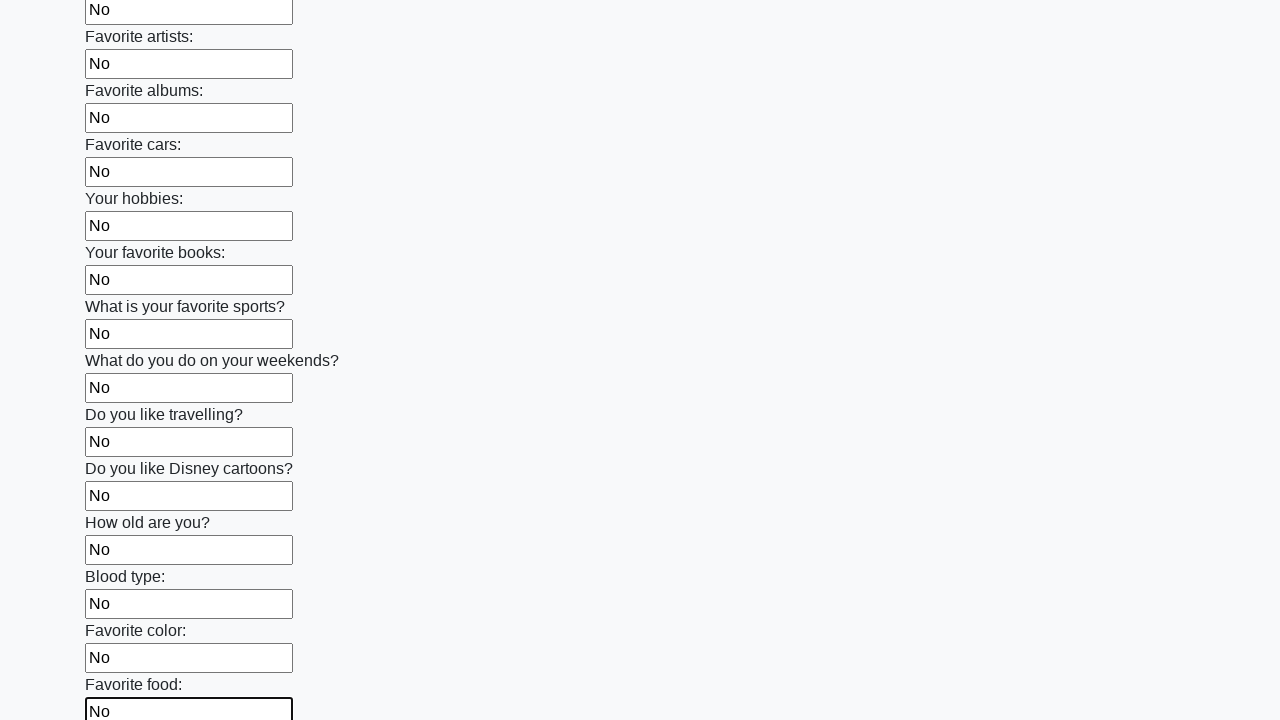

Filled input field with 'No' on input >> nth=21
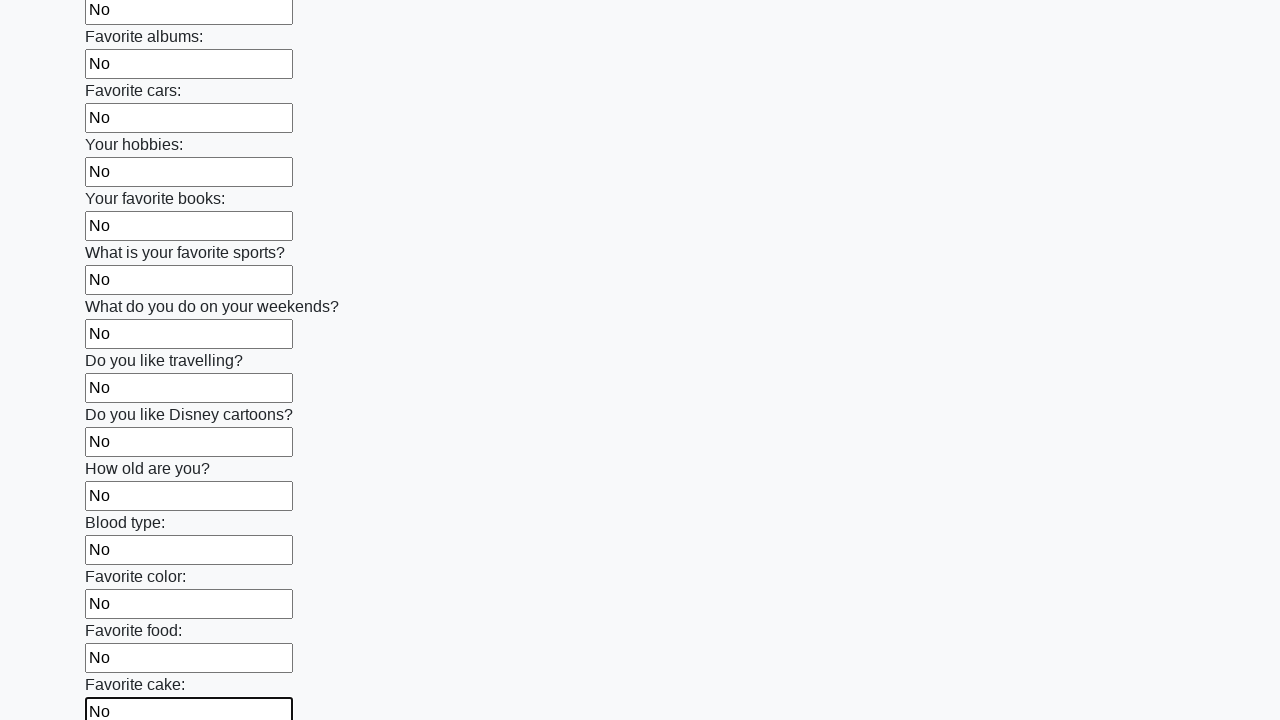

Filled input field with 'No' on input >> nth=22
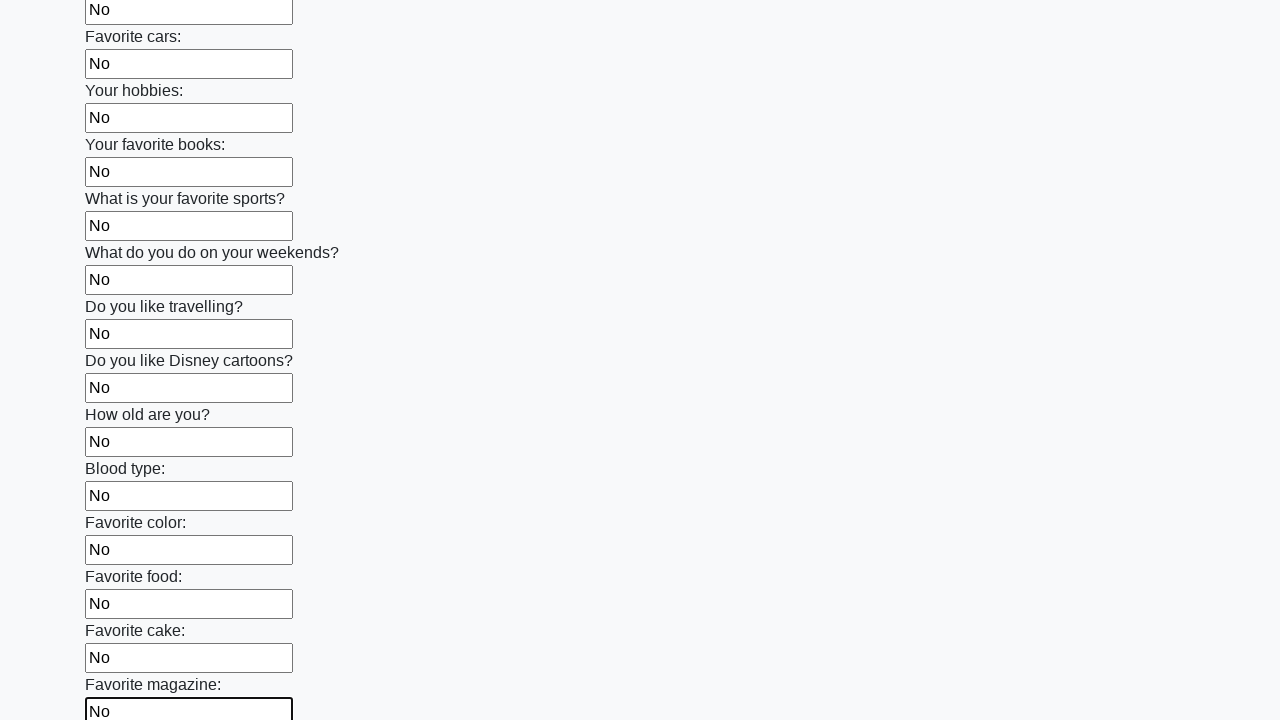

Filled input field with 'No' on input >> nth=23
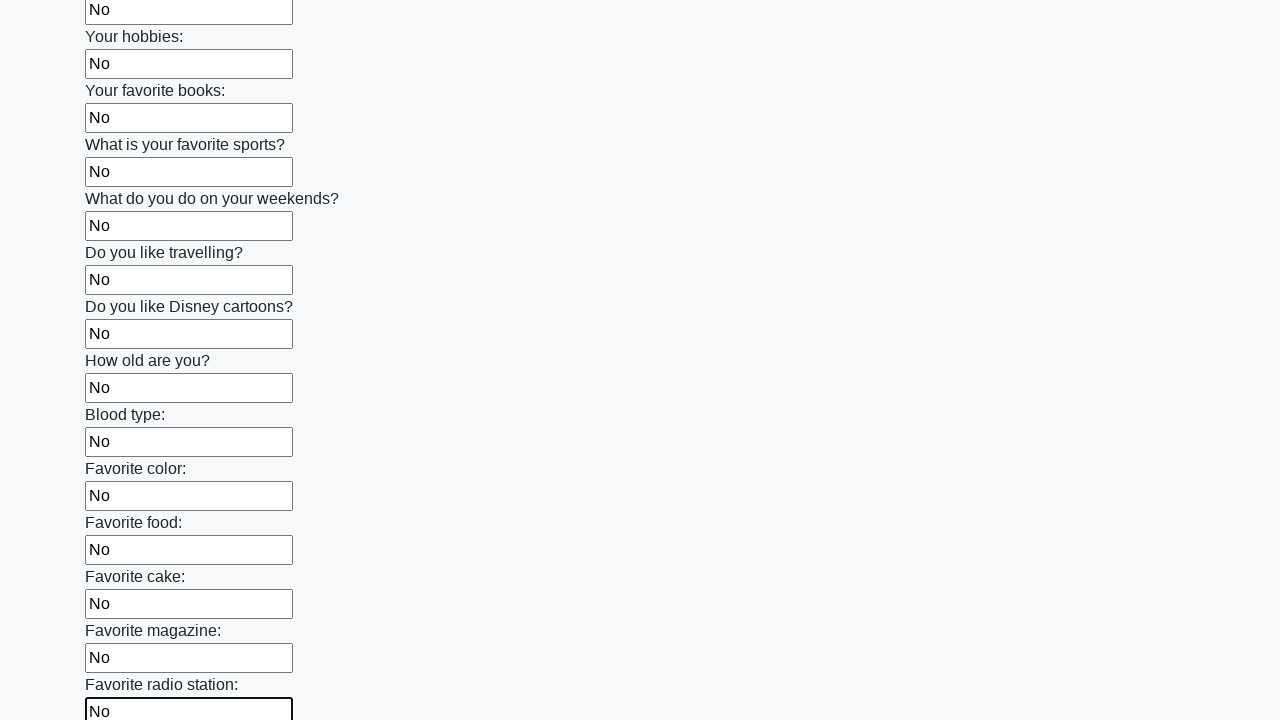

Filled input field with 'No' on input >> nth=24
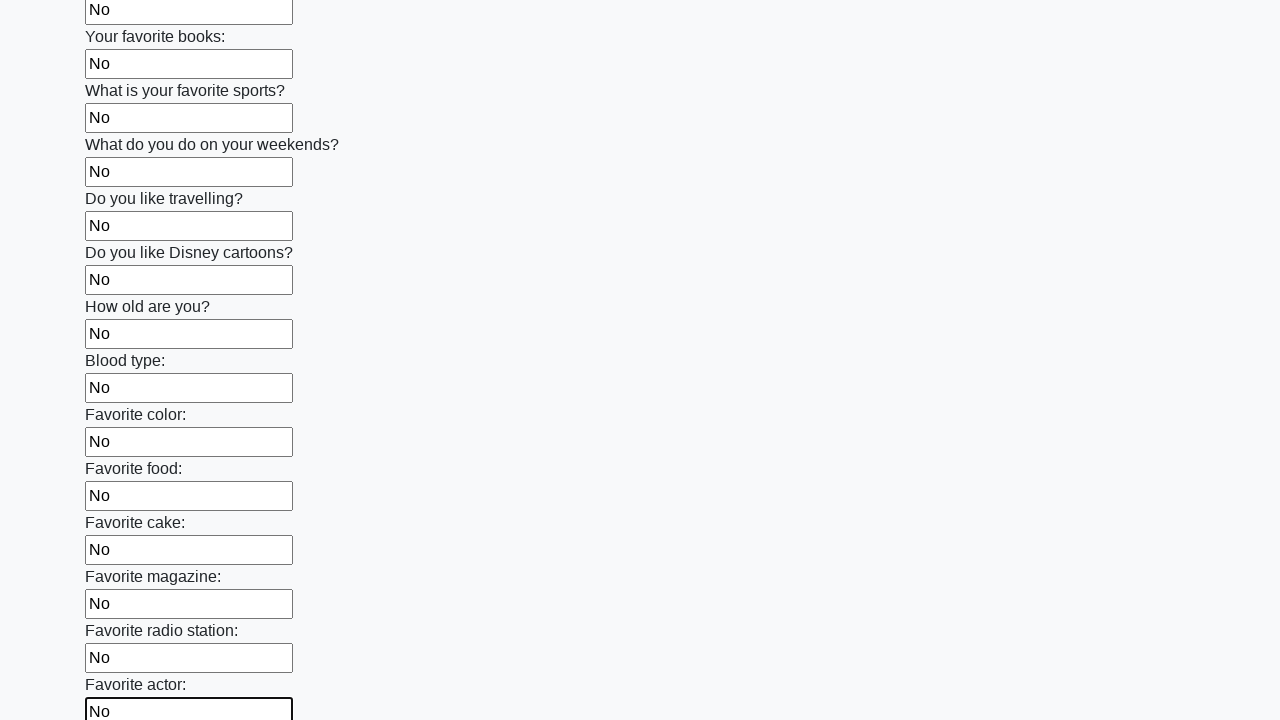

Filled input field with 'No' on input >> nth=25
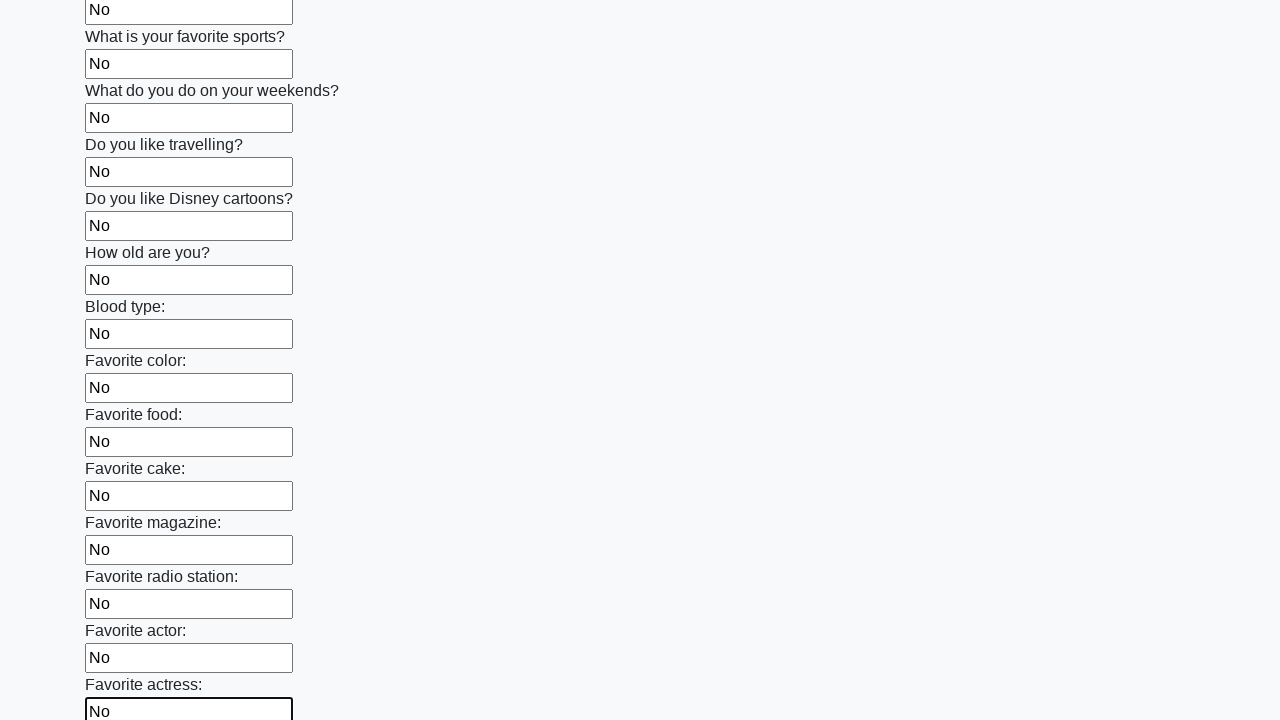

Filled input field with 'No' on input >> nth=26
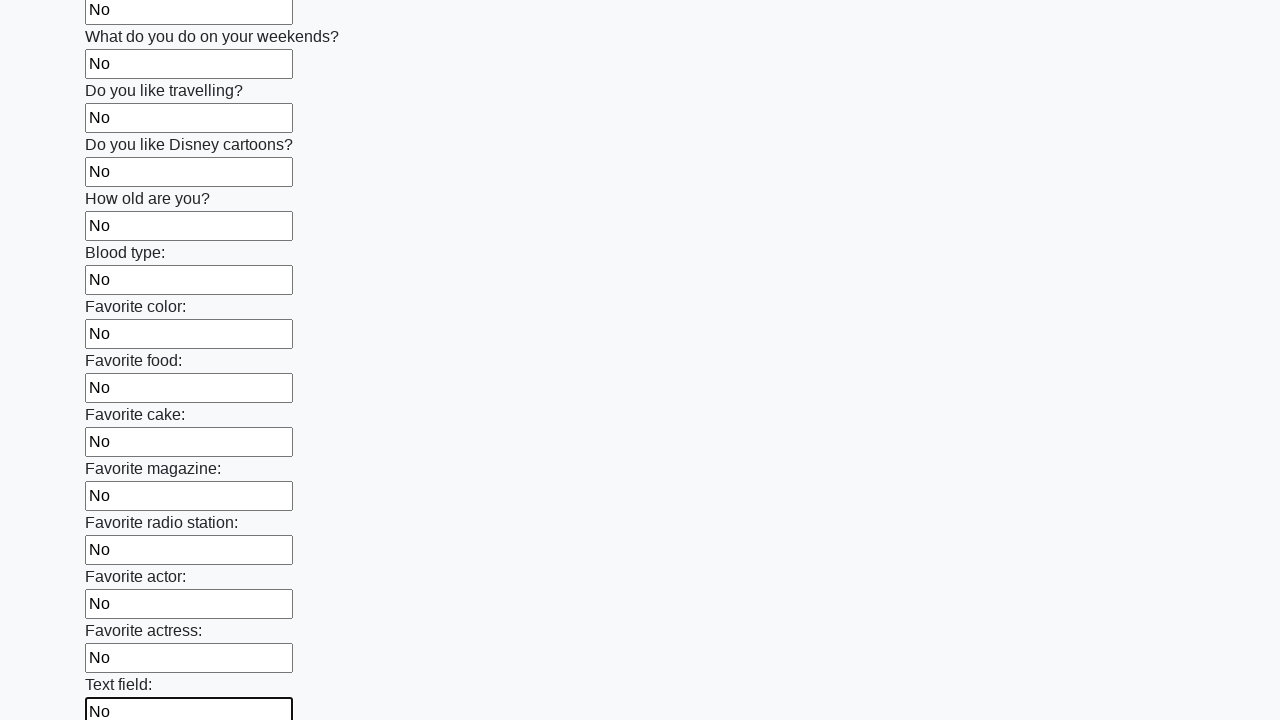

Filled input field with 'No' on input >> nth=27
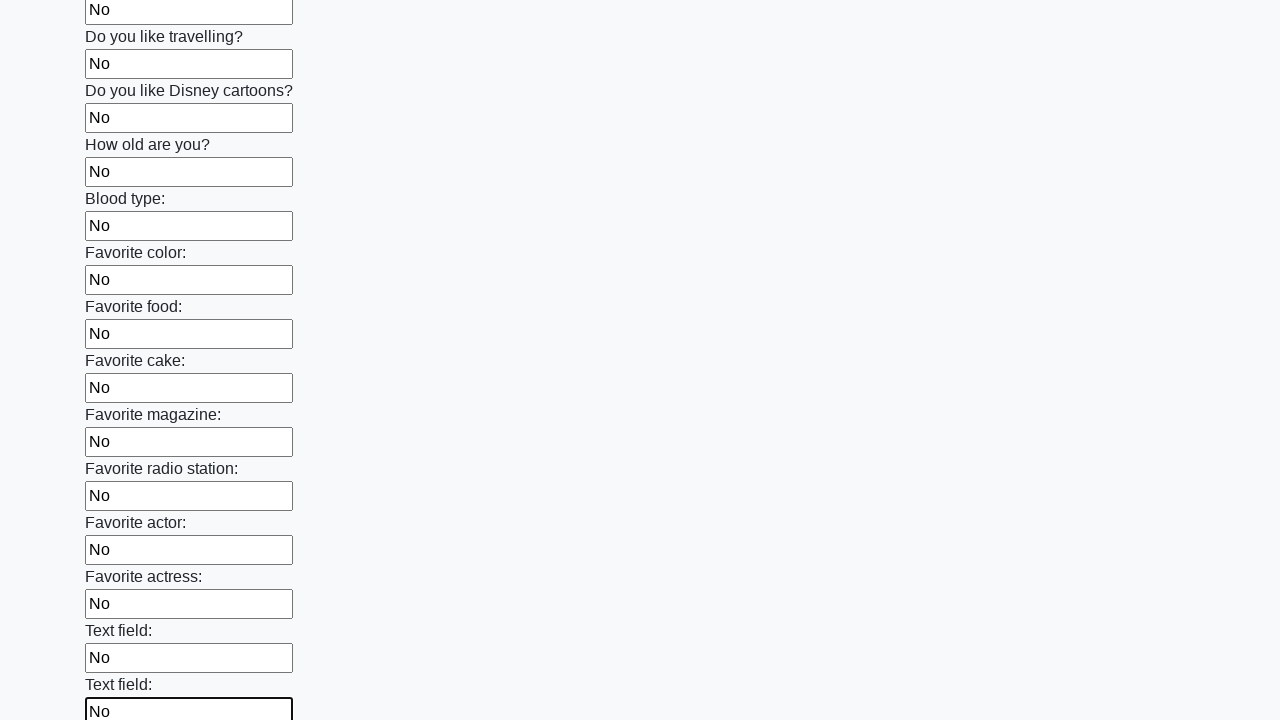

Filled input field with 'No' on input >> nth=28
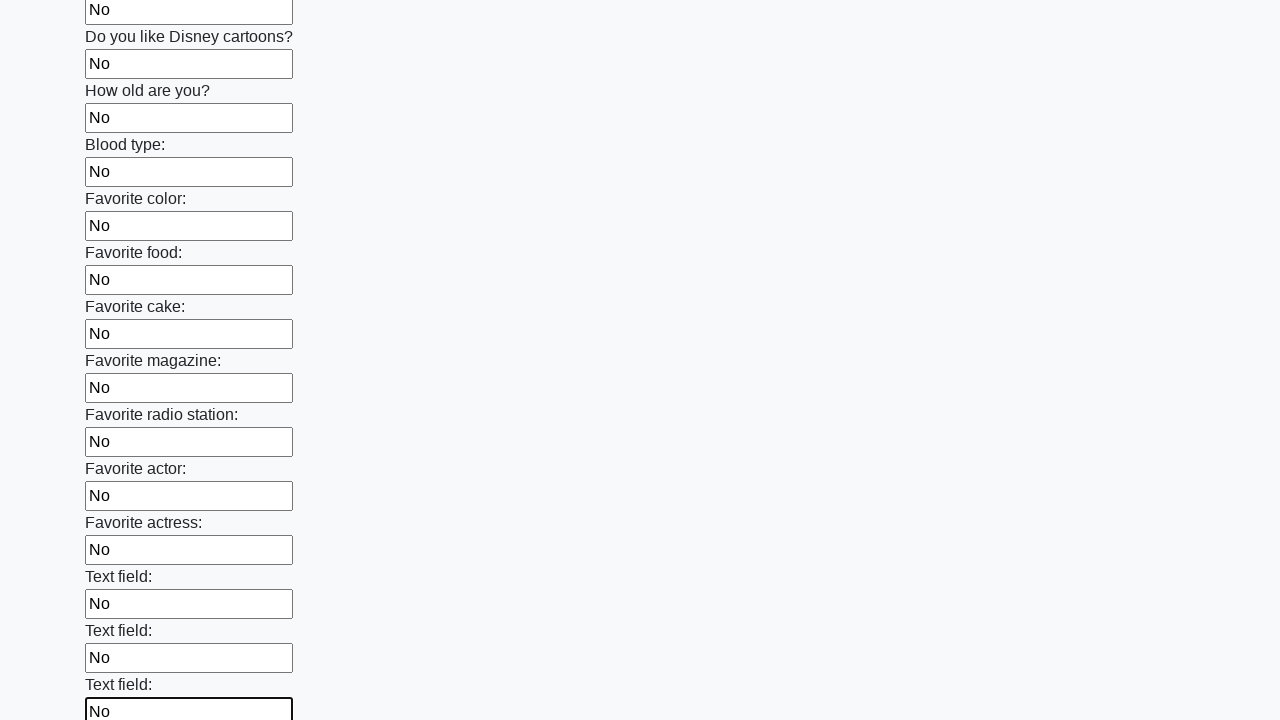

Filled input field with 'No' on input >> nth=29
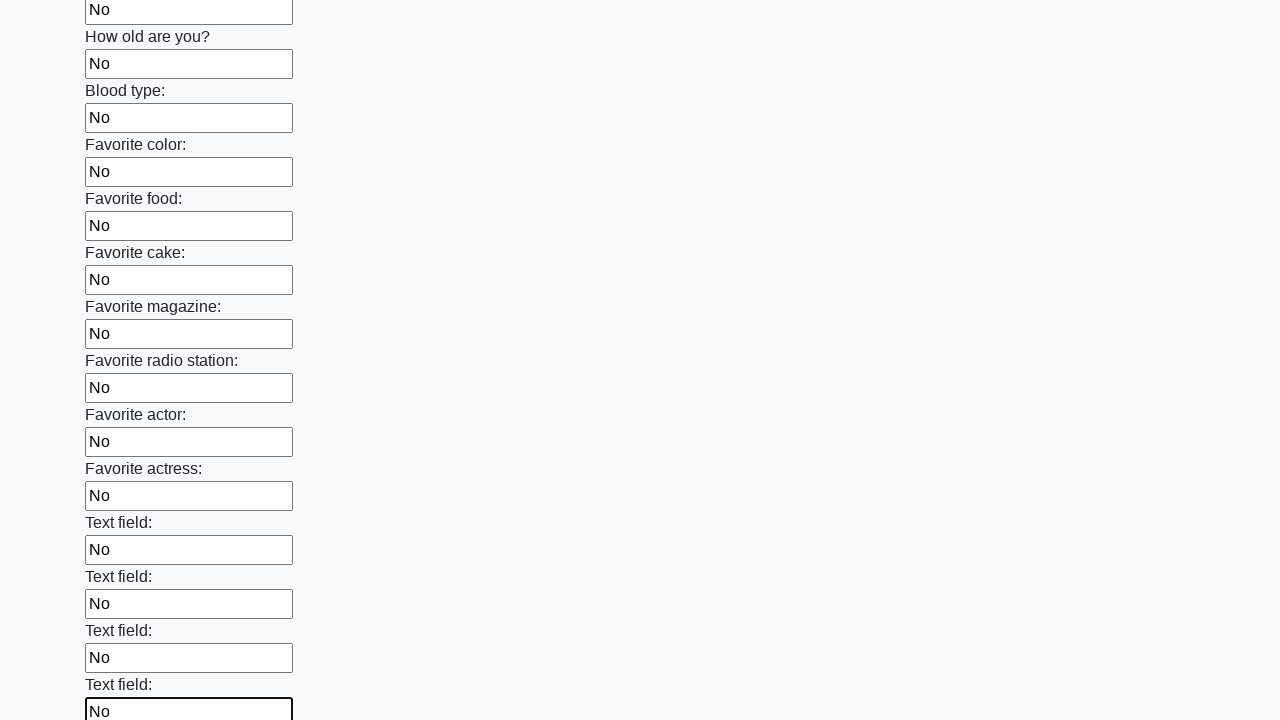

Filled input field with 'No' on input >> nth=30
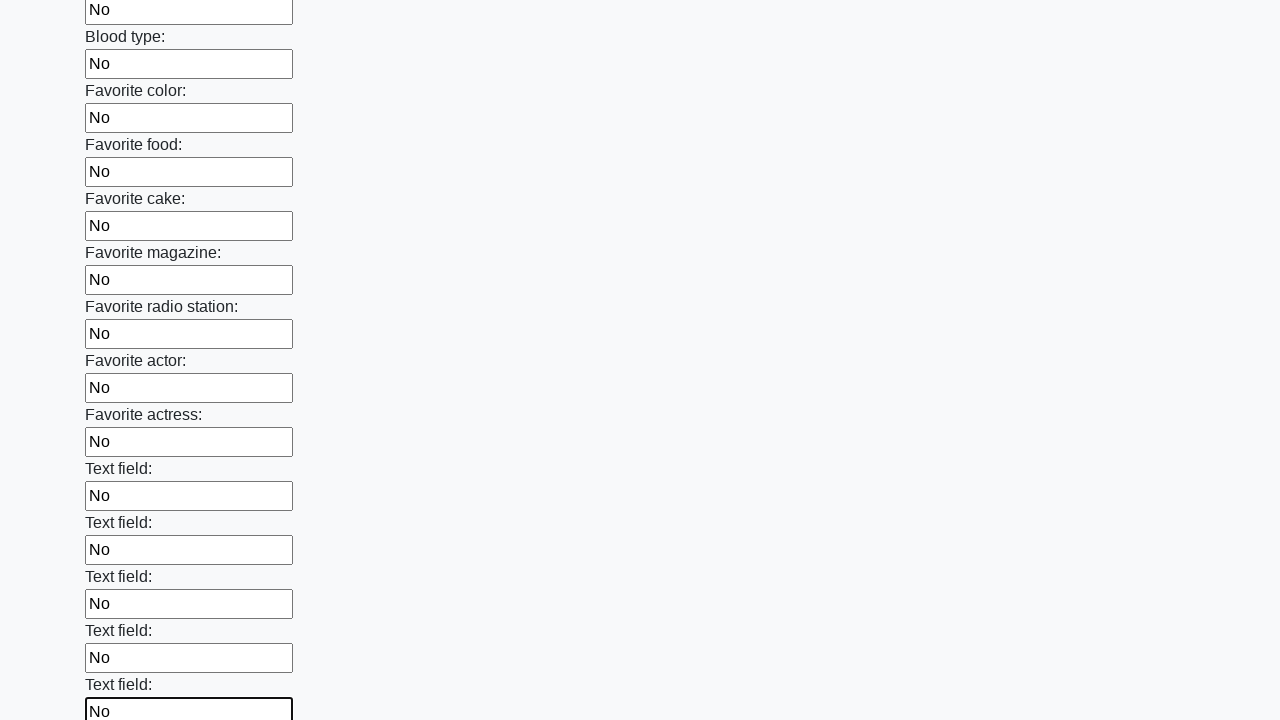

Filled input field with 'No' on input >> nth=31
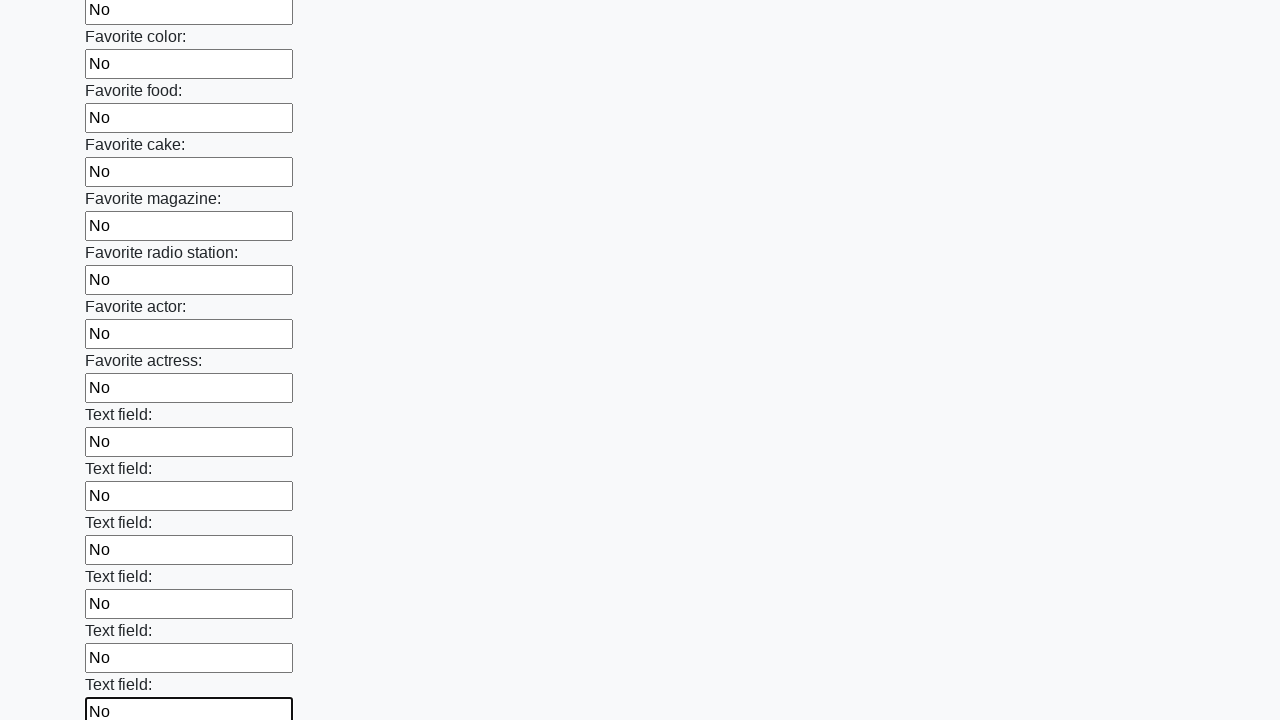

Filled input field with 'No' on input >> nth=32
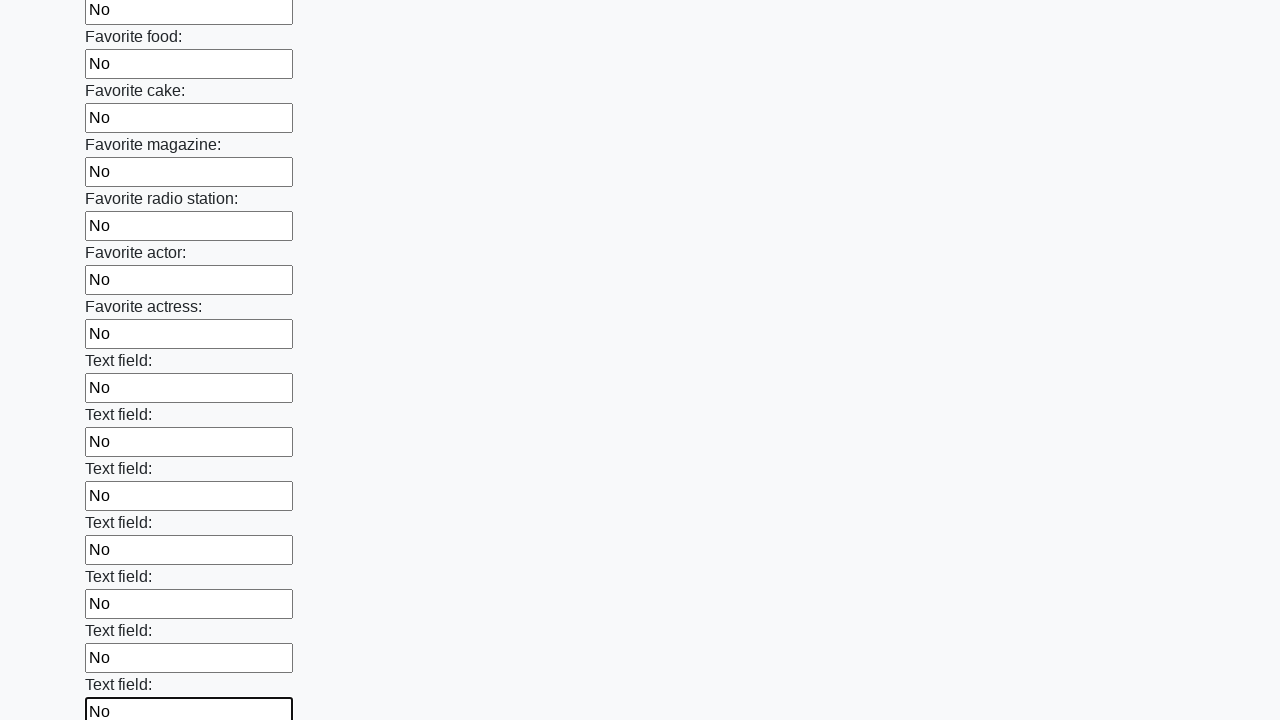

Filled input field with 'No' on input >> nth=33
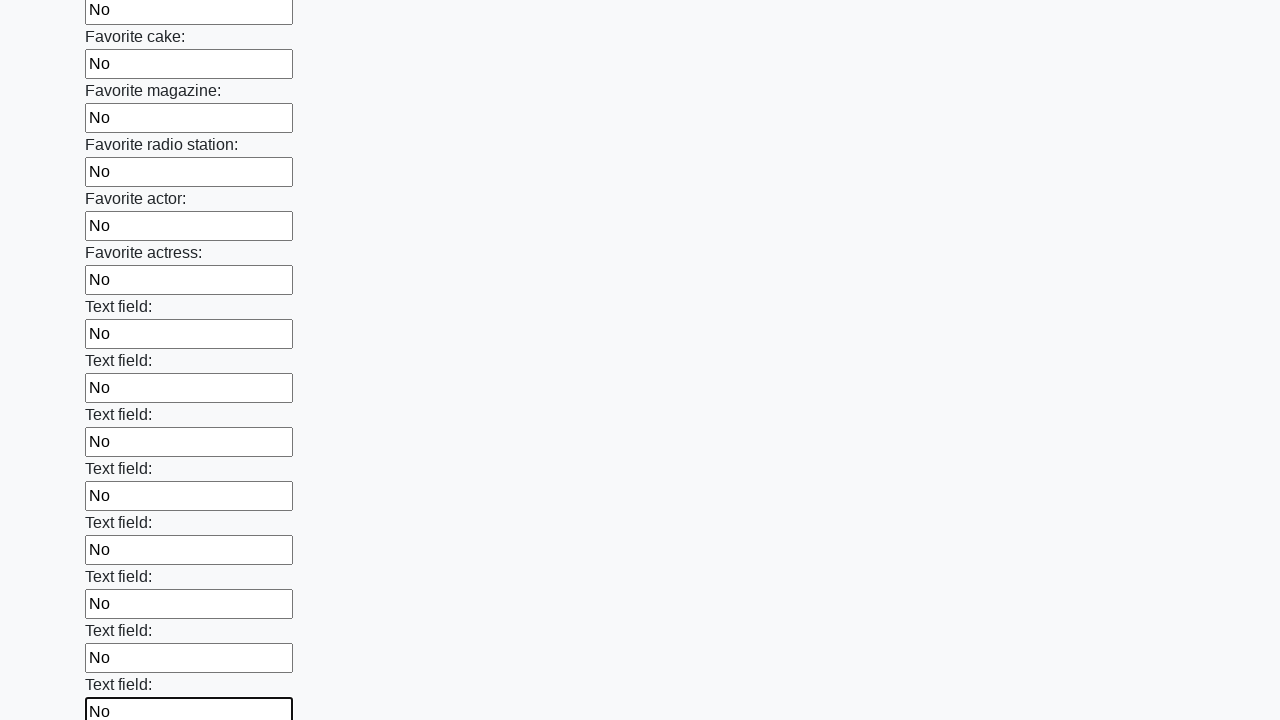

Filled input field with 'No' on input >> nth=34
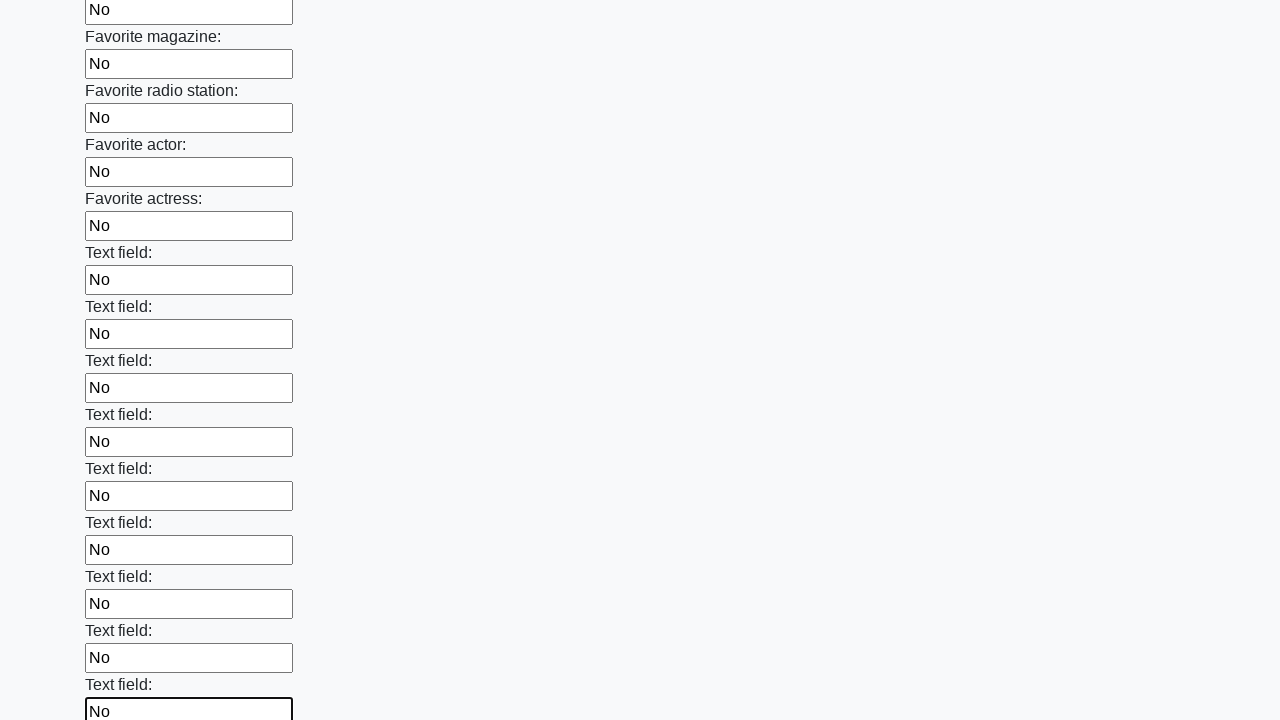

Filled input field with 'No' on input >> nth=35
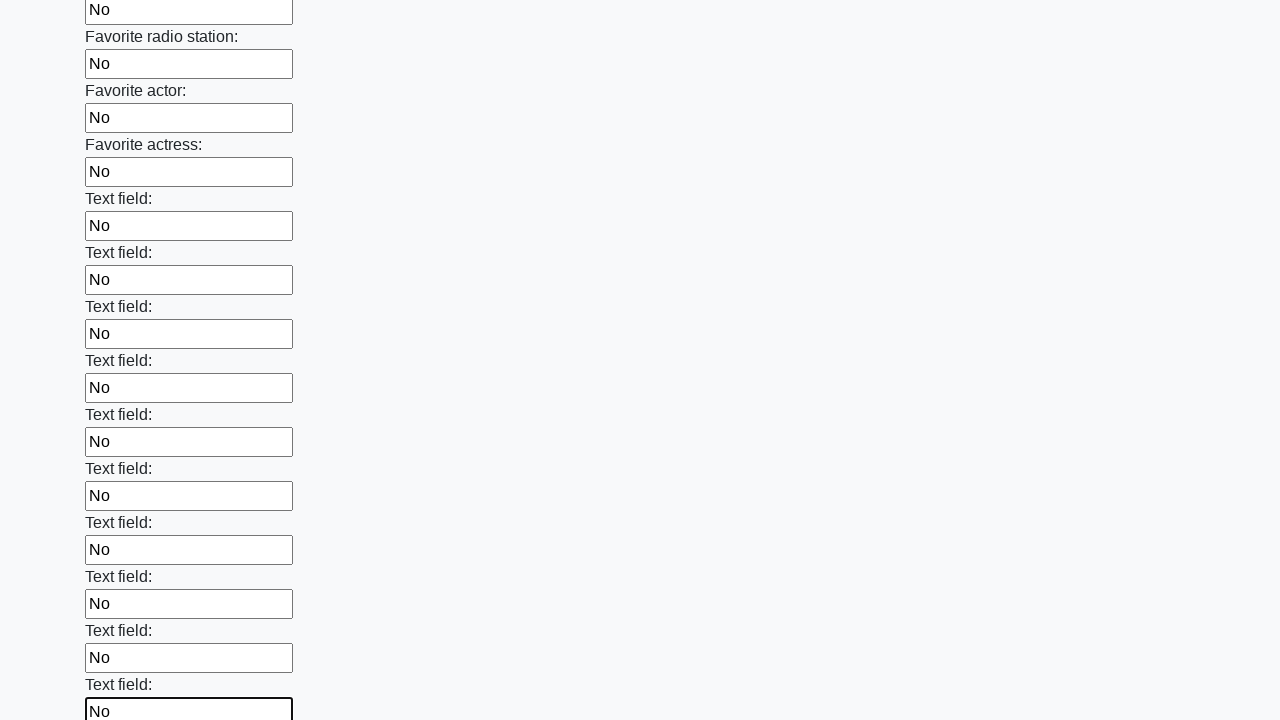

Filled input field with 'No' on input >> nth=36
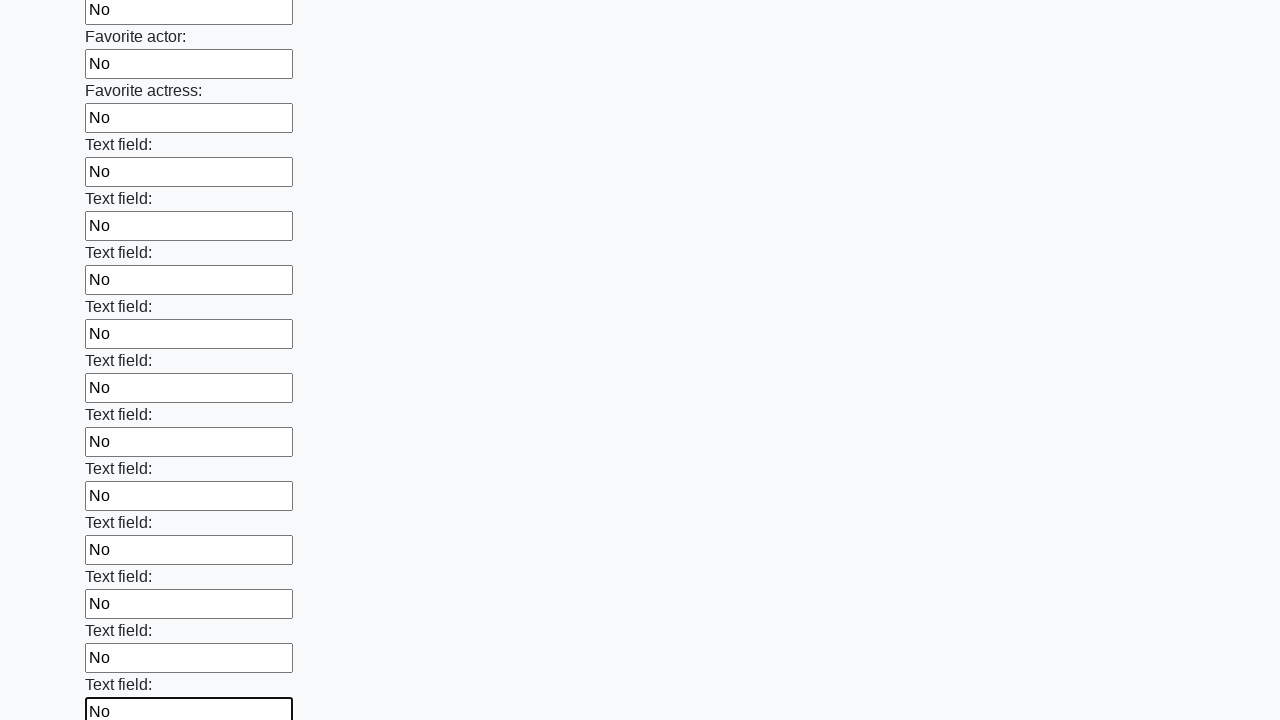

Filled input field with 'No' on input >> nth=37
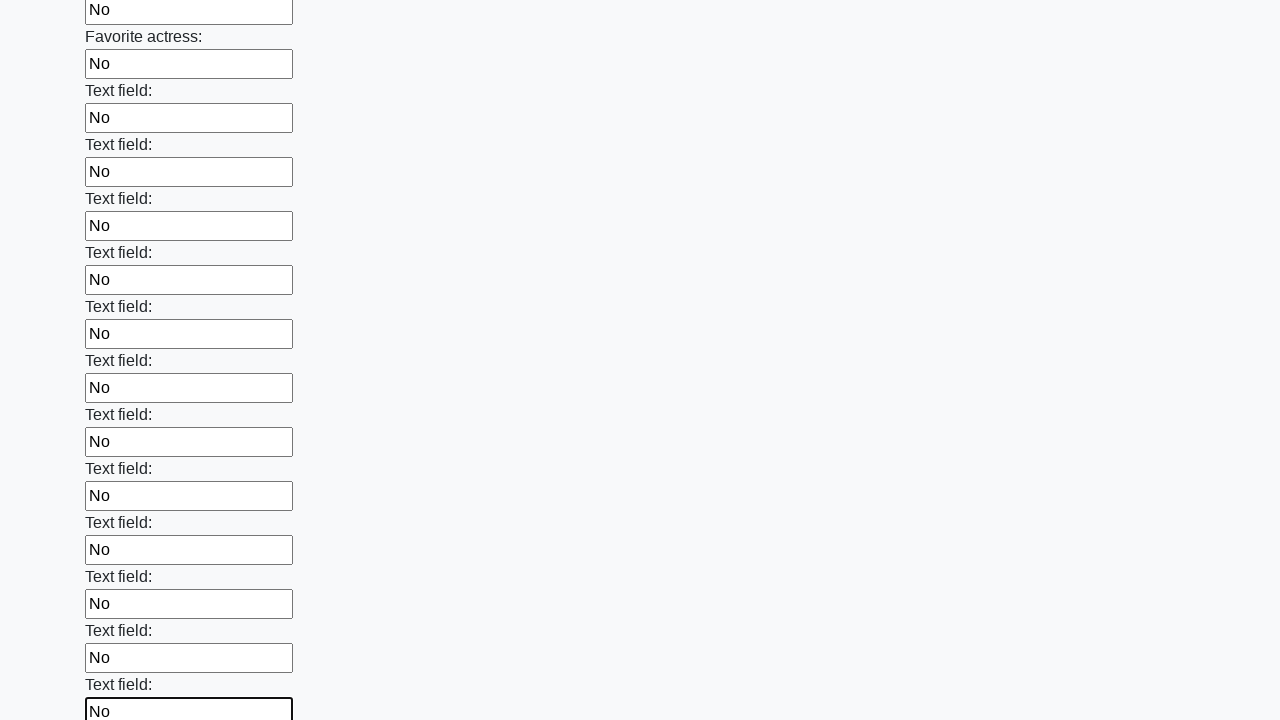

Filled input field with 'No' on input >> nth=38
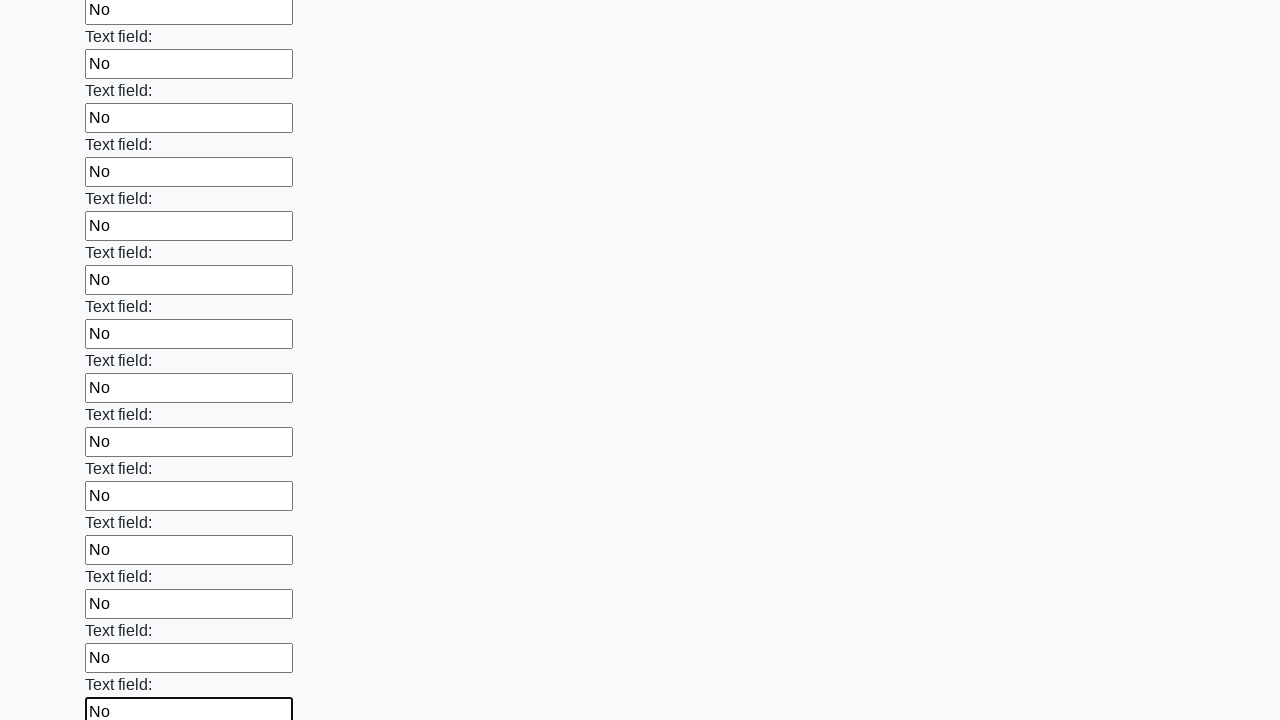

Filled input field with 'No' on input >> nth=39
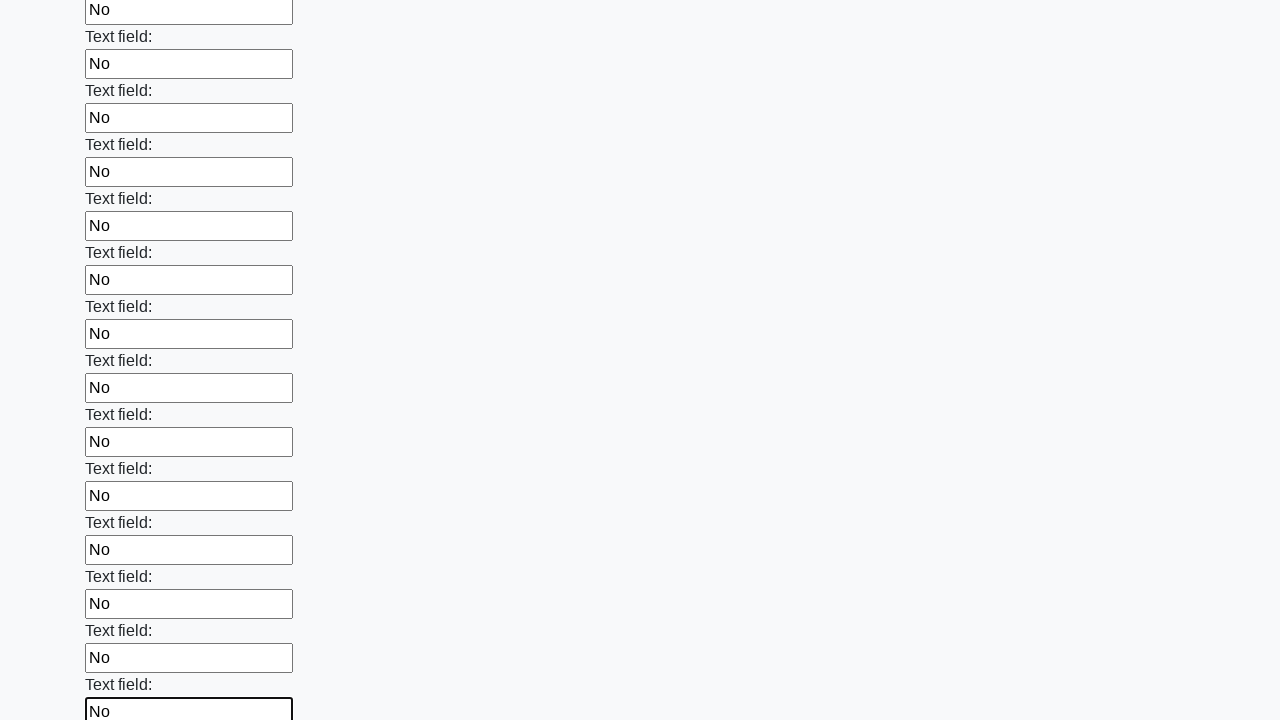

Filled input field with 'No' on input >> nth=40
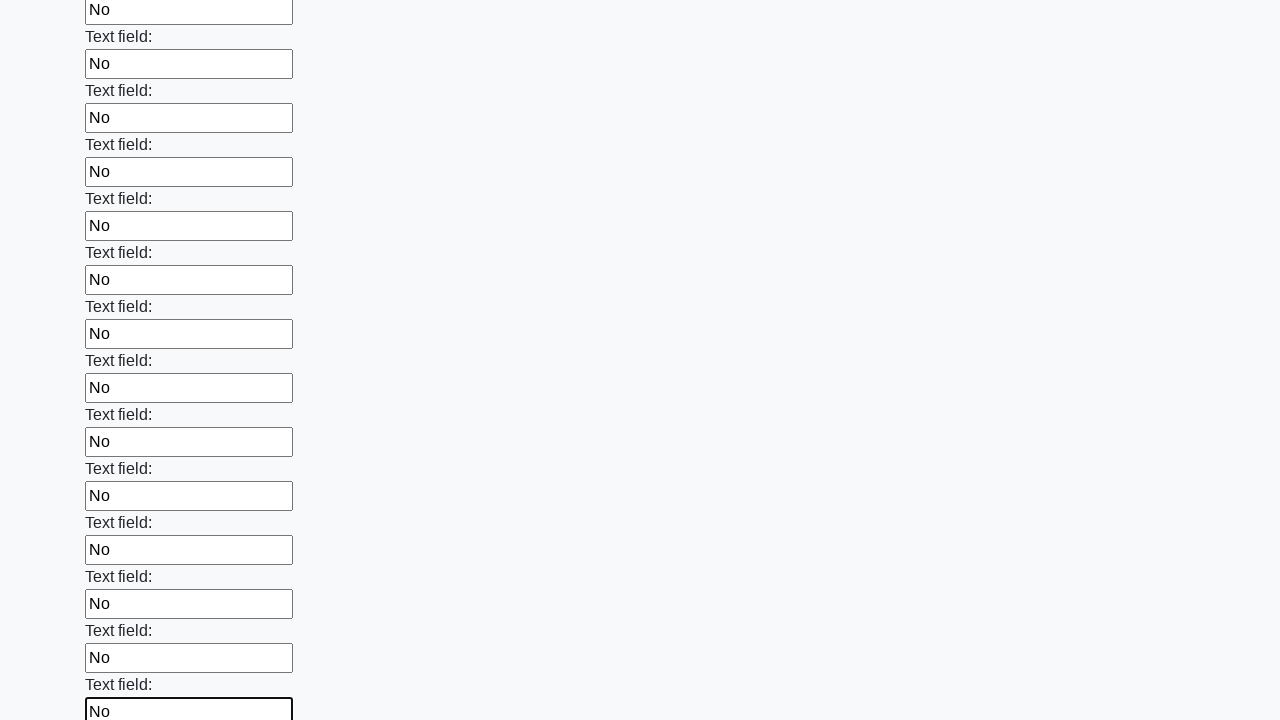

Filled input field with 'No' on input >> nth=41
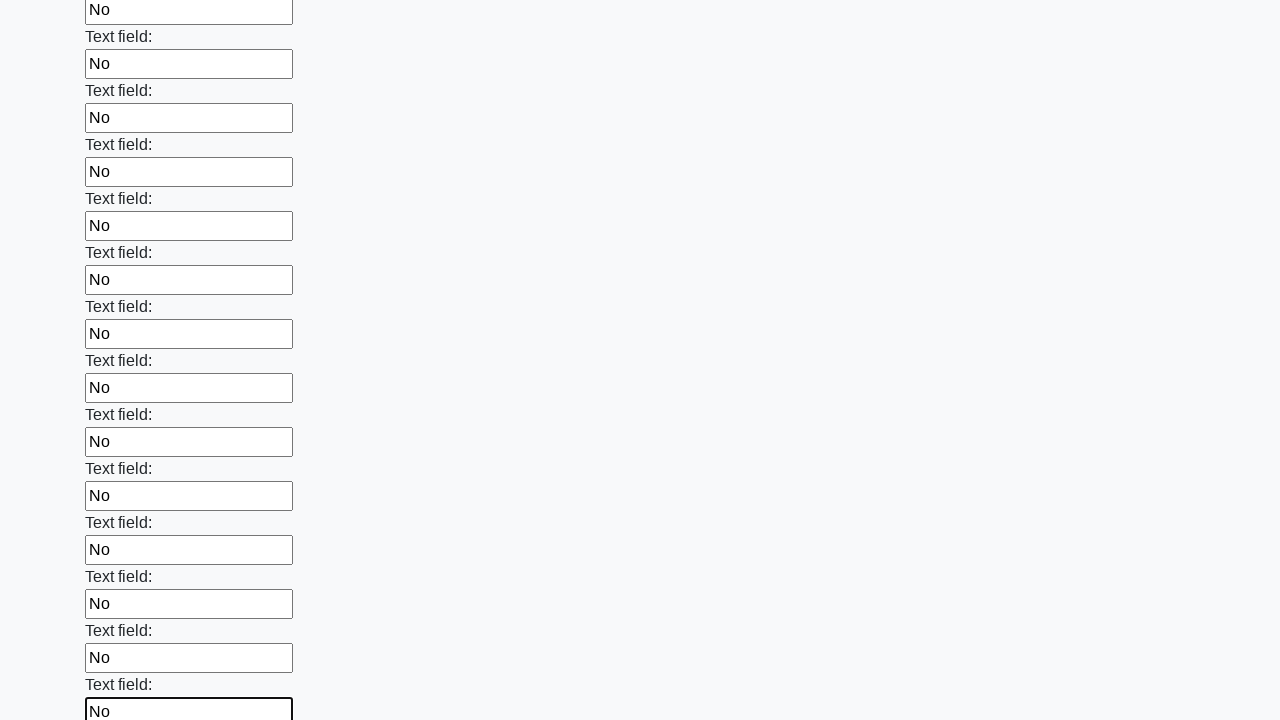

Filled input field with 'No' on input >> nth=42
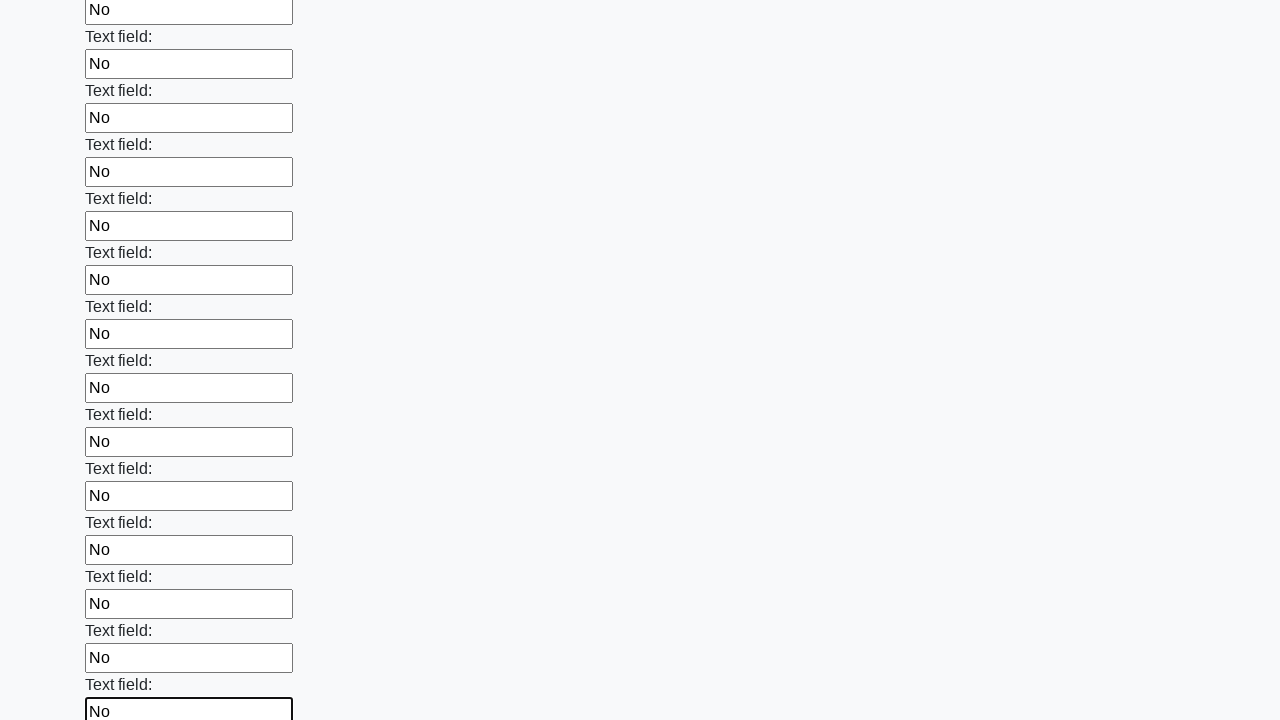

Filled input field with 'No' on input >> nth=43
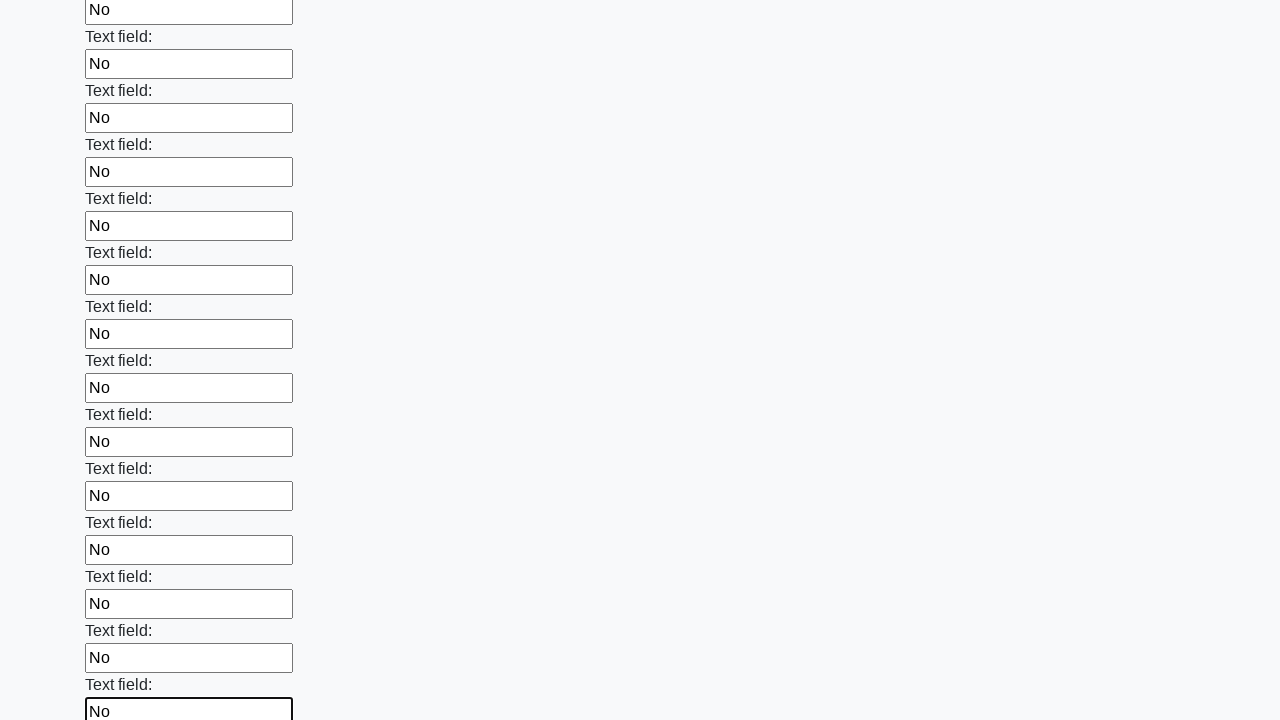

Filled input field with 'No' on input >> nth=44
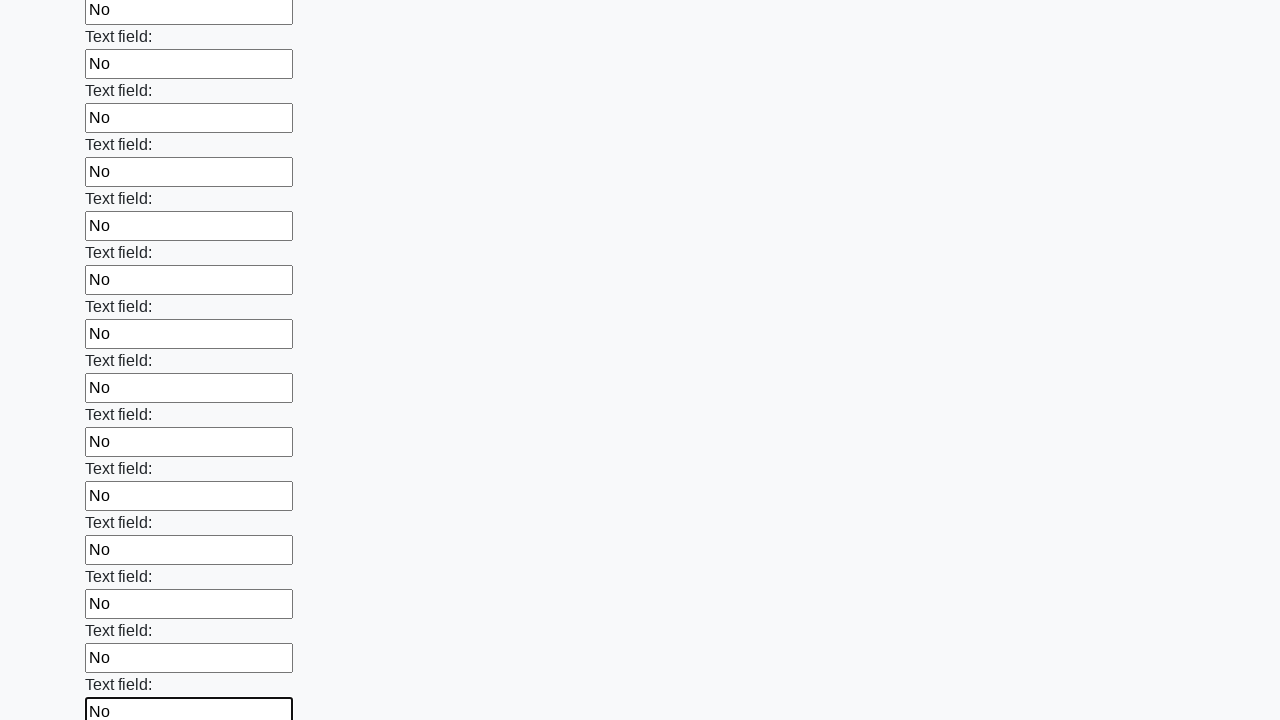

Filled input field with 'No' on input >> nth=45
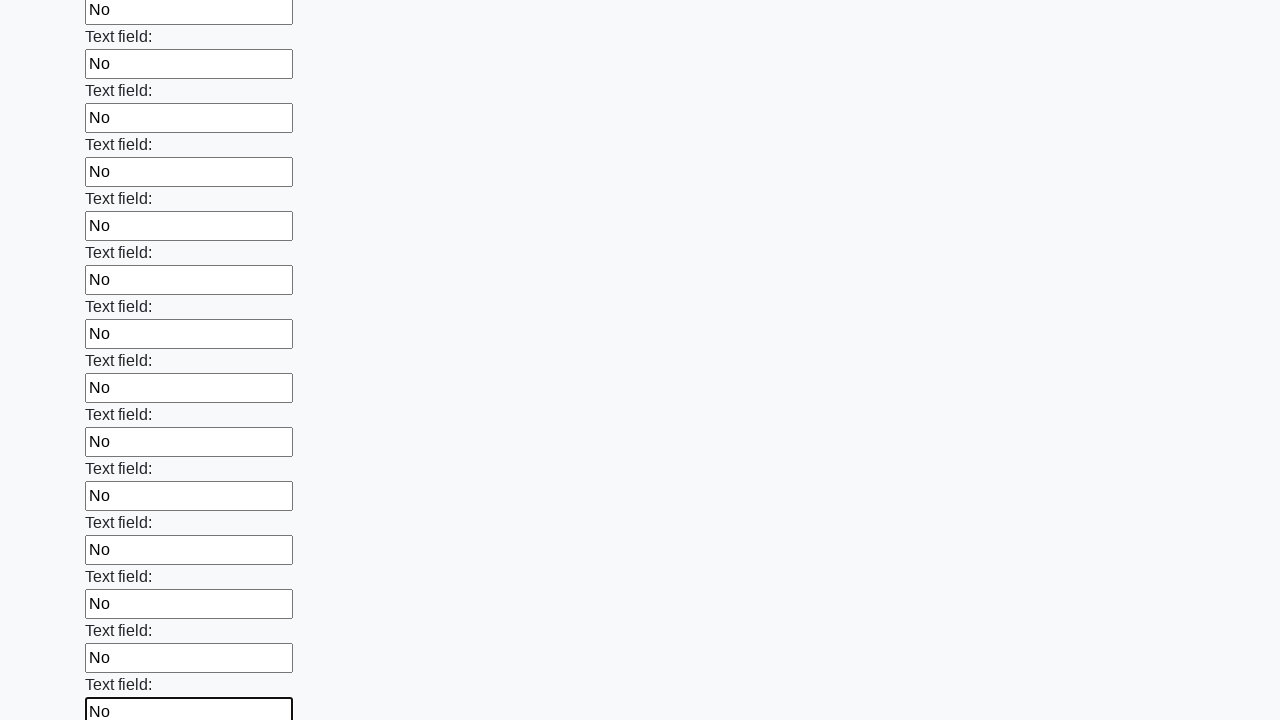

Filled input field with 'No' on input >> nth=46
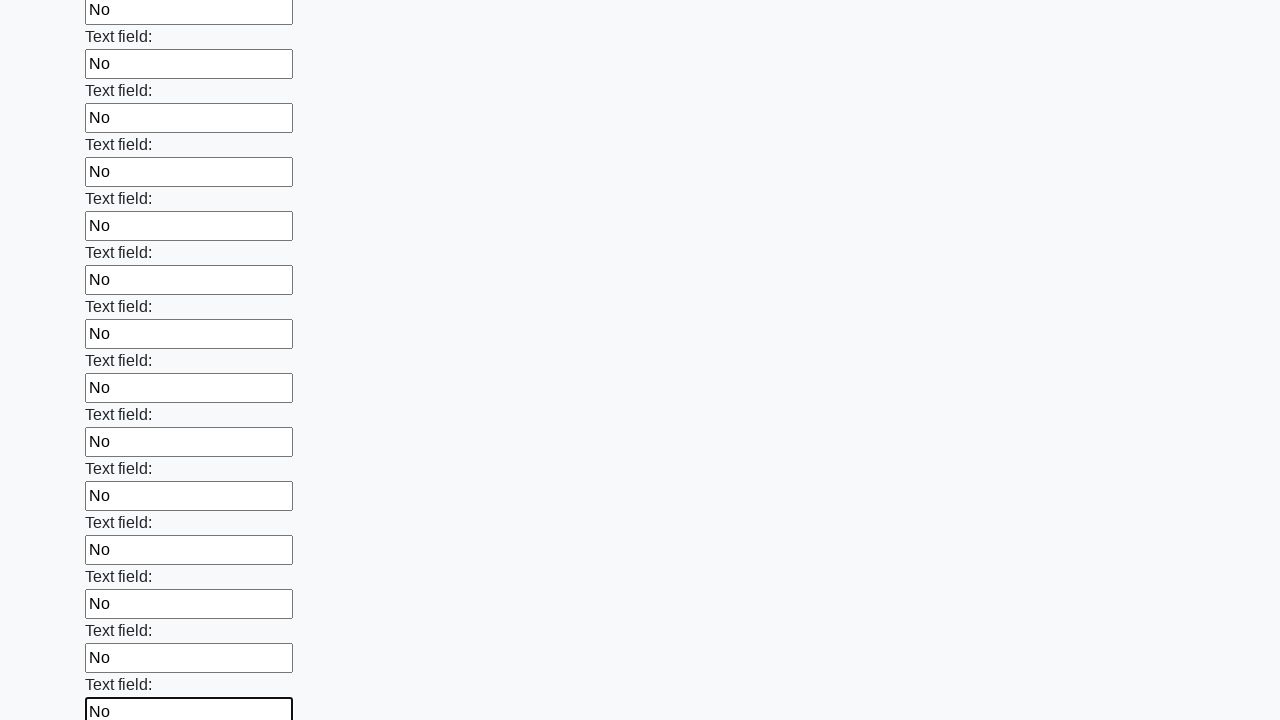

Filled input field with 'No' on input >> nth=47
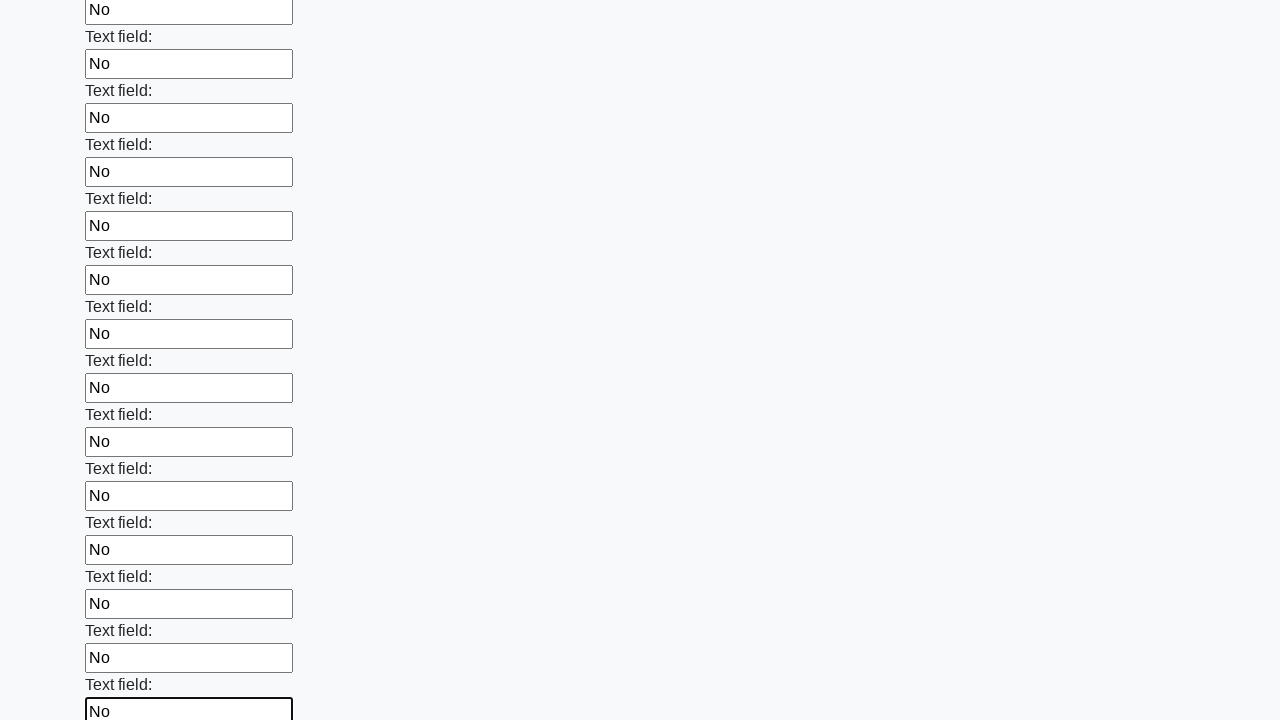

Filled input field with 'No' on input >> nth=48
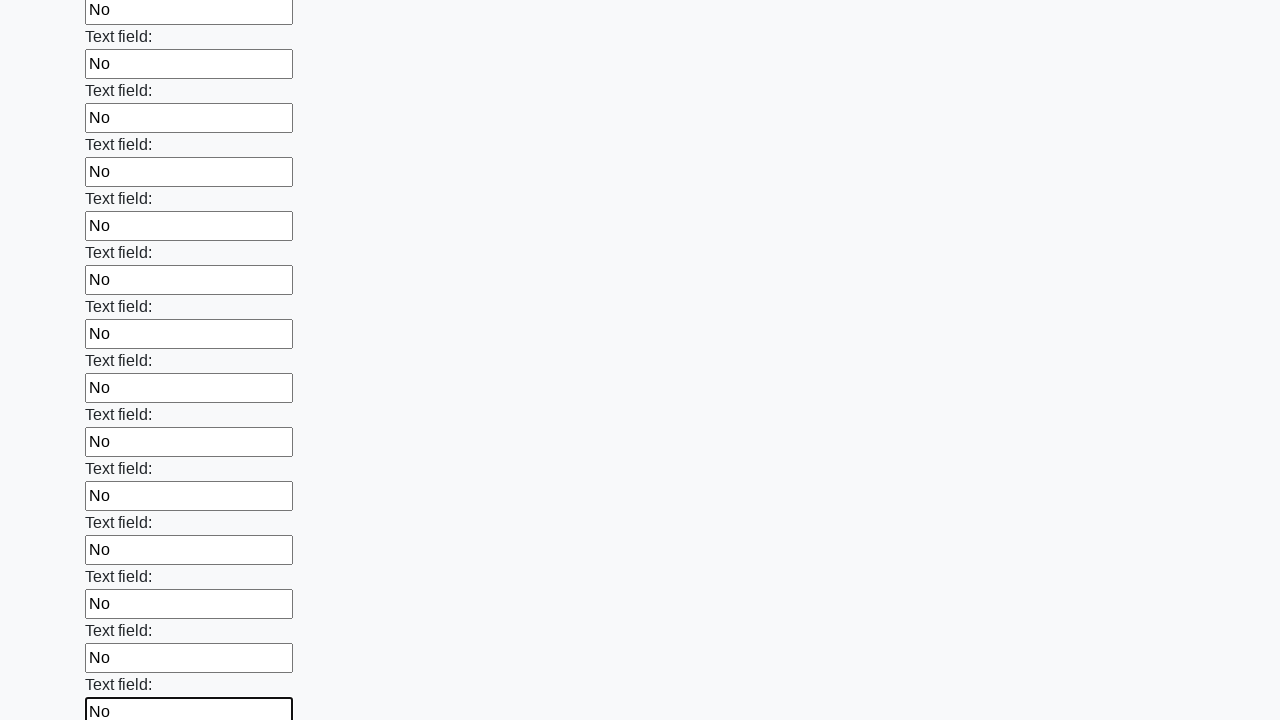

Filled input field with 'No' on input >> nth=49
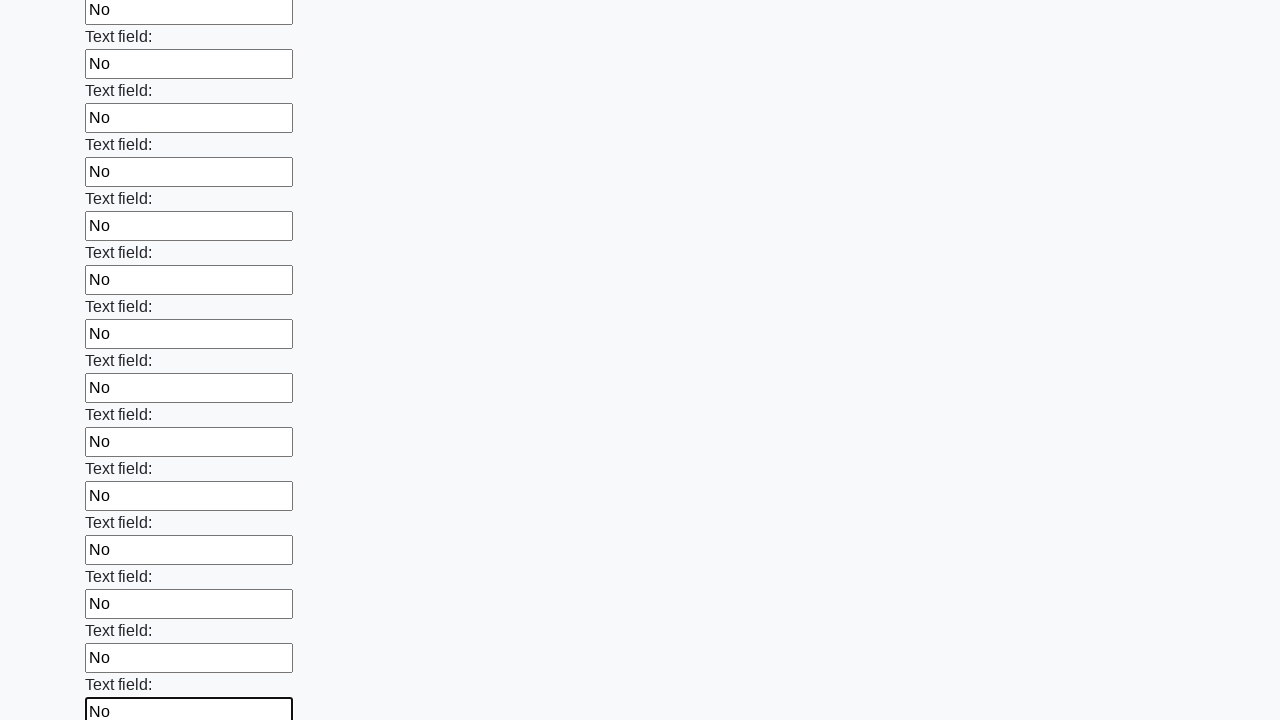

Filled input field with 'No' on input >> nth=50
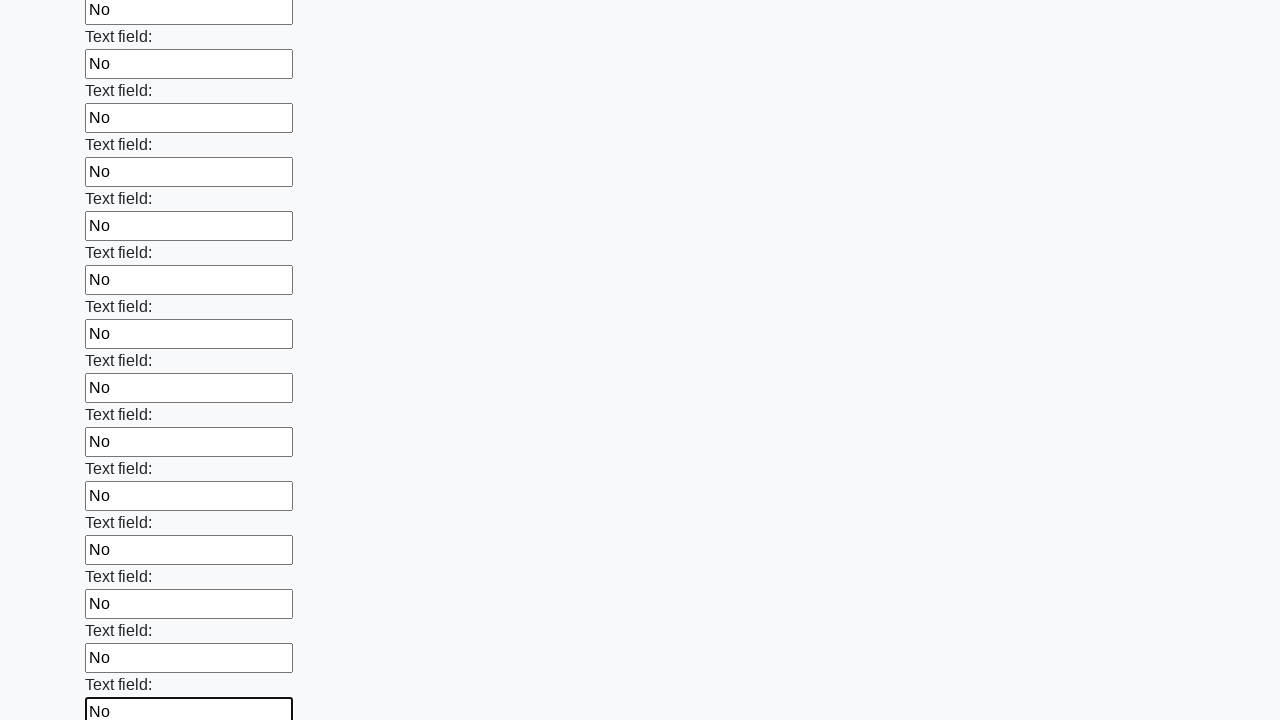

Filled input field with 'No' on input >> nth=51
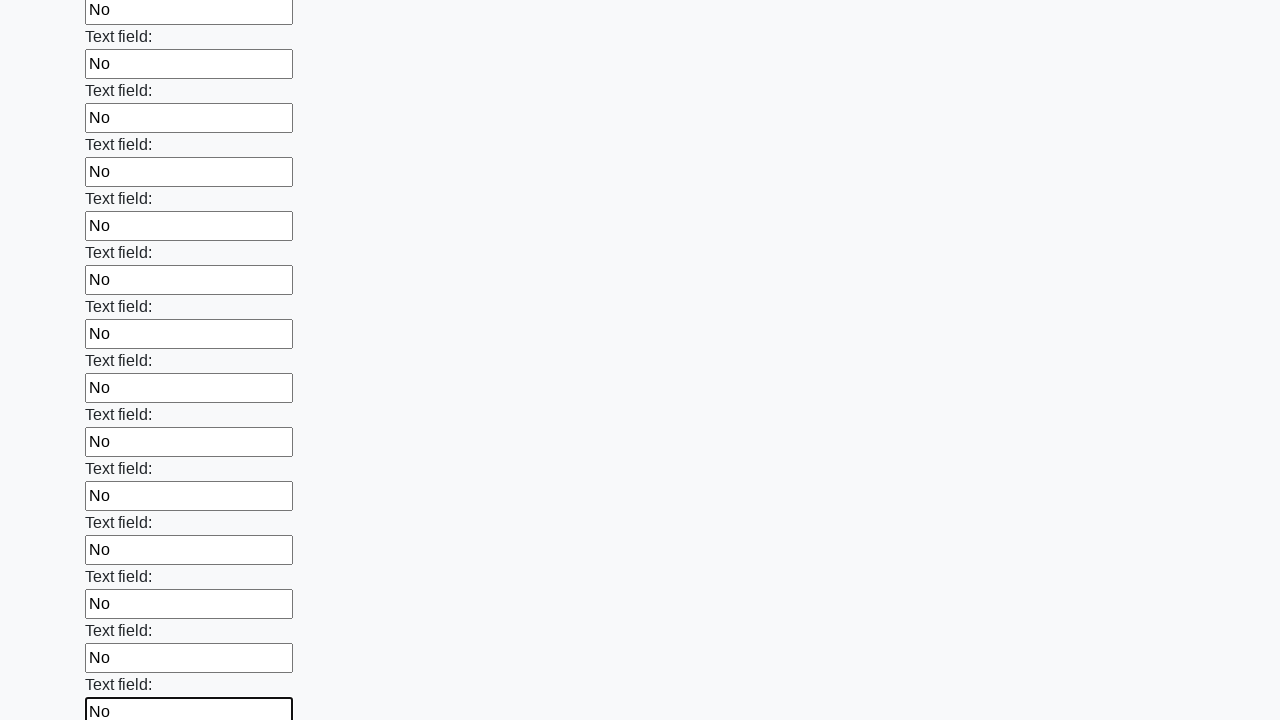

Filled input field with 'No' on input >> nth=52
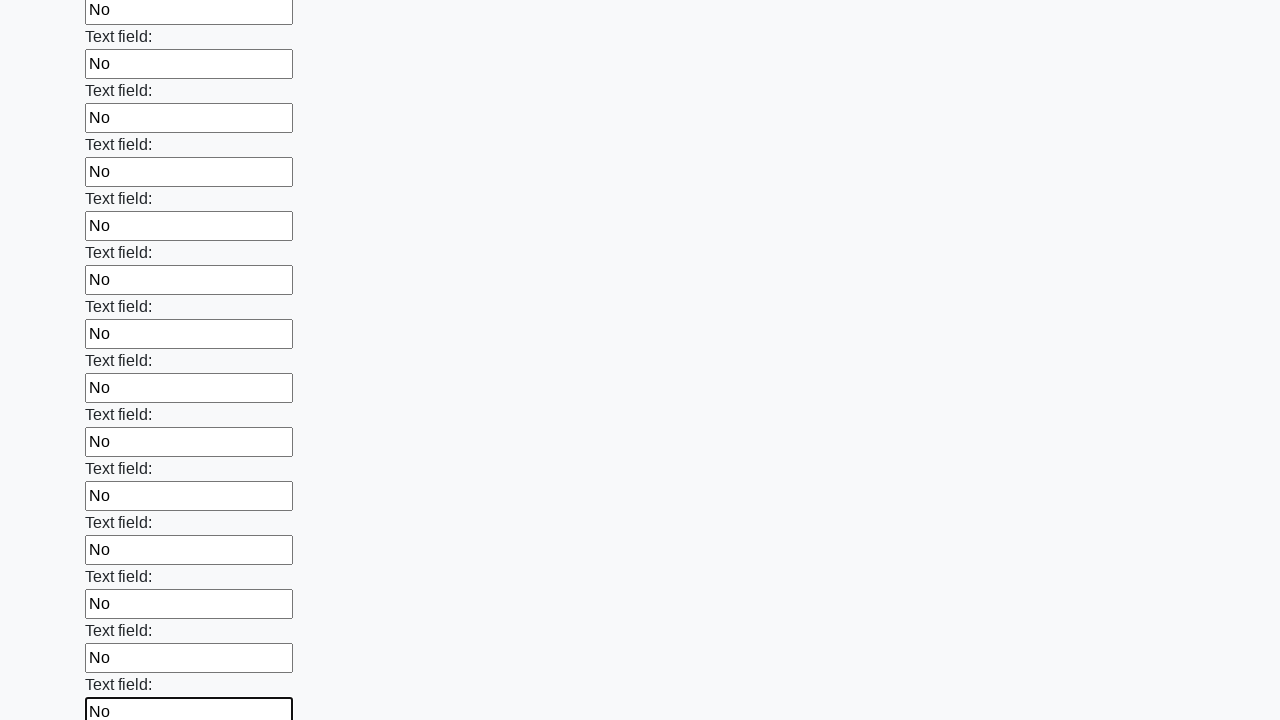

Filled input field with 'No' on input >> nth=53
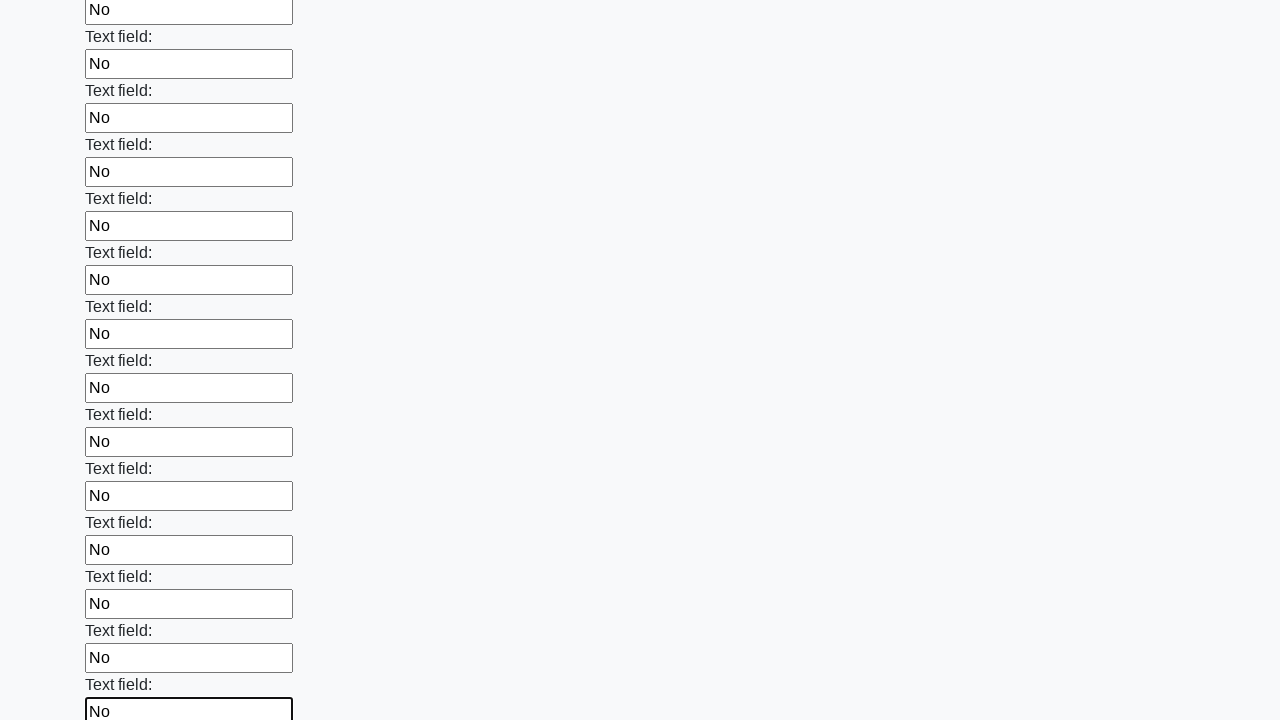

Filled input field with 'No' on input >> nth=54
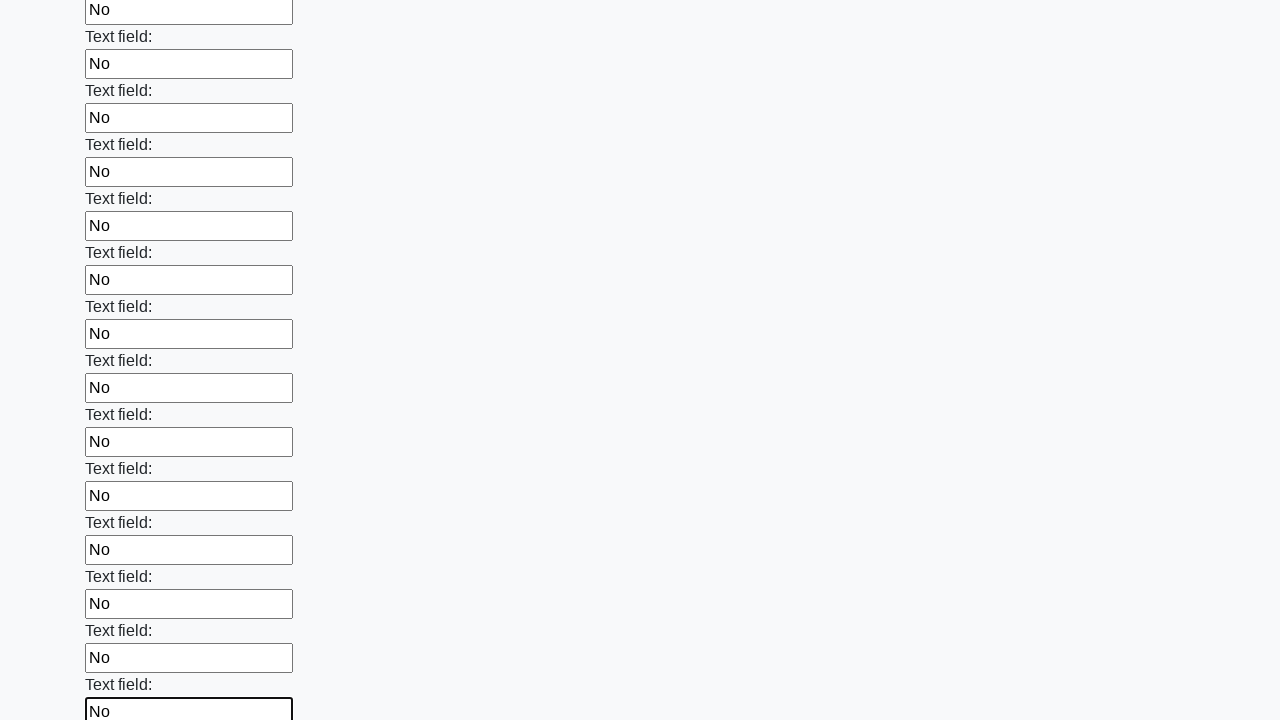

Filled input field with 'No' on input >> nth=55
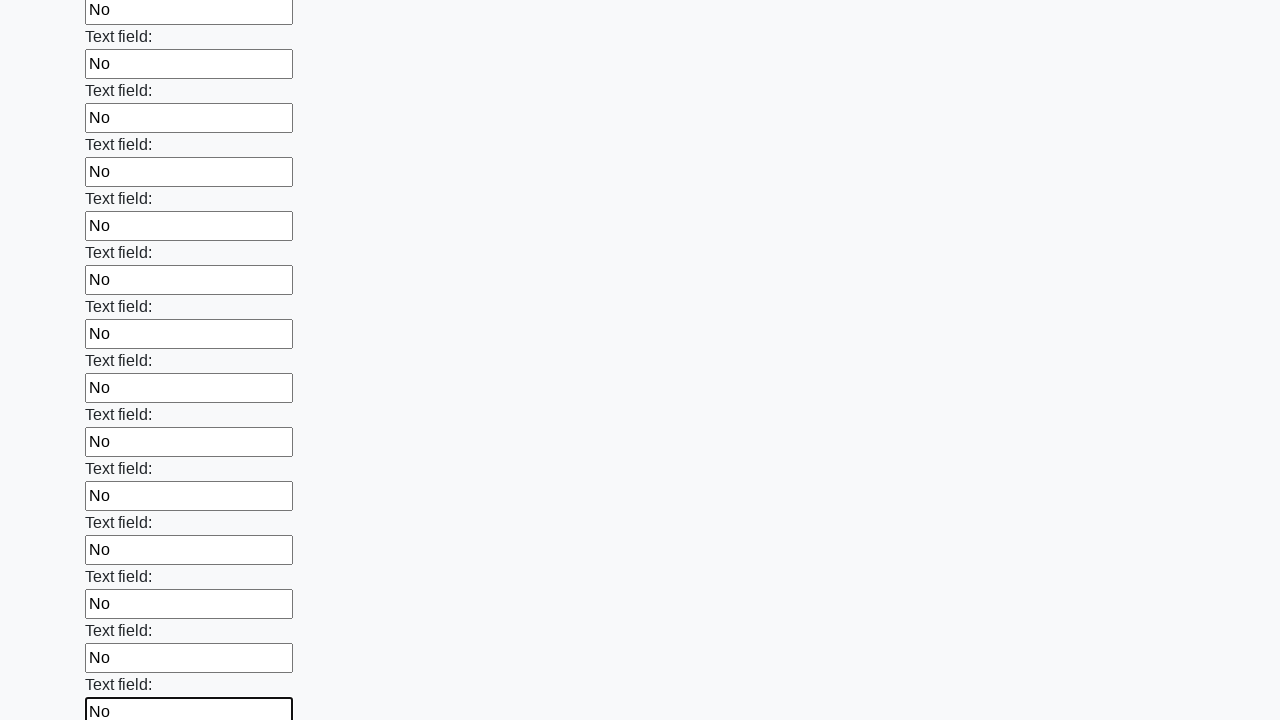

Filled input field with 'No' on input >> nth=56
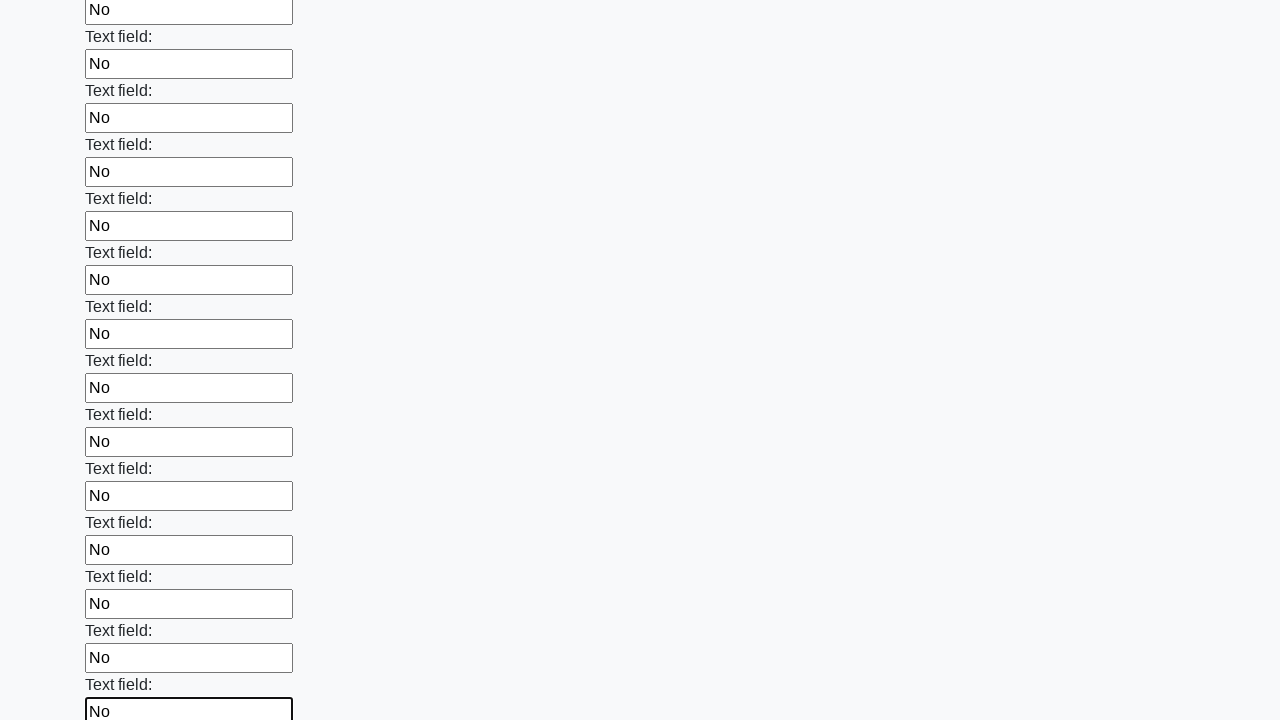

Filled input field with 'No' on input >> nth=57
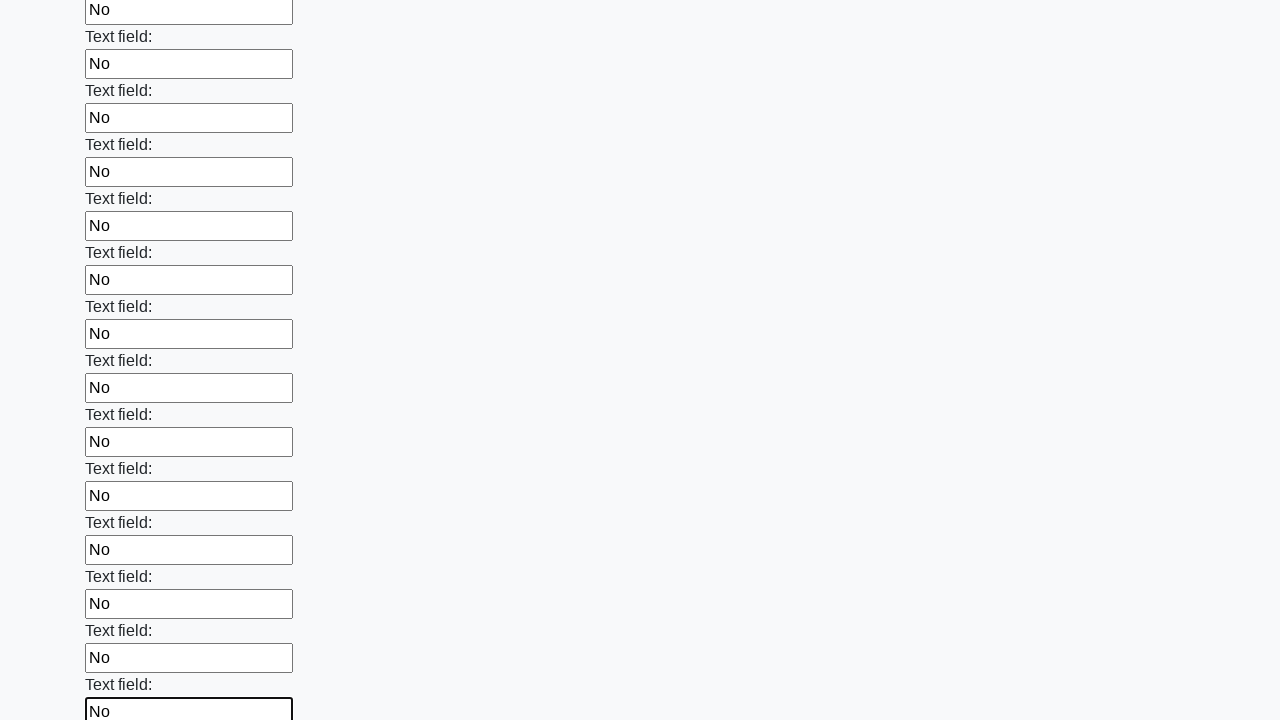

Filled input field with 'No' on input >> nth=58
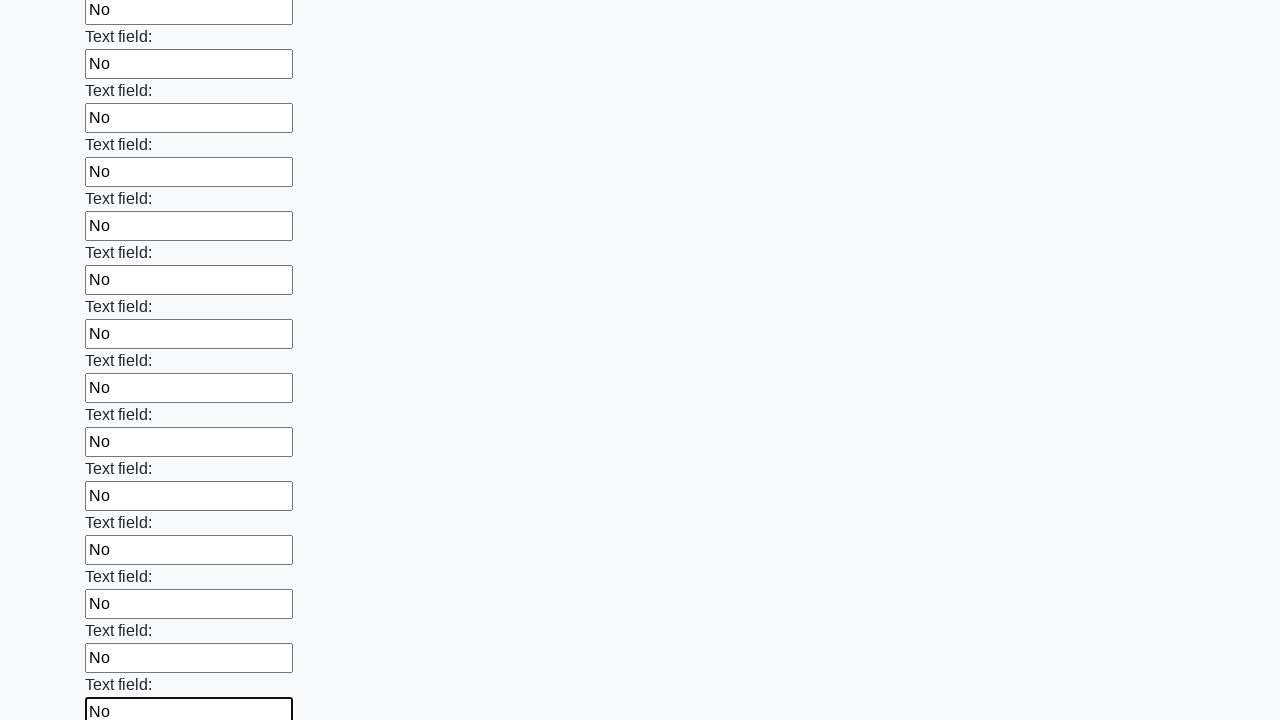

Filled input field with 'No' on input >> nth=59
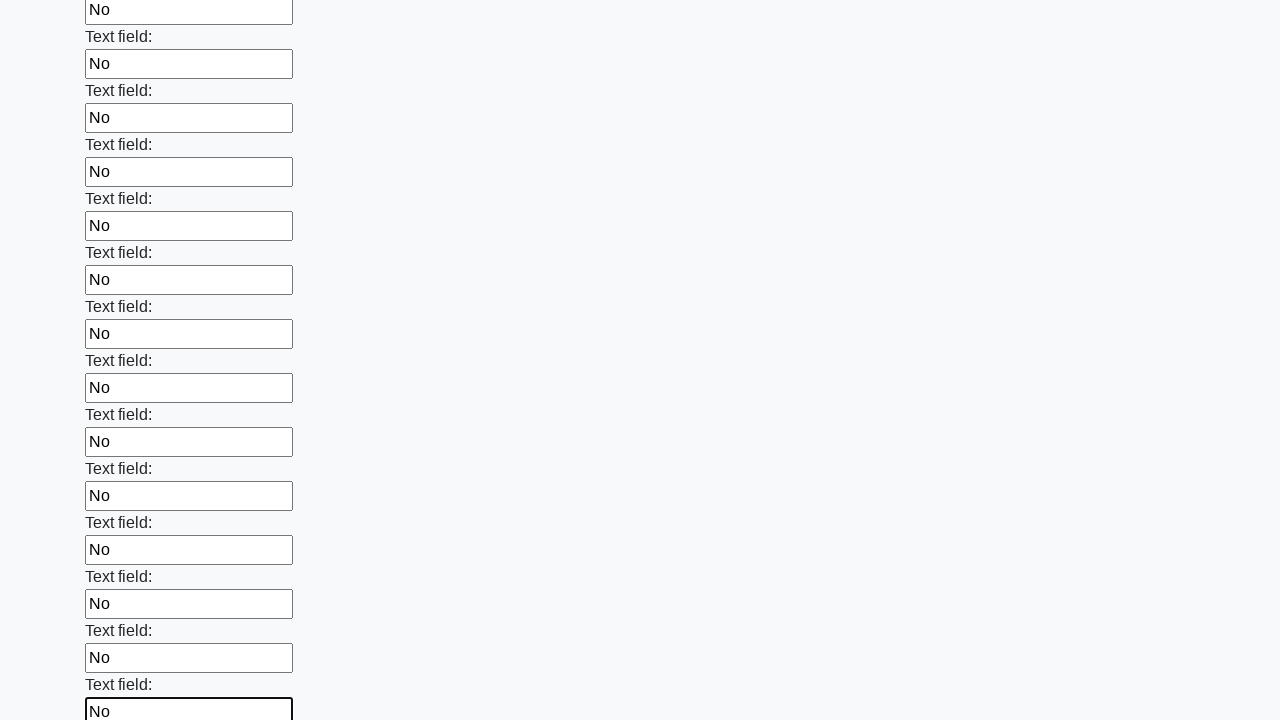

Filled input field with 'No' on input >> nth=60
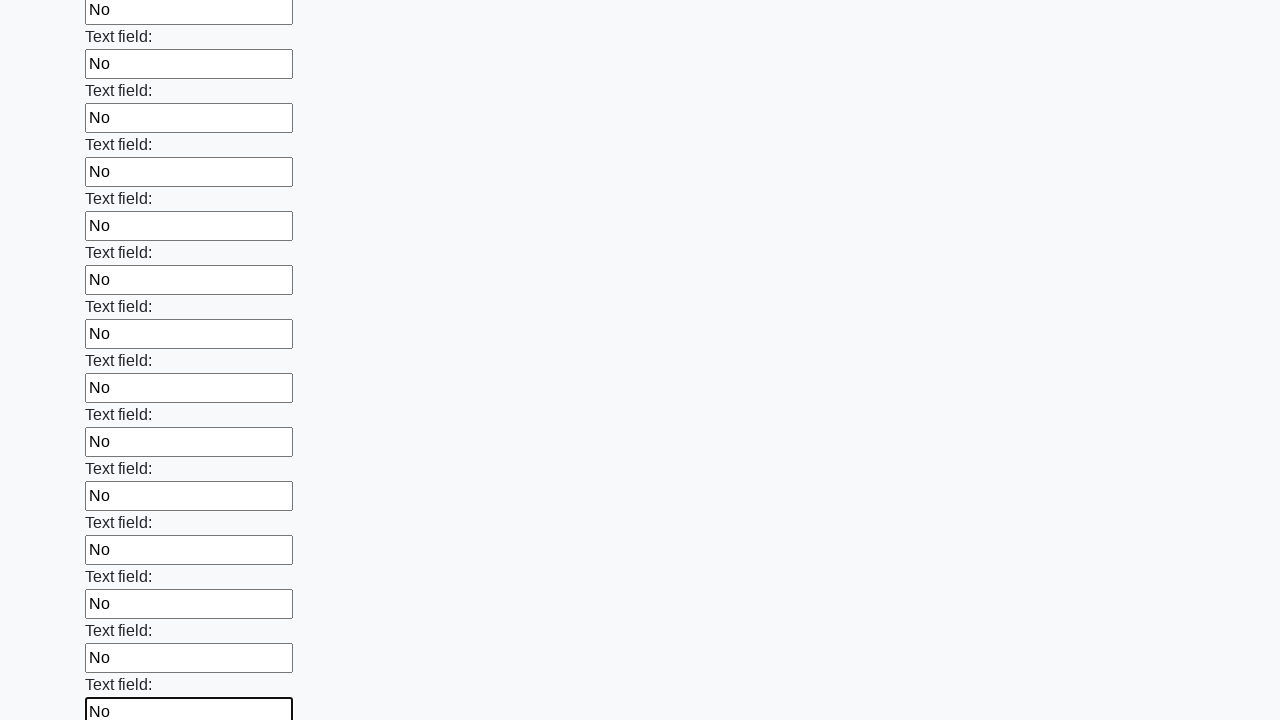

Filled input field with 'No' on input >> nth=61
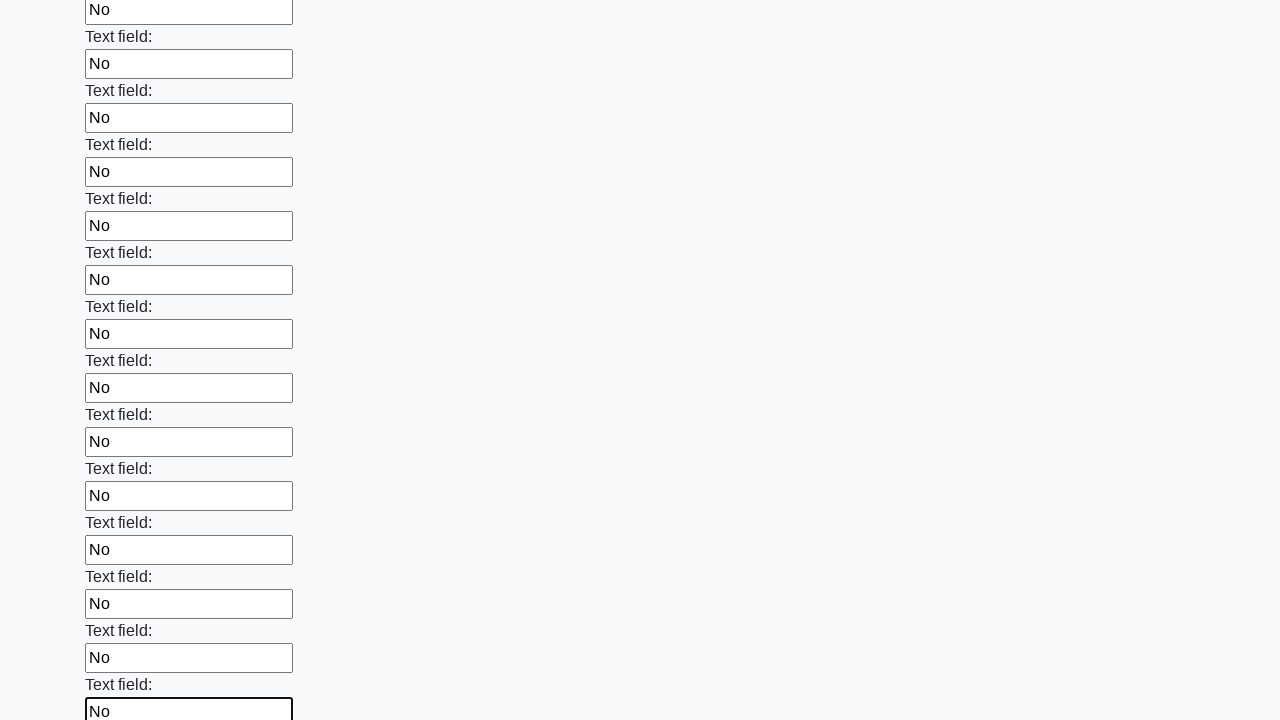

Filled input field with 'No' on input >> nth=62
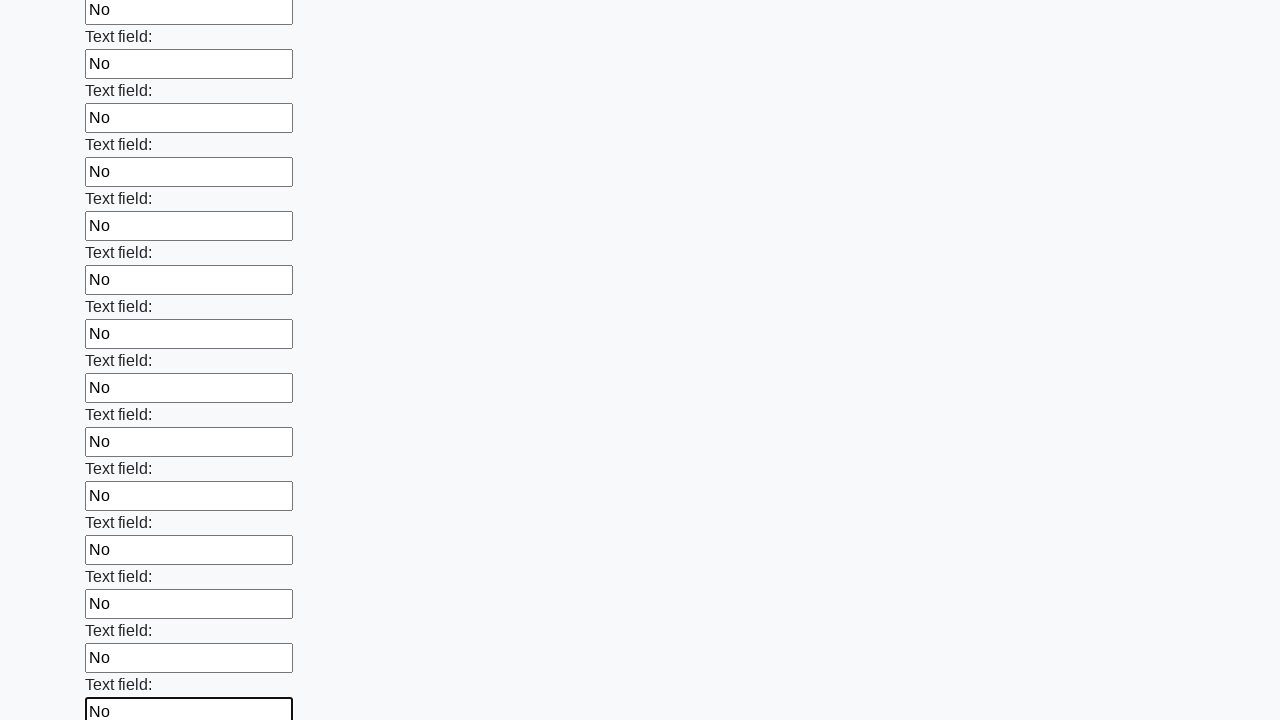

Filled input field with 'No' on input >> nth=63
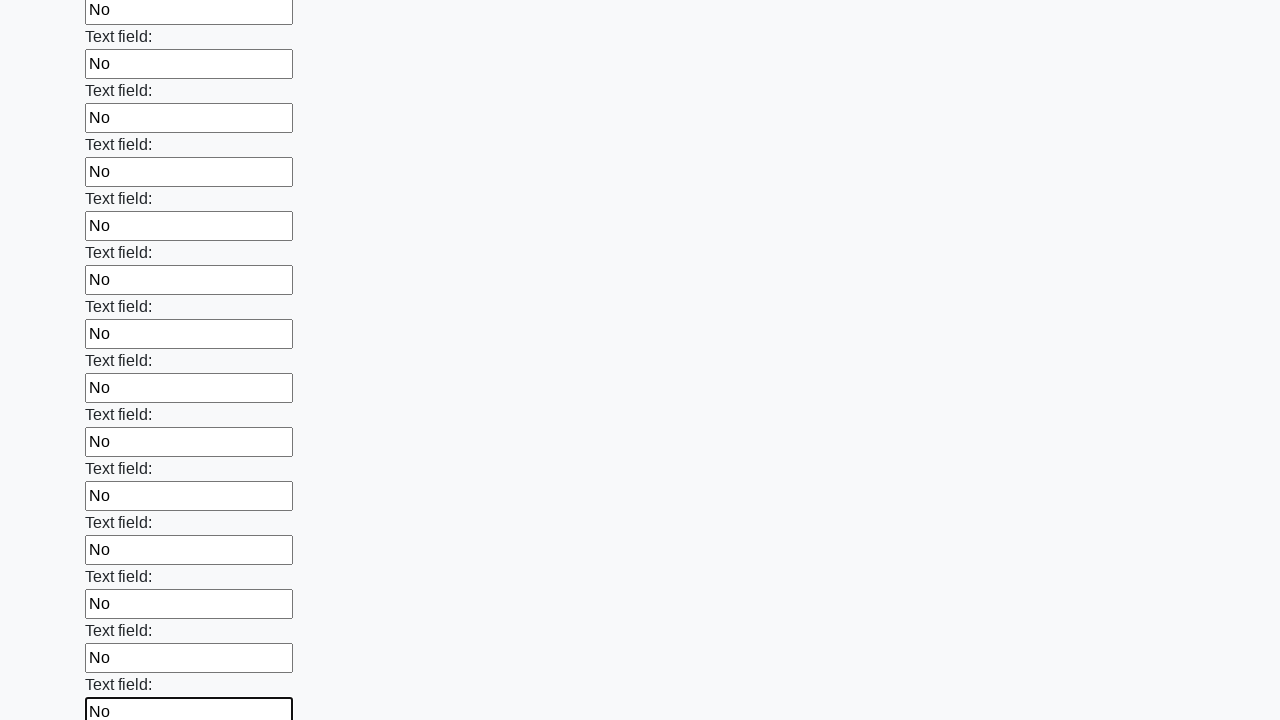

Filled input field with 'No' on input >> nth=64
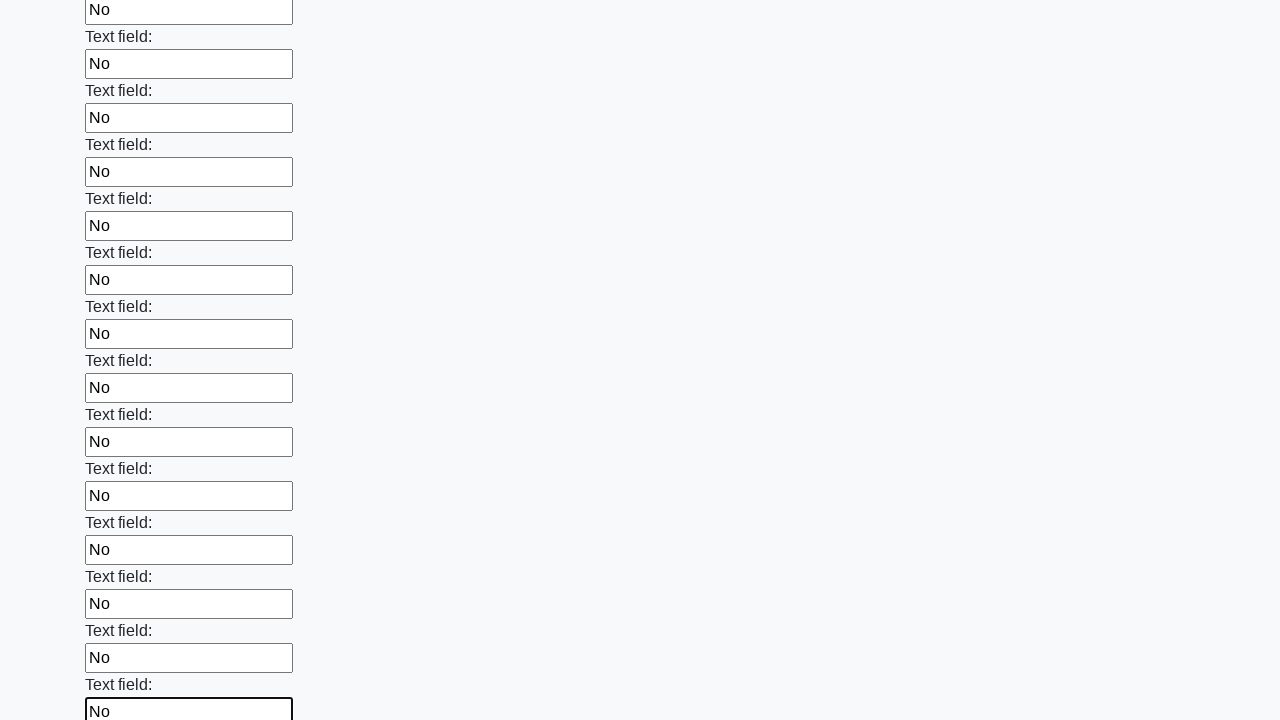

Filled input field with 'No' on input >> nth=65
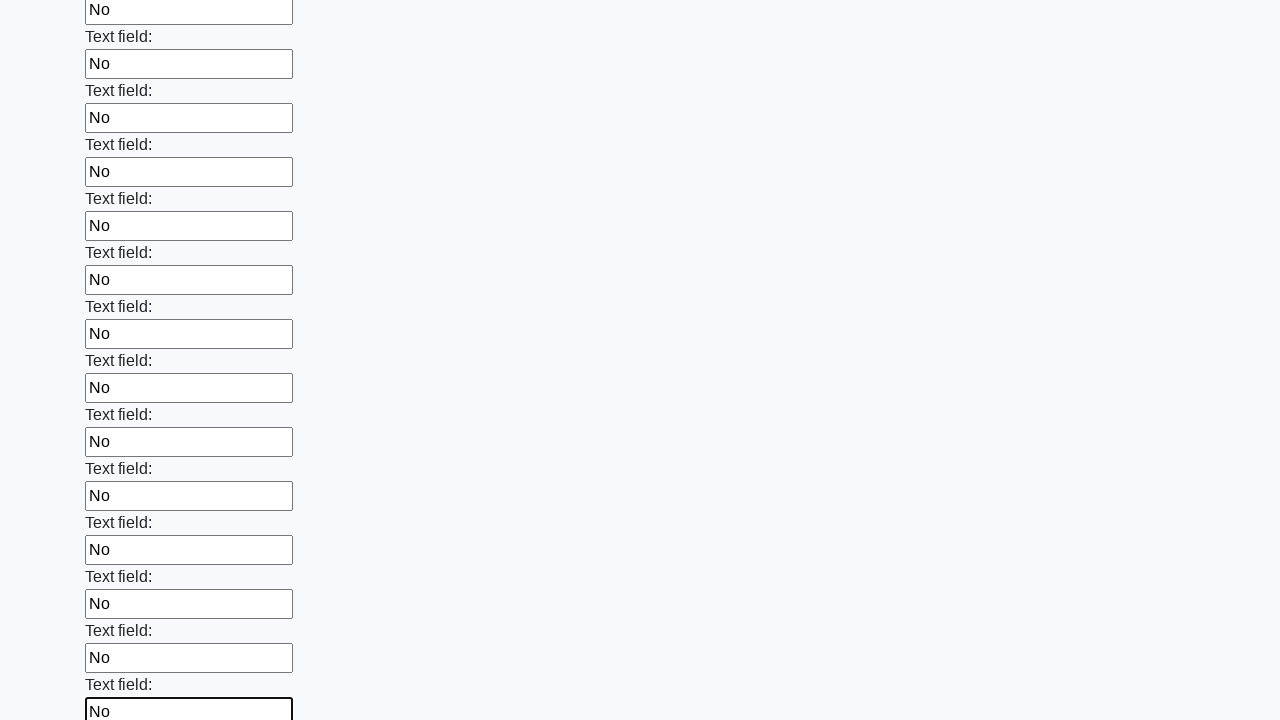

Filled input field with 'No' on input >> nth=66
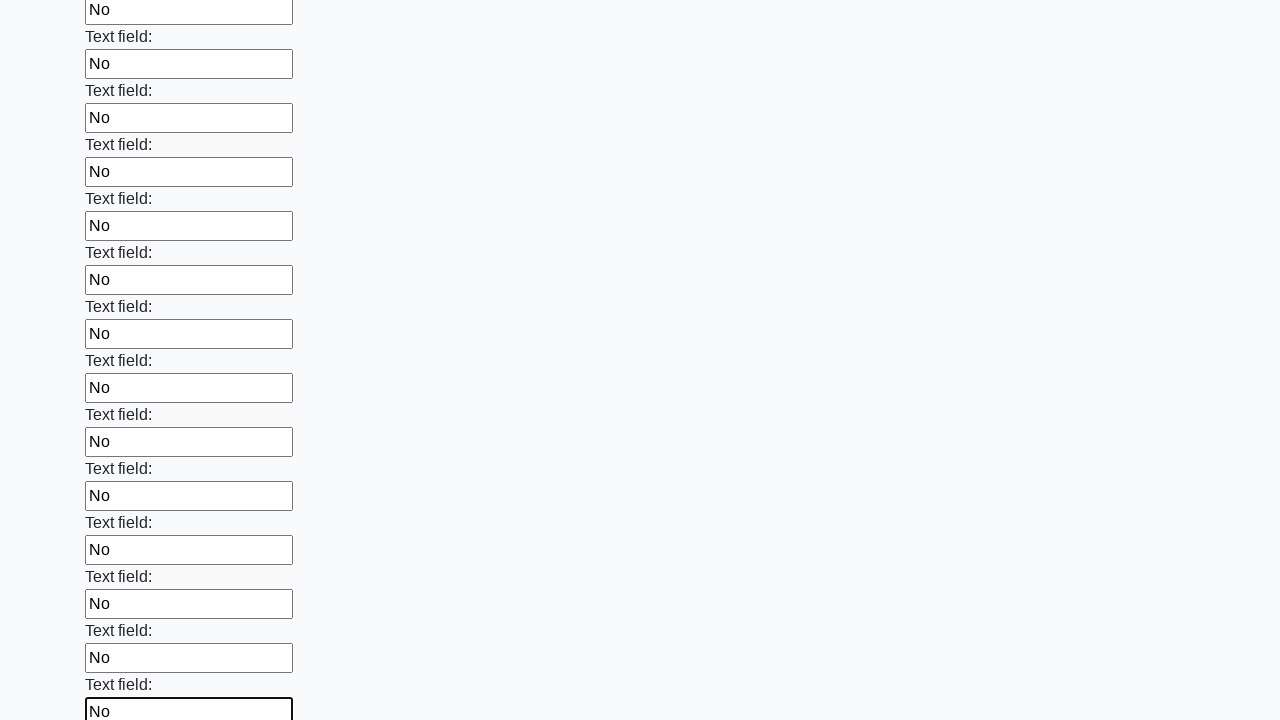

Filled input field with 'No' on input >> nth=67
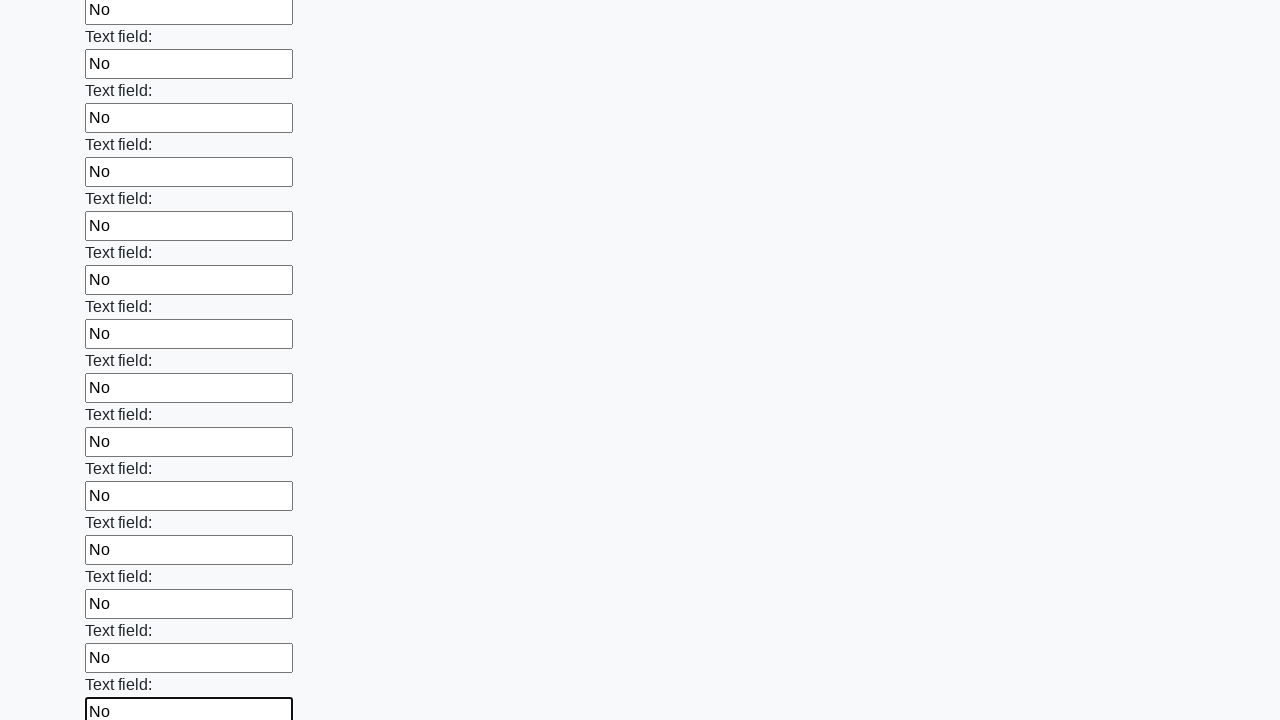

Filled input field with 'No' on input >> nth=68
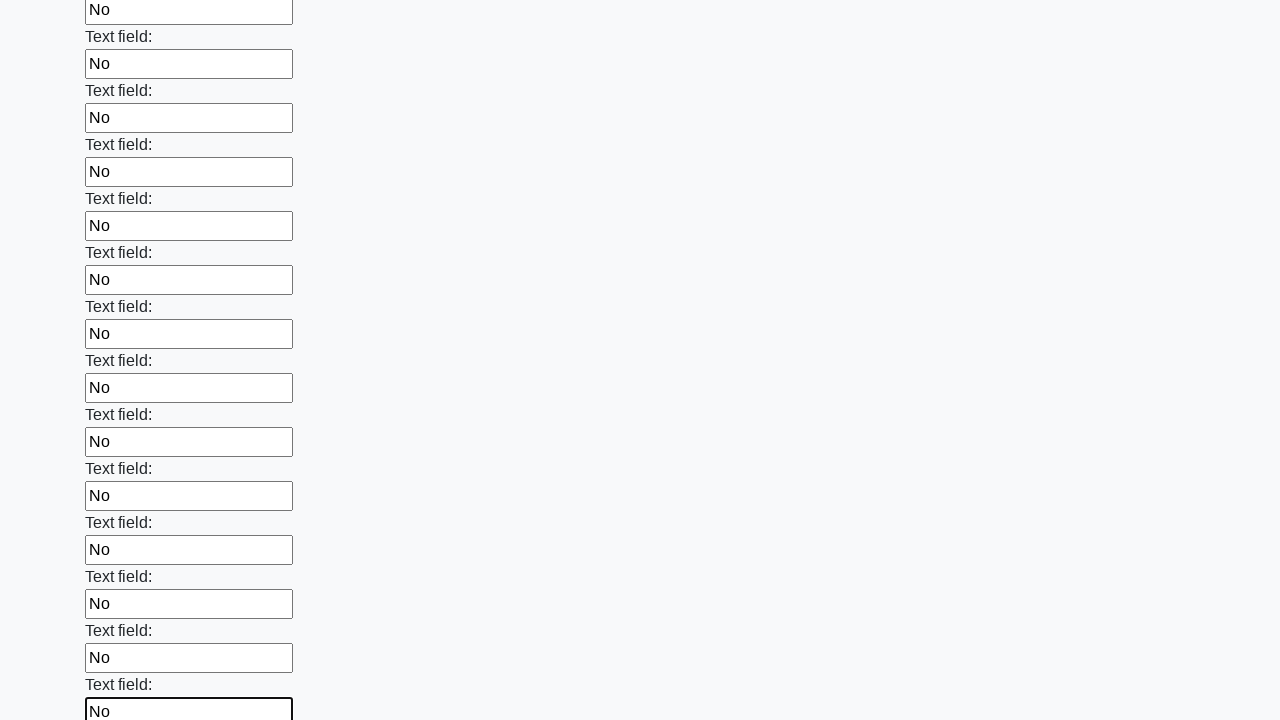

Filled input field with 'No' on input >> nth=69
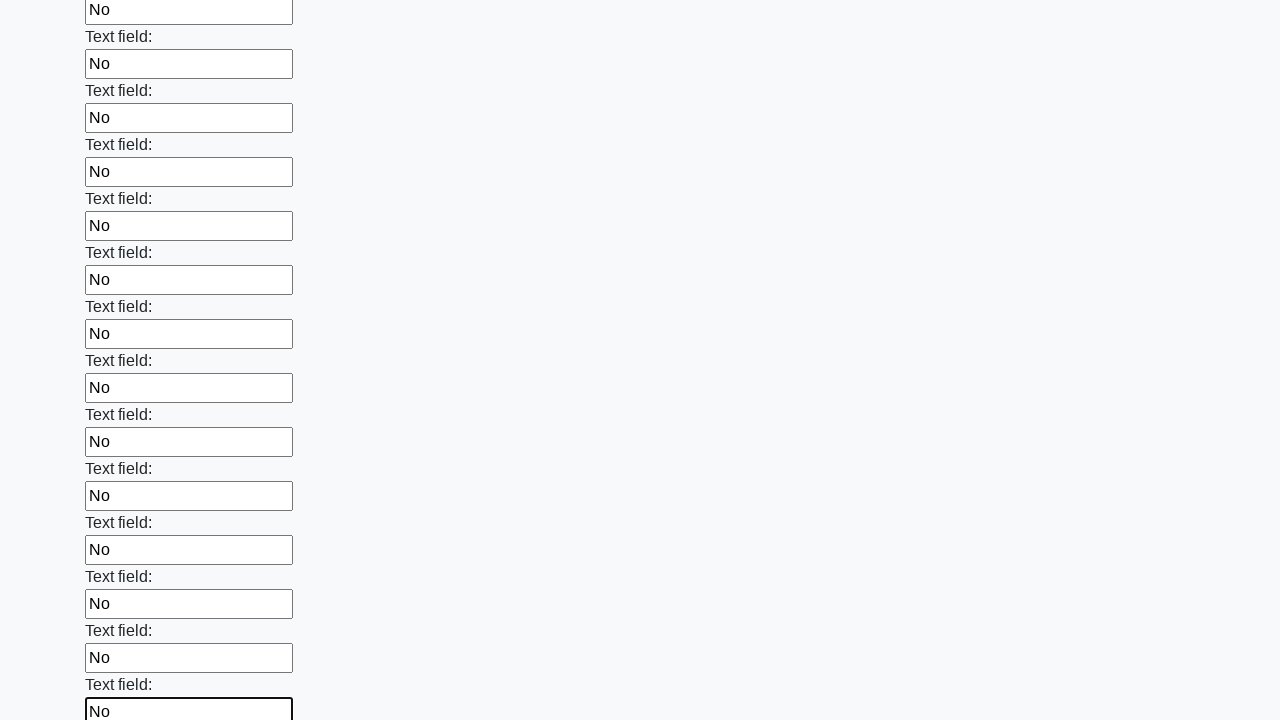

Filled input field with 'No' on input >> nth=70
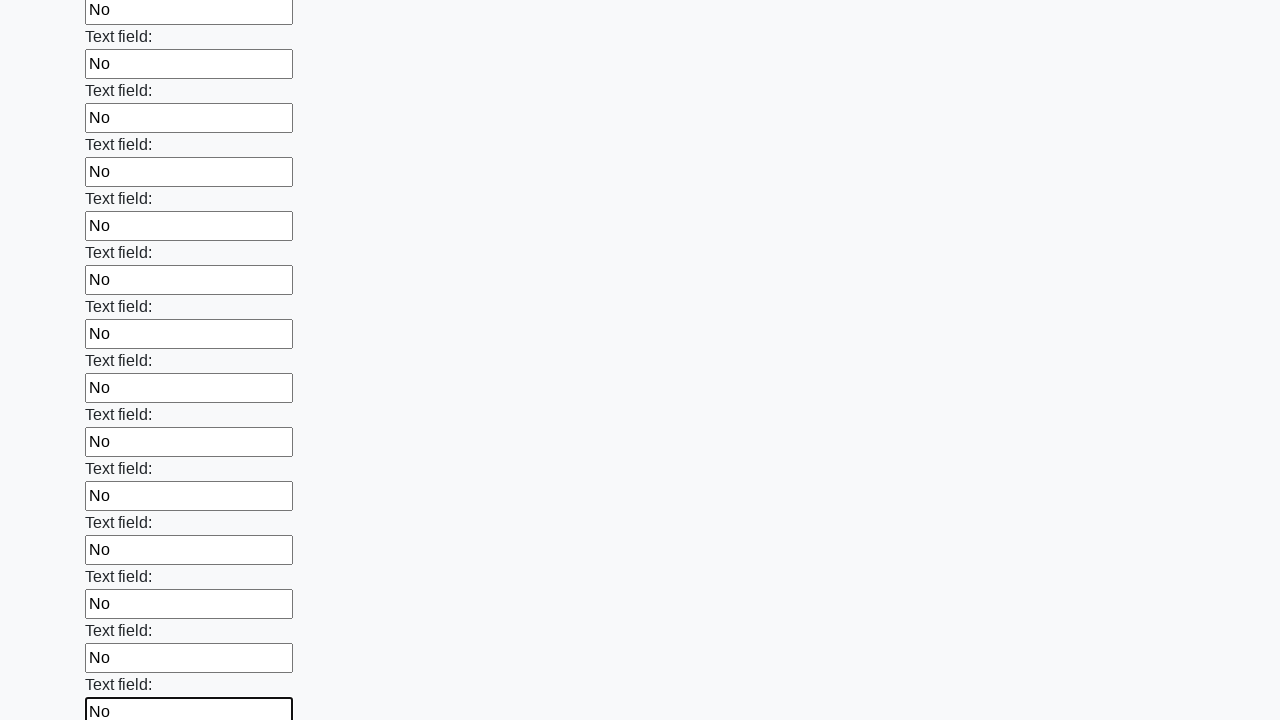

Filled input field with 'No' on input >> nth=71
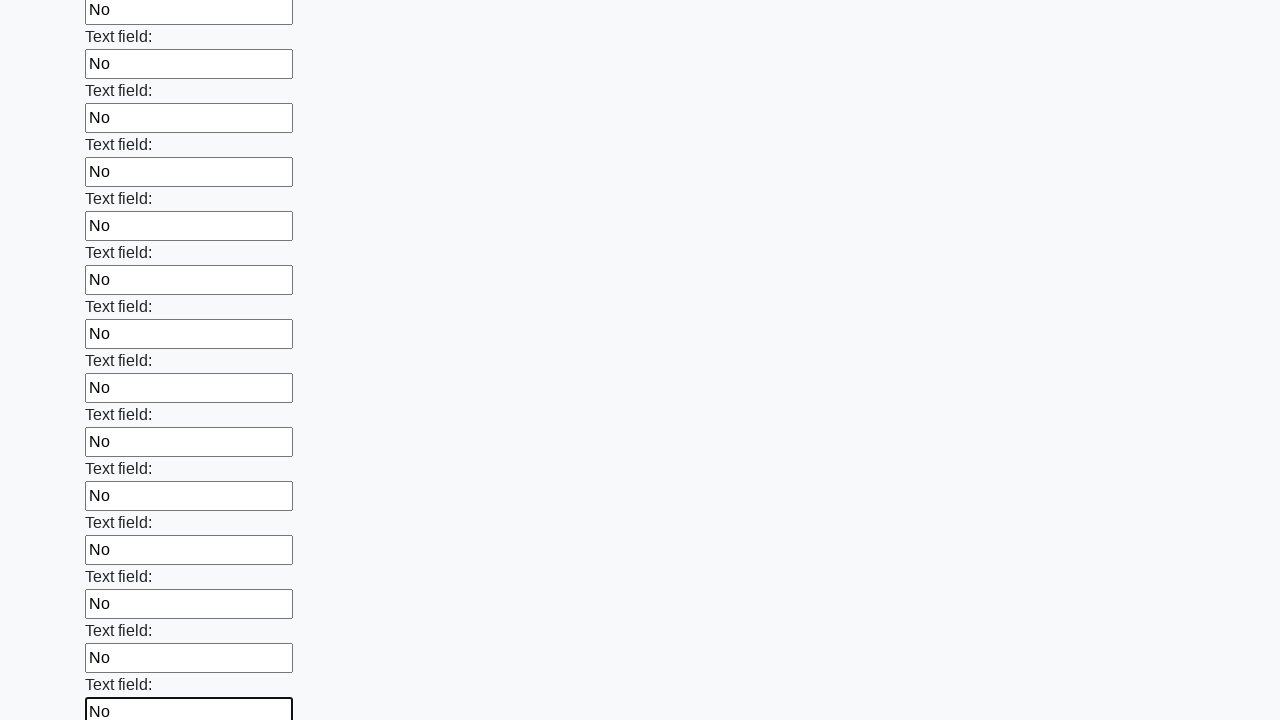

Filled input field with 'No' on input >> nth=72
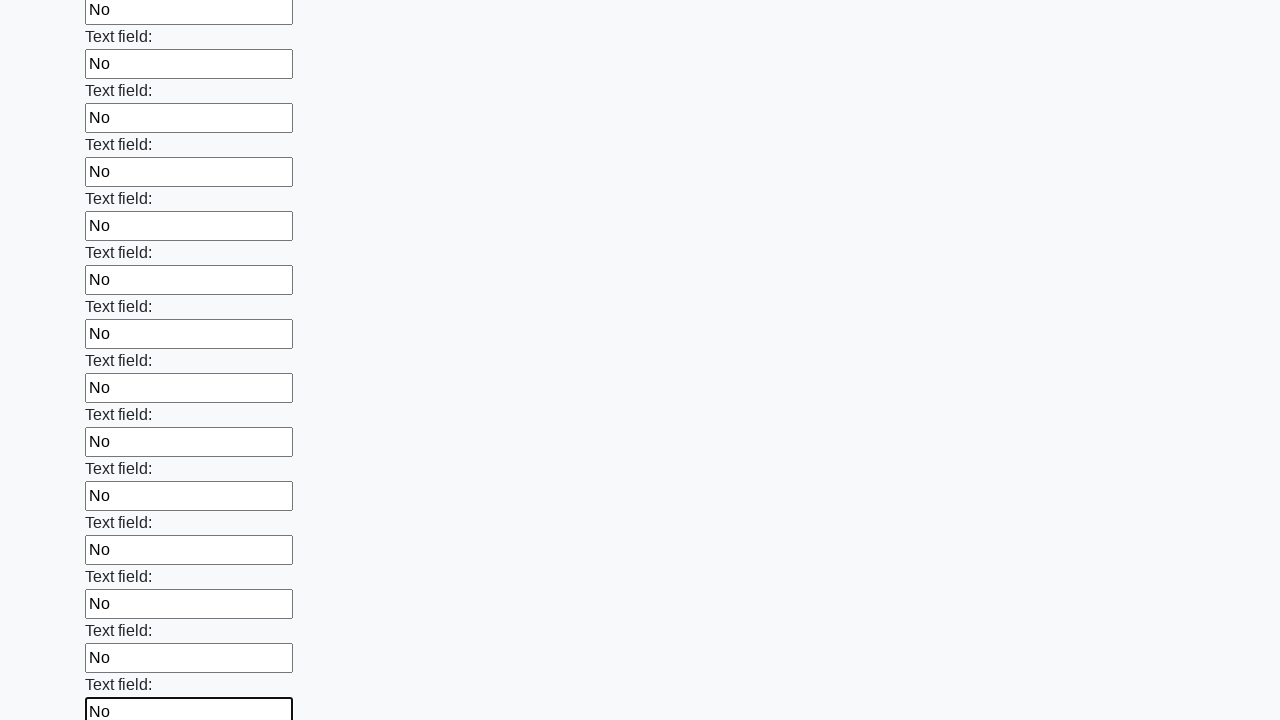

Filled input field with 'No' on input >> nth=73
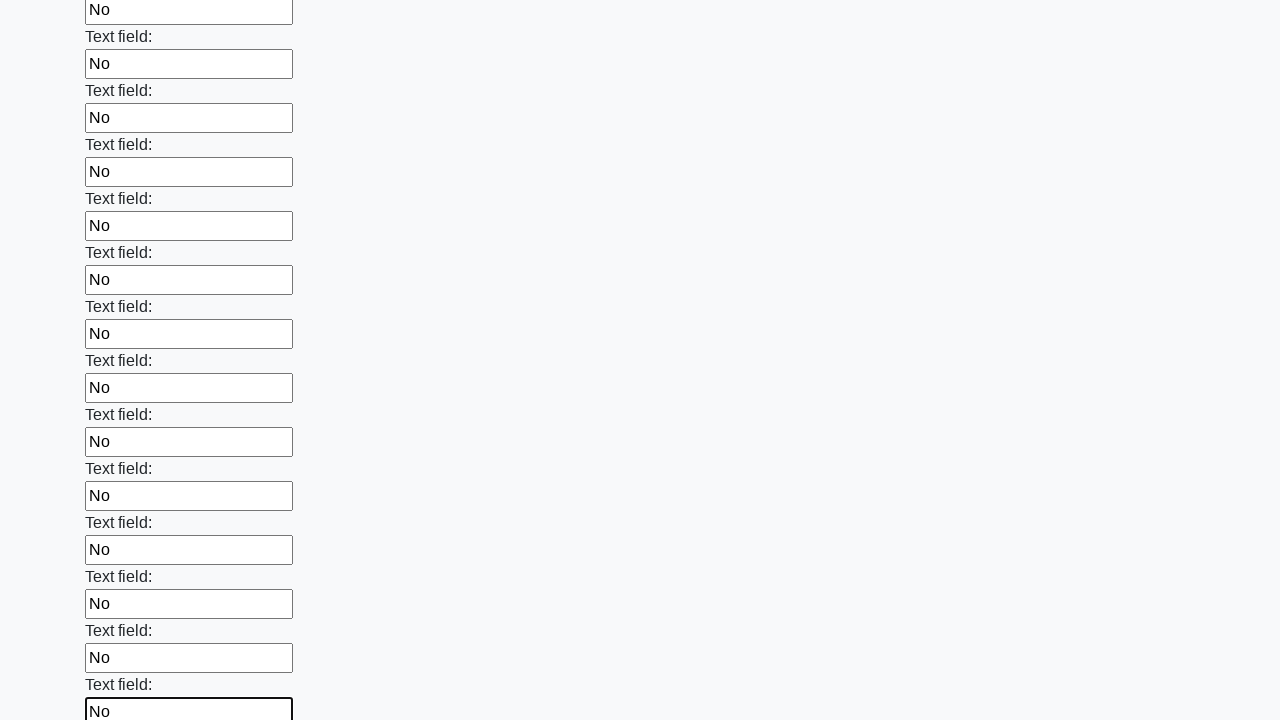

Filled input field with 'No' on input >> nth=74
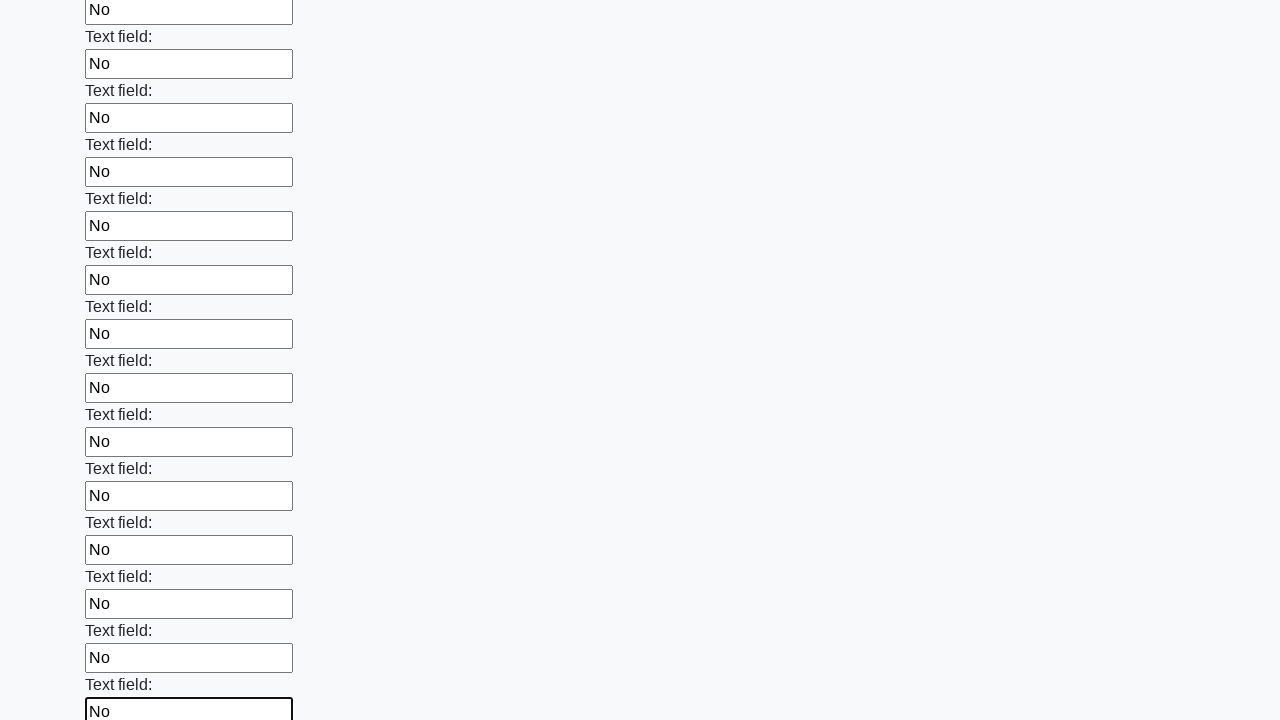

Filled input field with 'No' on input >> nth=75
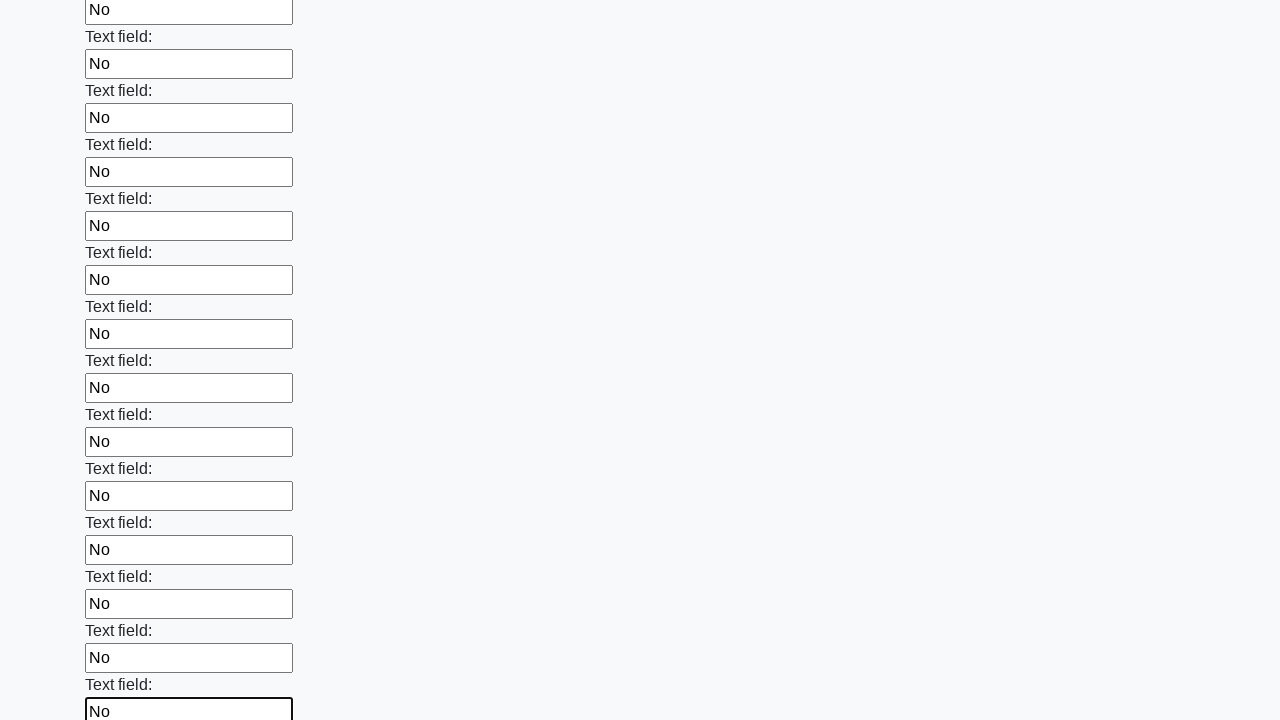

Filled input field with 'No' on input >> nth=76
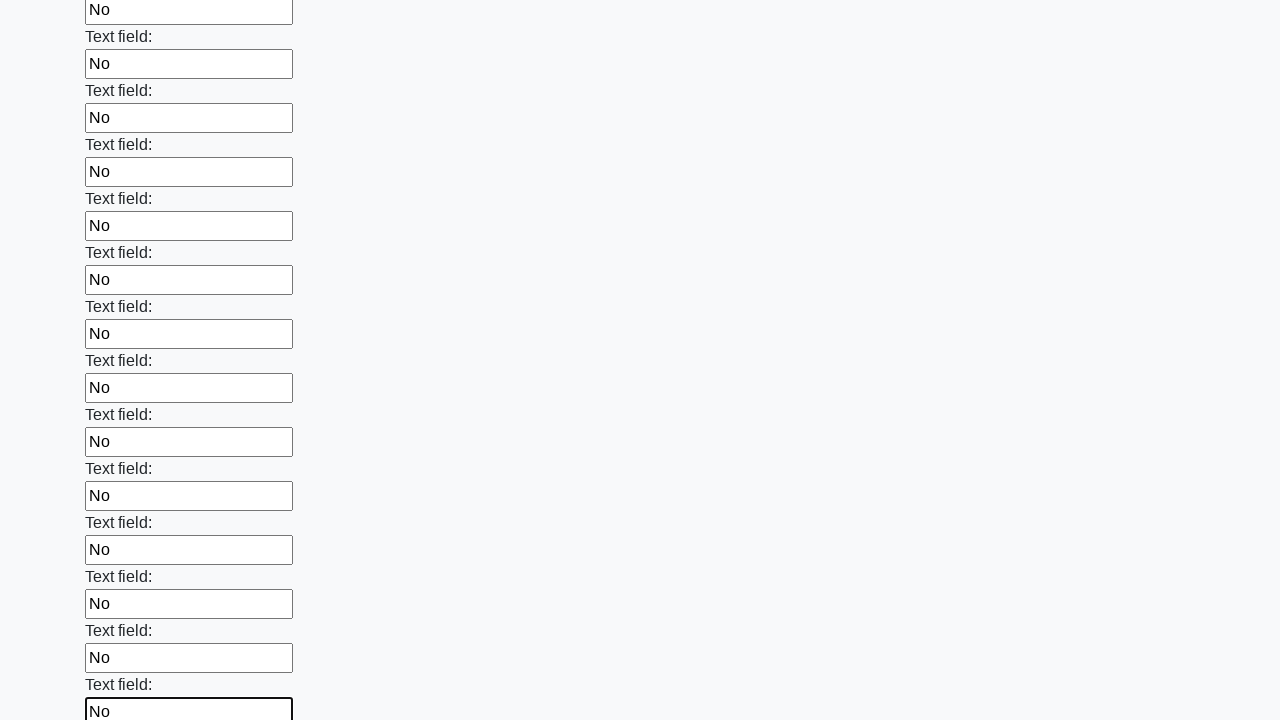

Filled input field with 'No' on input >> nth=77
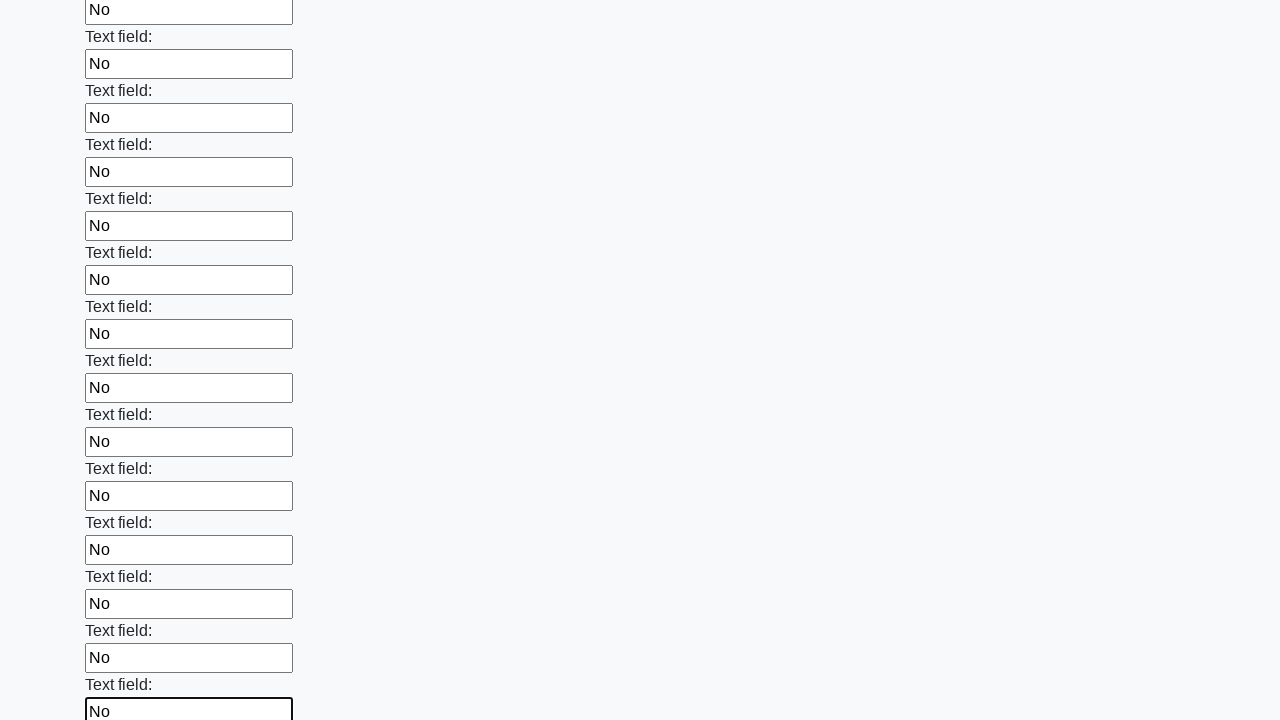

Filled input field with 'No' on input >> nth=78
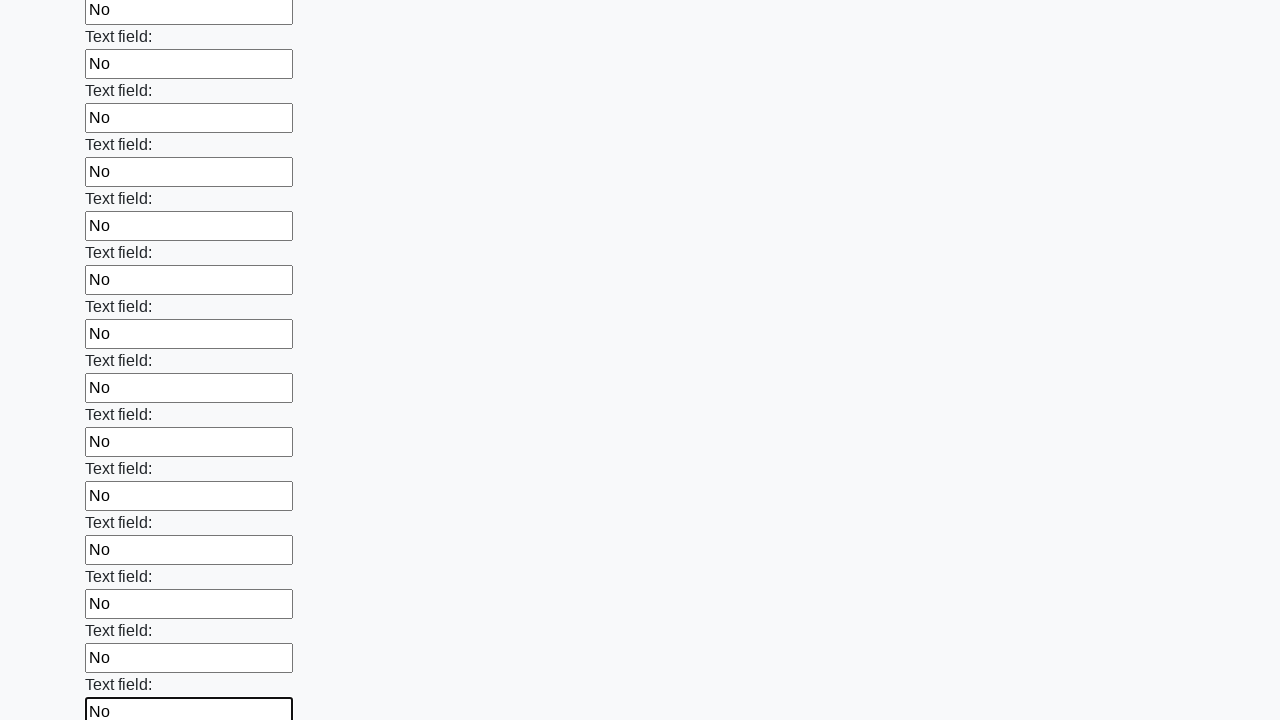

Filled input field with 'No' on input >> nth=79
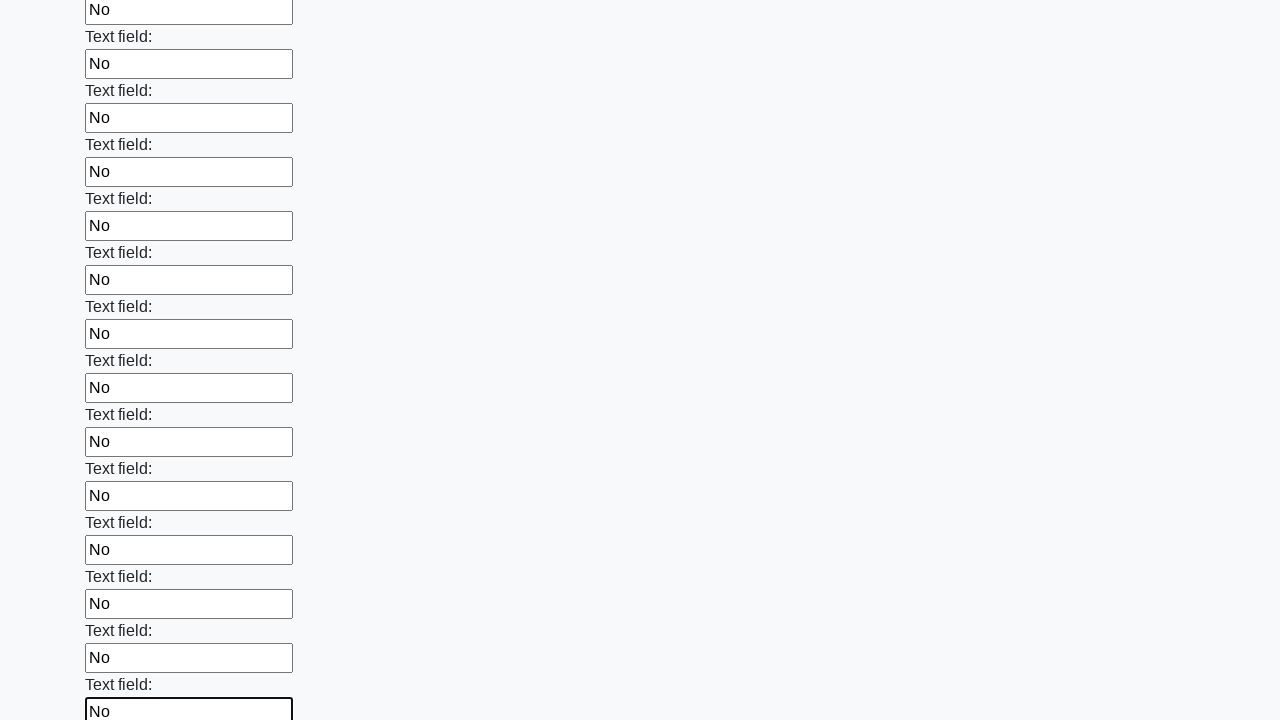

Filled input field with 'No' on input >> nth=80
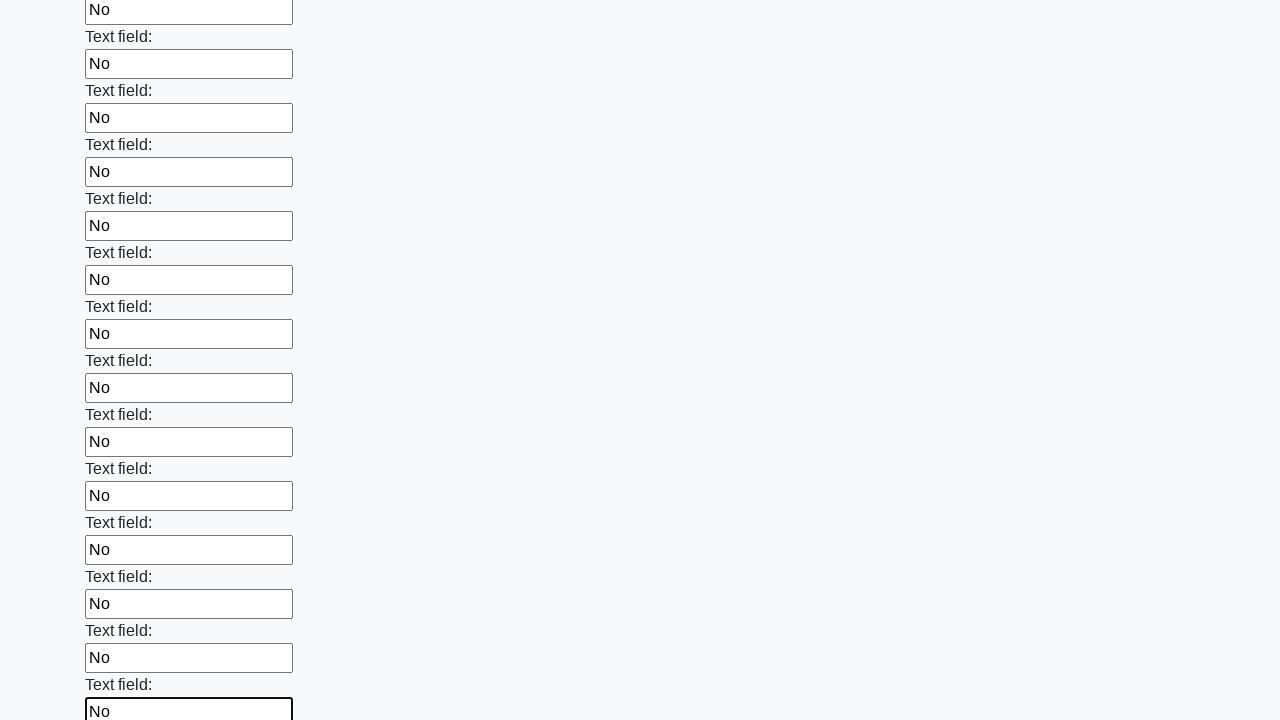

Filled input field with 'No' on input >> nth=81
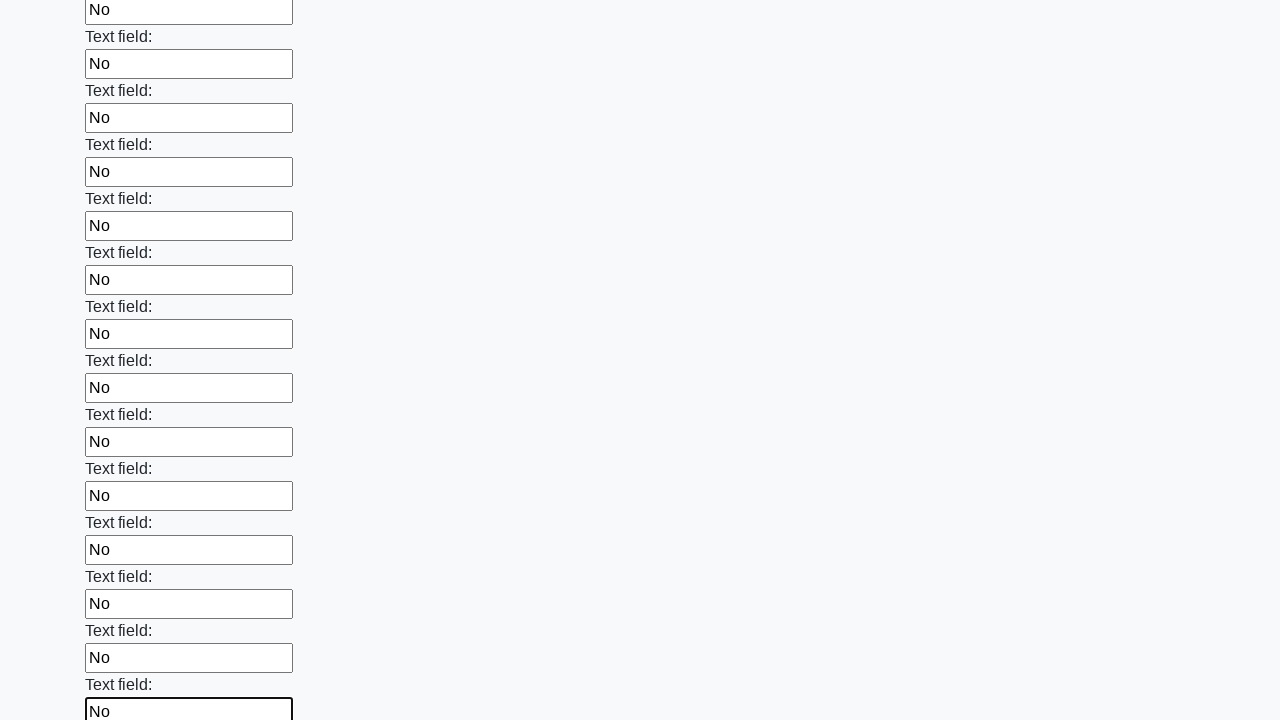

Filled input field with 'No' on input >> nth=82
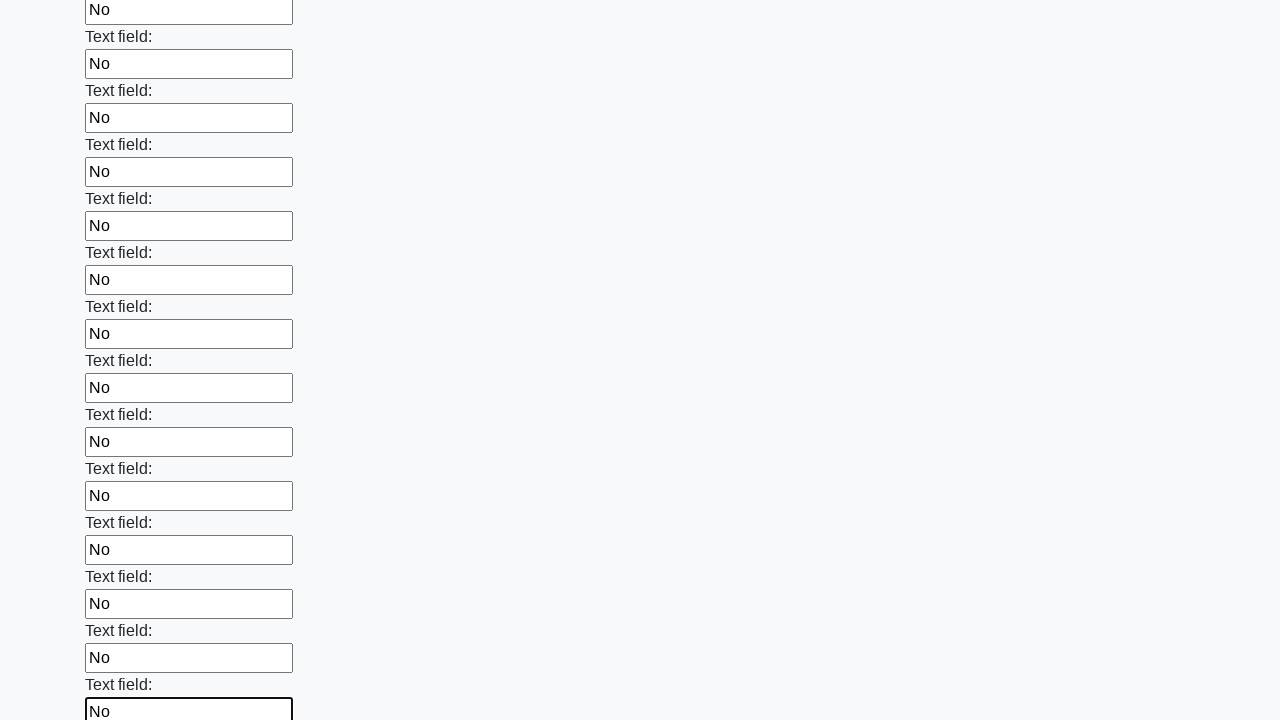

Filled input field with 'No' on input >> nth=83
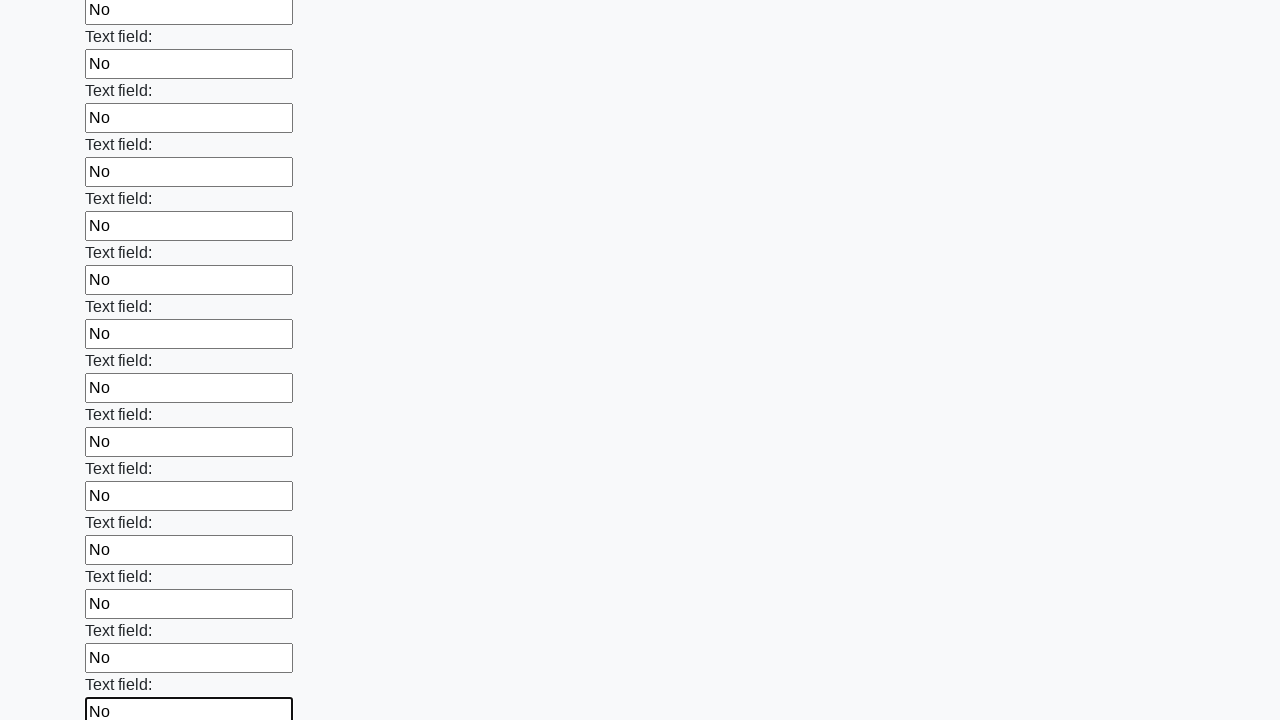

Filled input field with 'No' on input >> nth=84
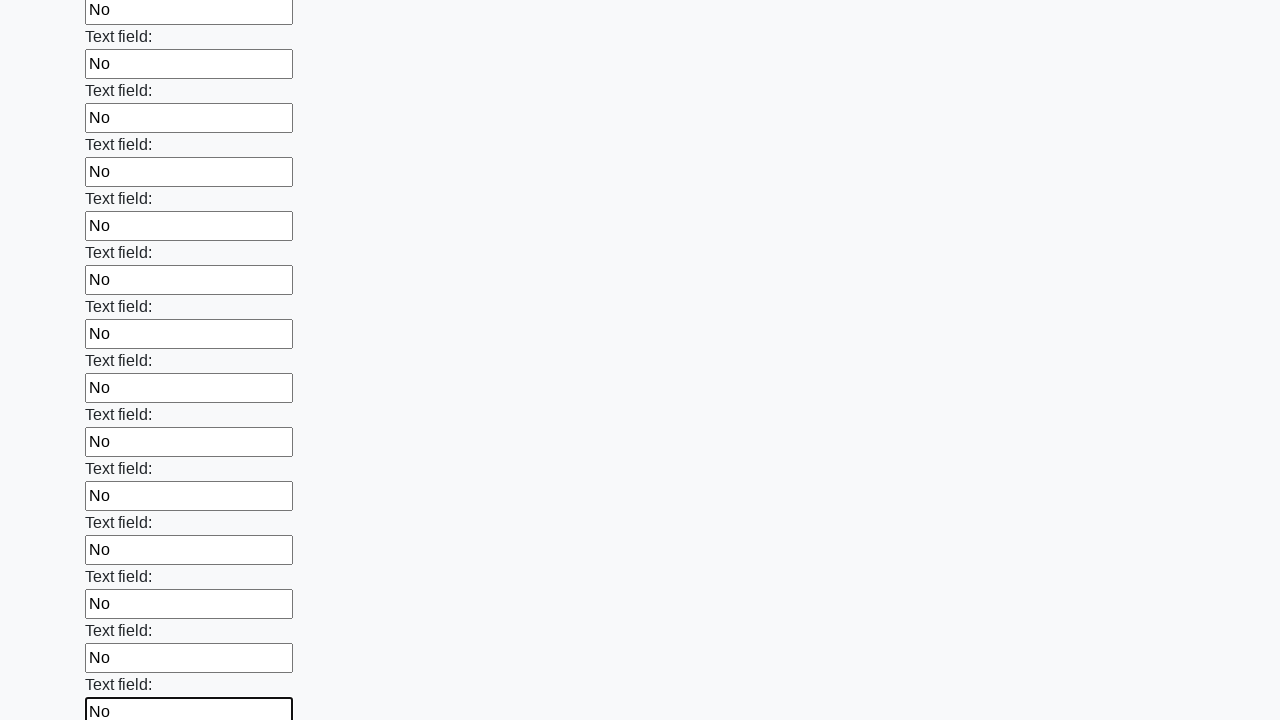

Filled input field with 'No' on input >> nth=85
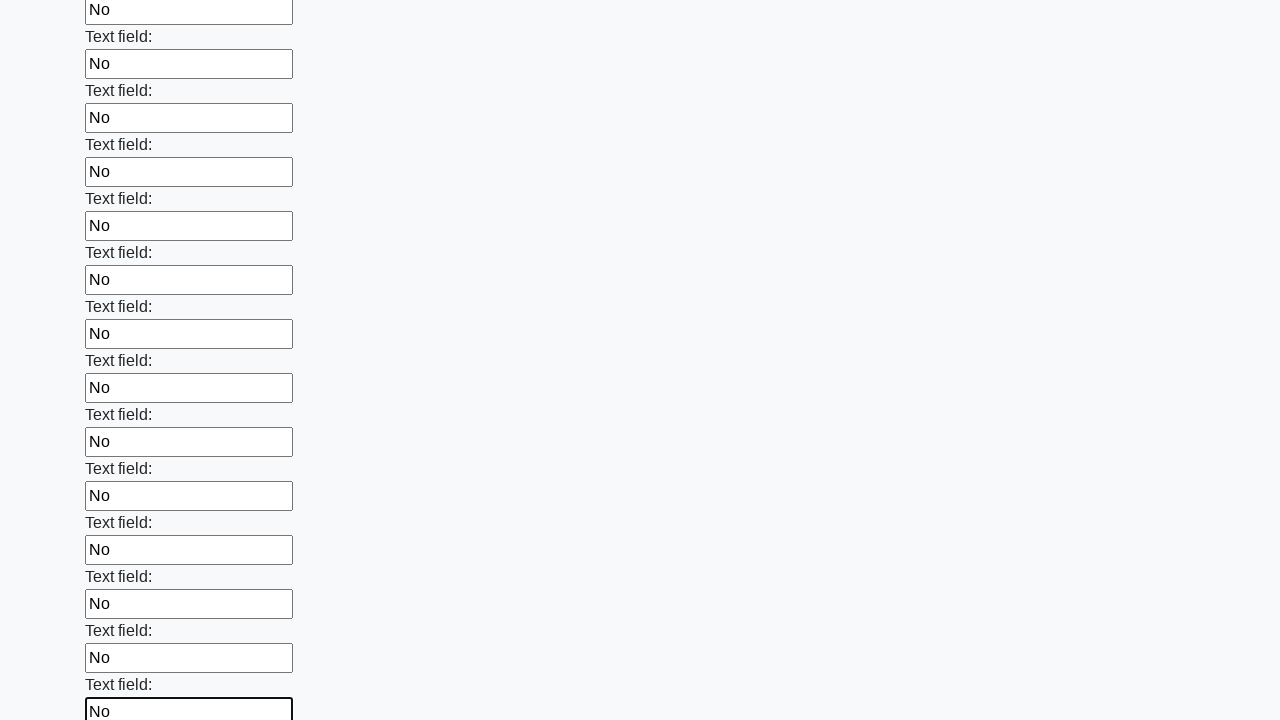

Filled input field with 'No' on input >> nth=86
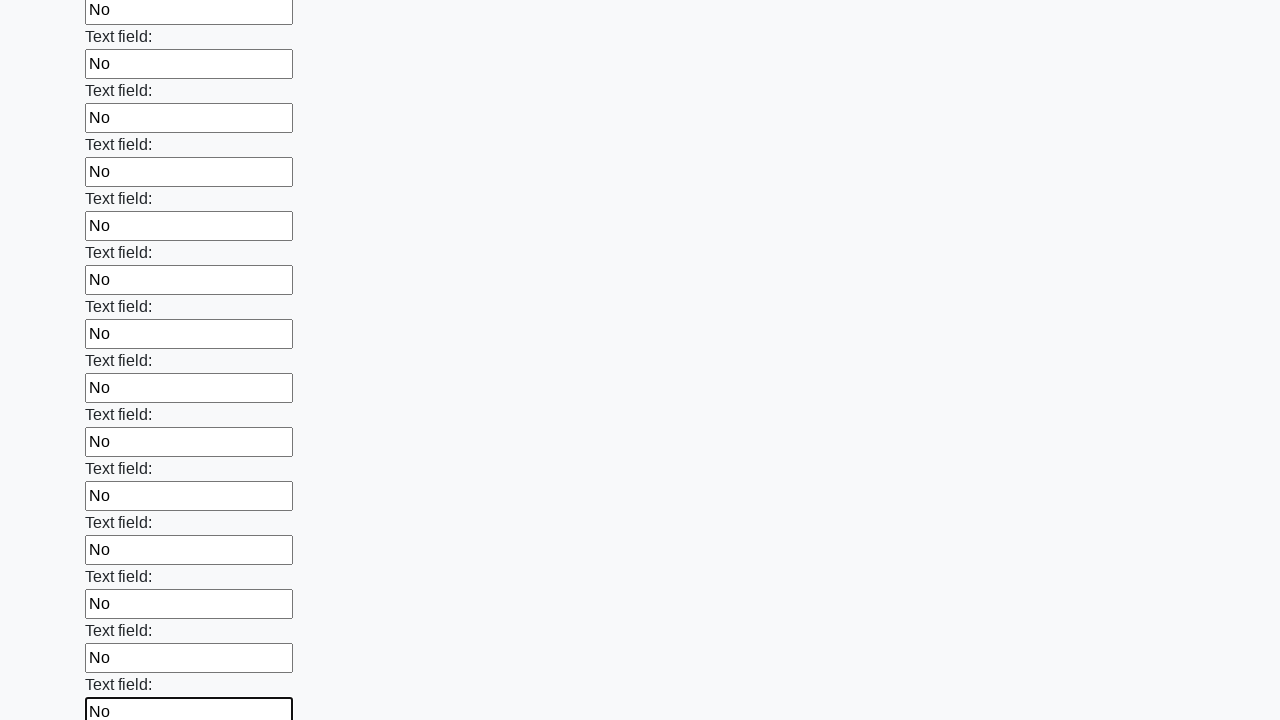

Filled input field with 'No' on input >> nth=87
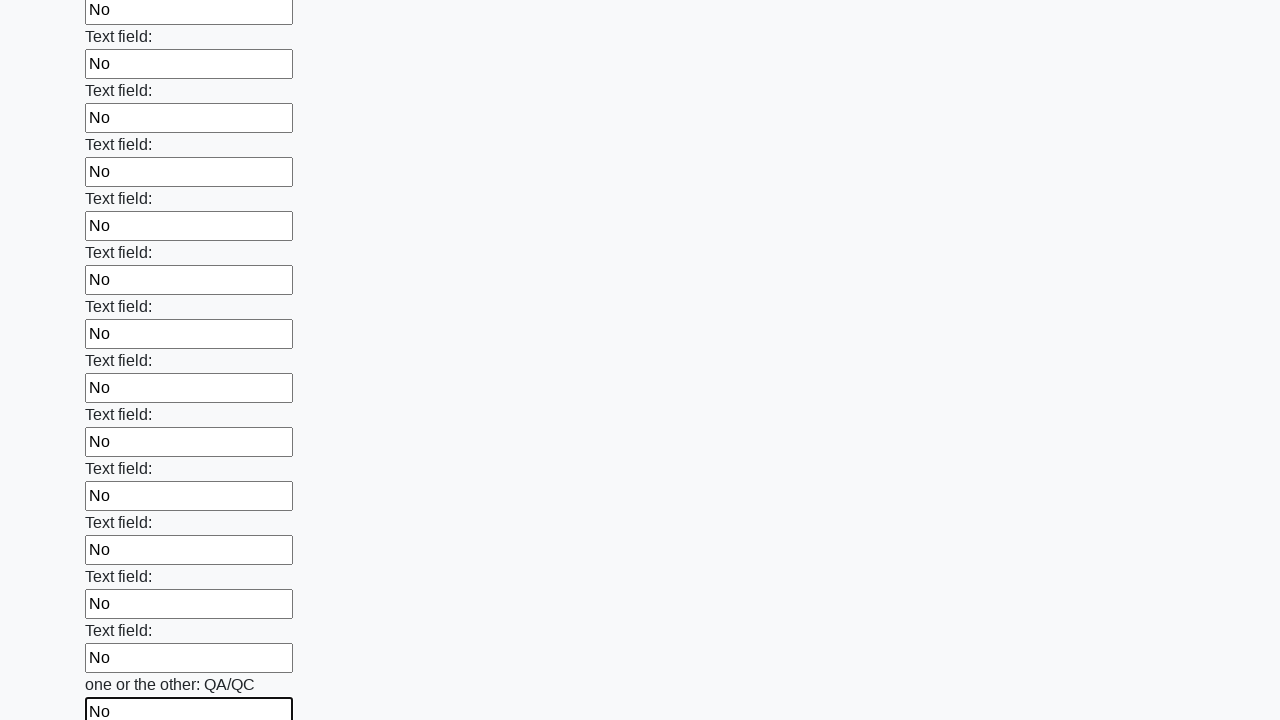

Filled input field with 'No' on input >> nth=88
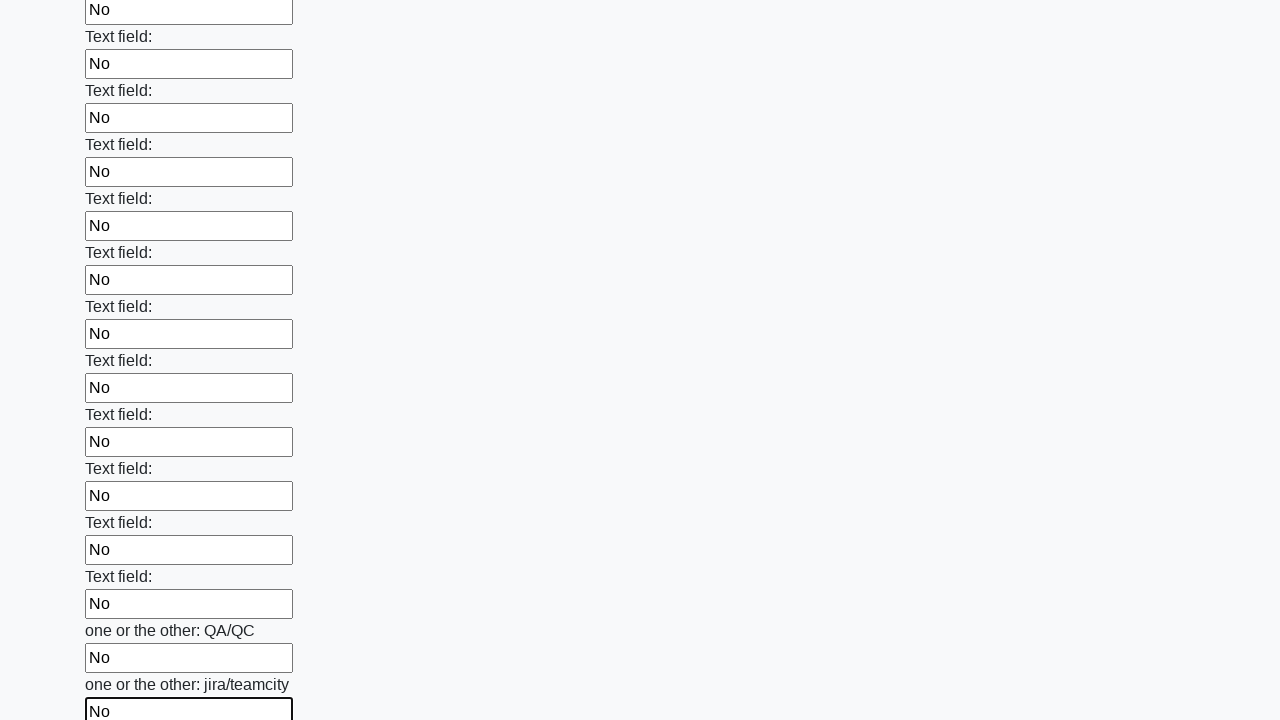

Filled input field with 'No' on input >> nth=89
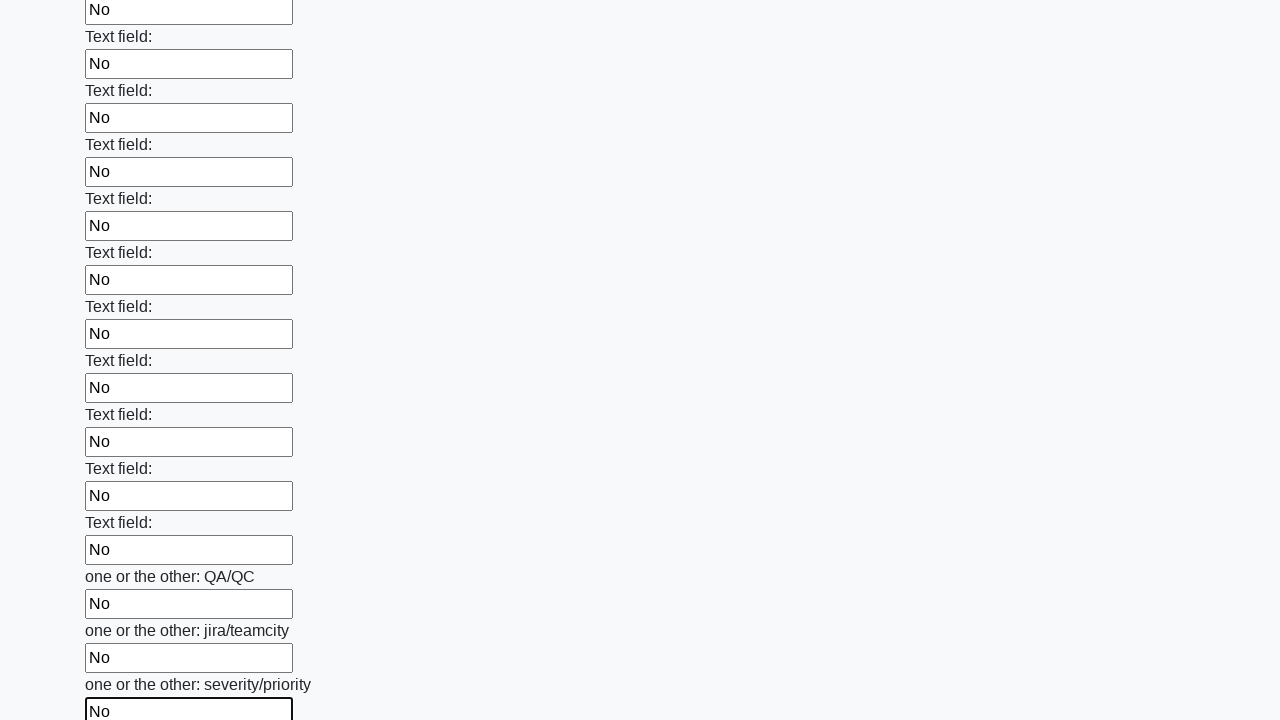

Filled input field with 'No' on input >> nth=90
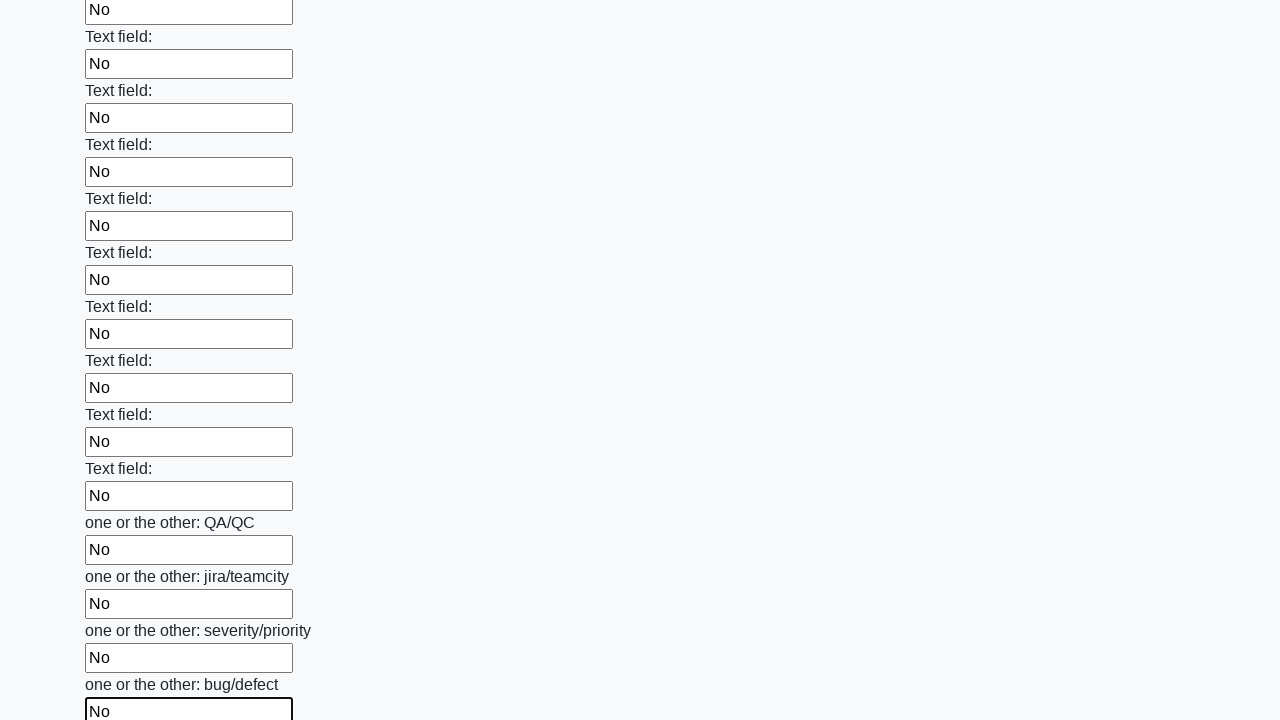

Filled input field with 'No' on input >> nth=91
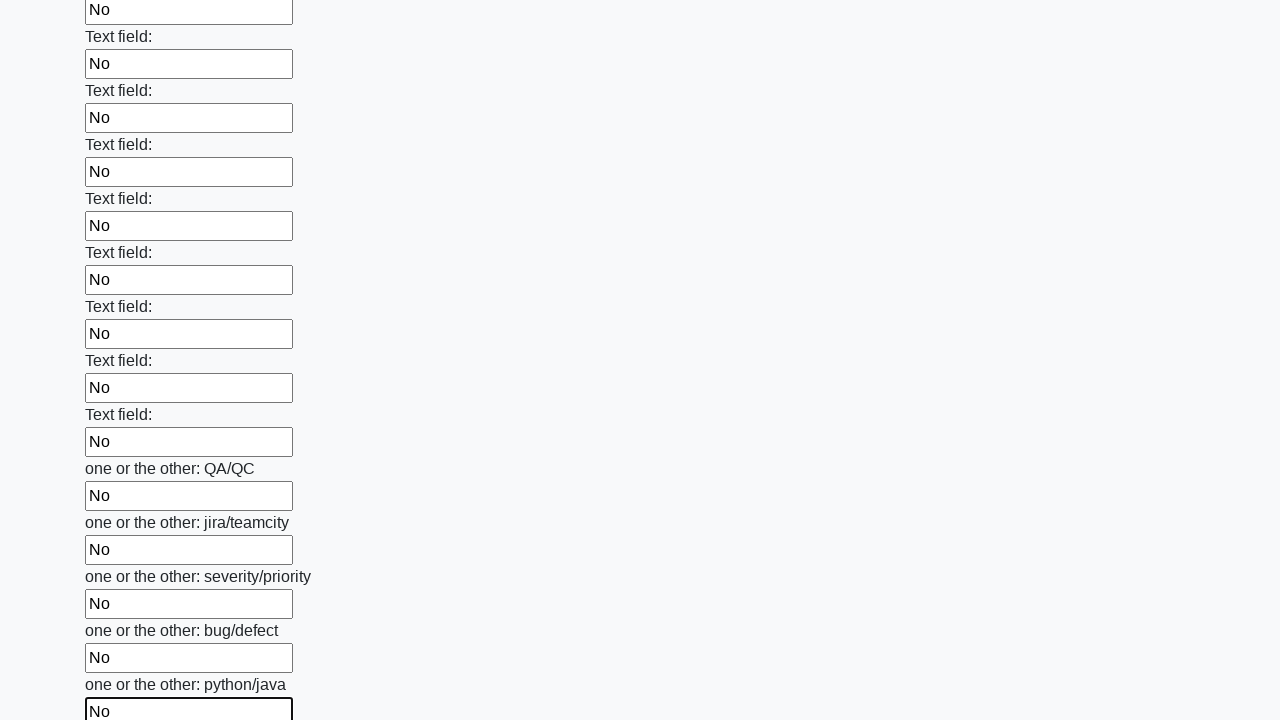

Filled input field with 'No' on input >> nth=92
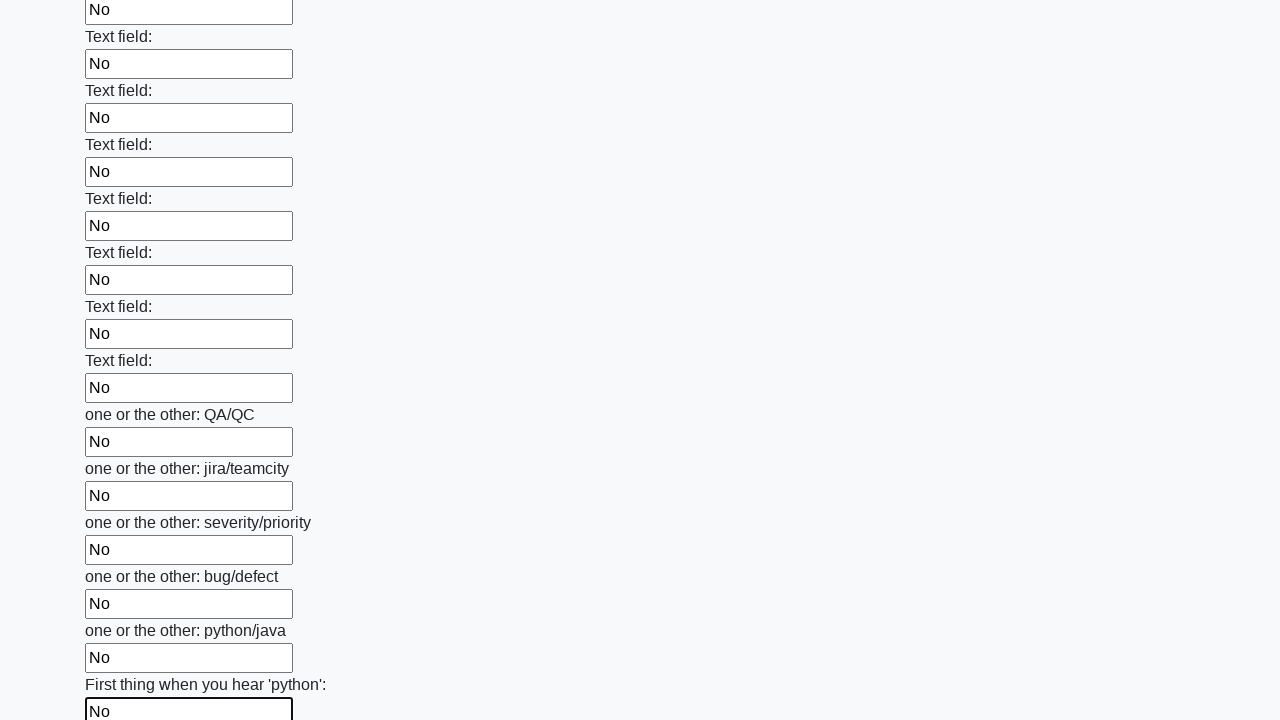

Filled input field with 'No' on input >> nth=93
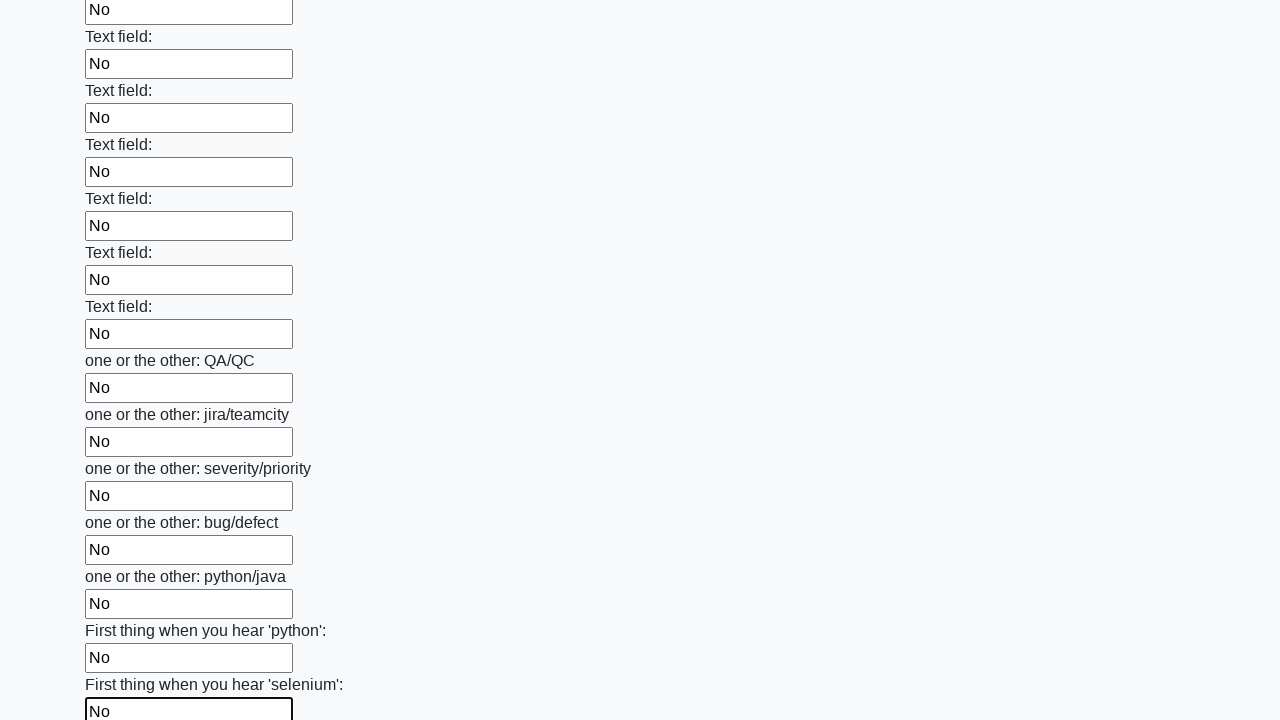

Filled input field with 'No' on input >> nth=94
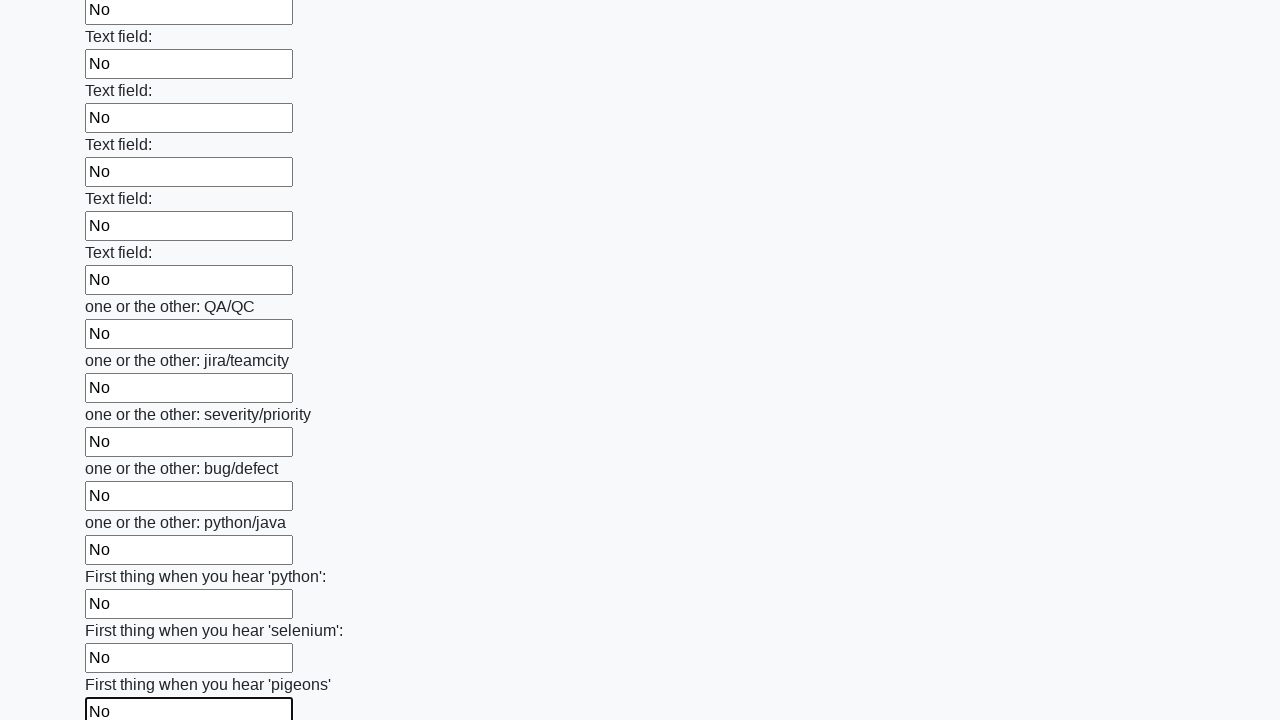

Filled input field with 'No' on input >> nth=95
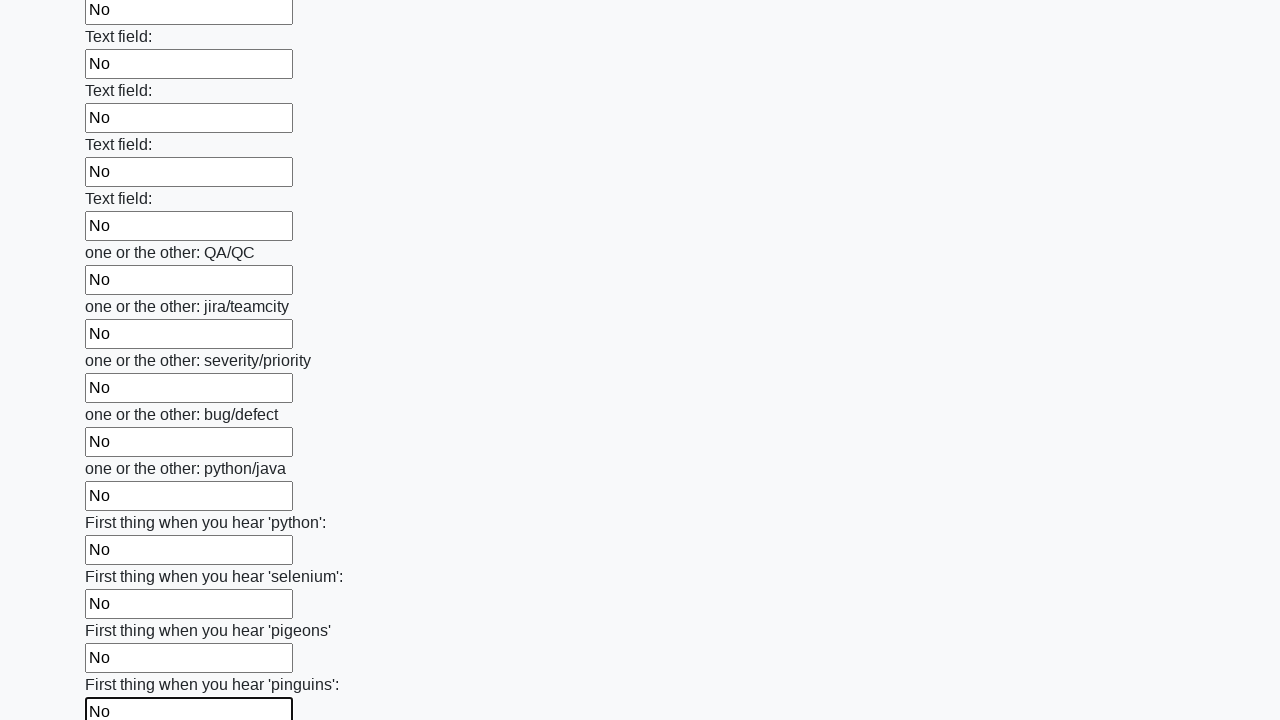

Filled input field with 'No' on input >> nth=96
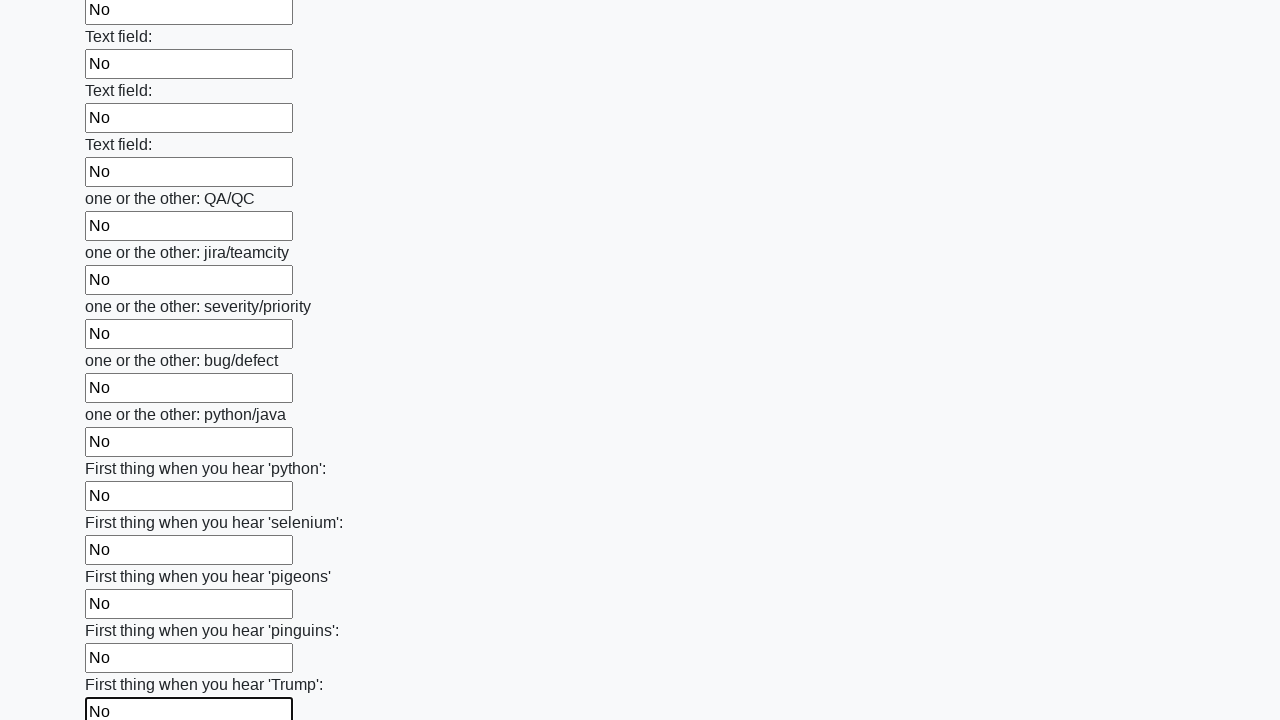

Filled input field with 'No' on input >> nth=97
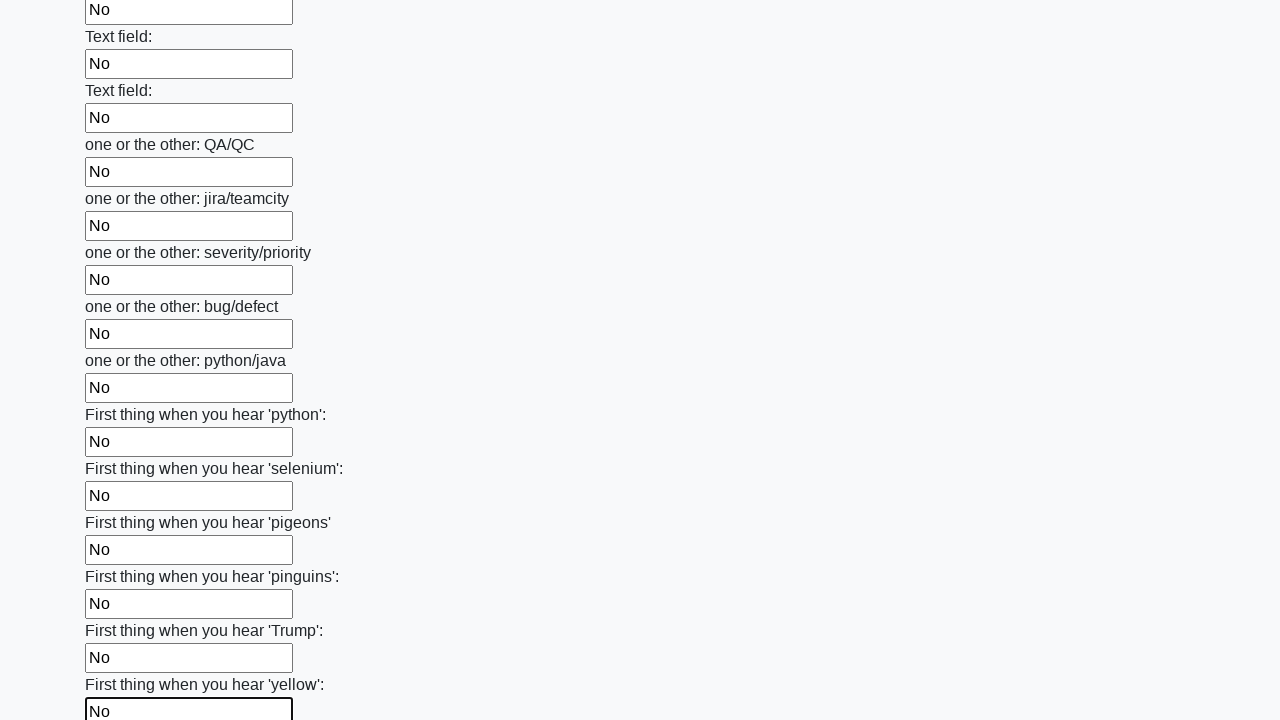

Filled input field with 'No' on input >> nth=98
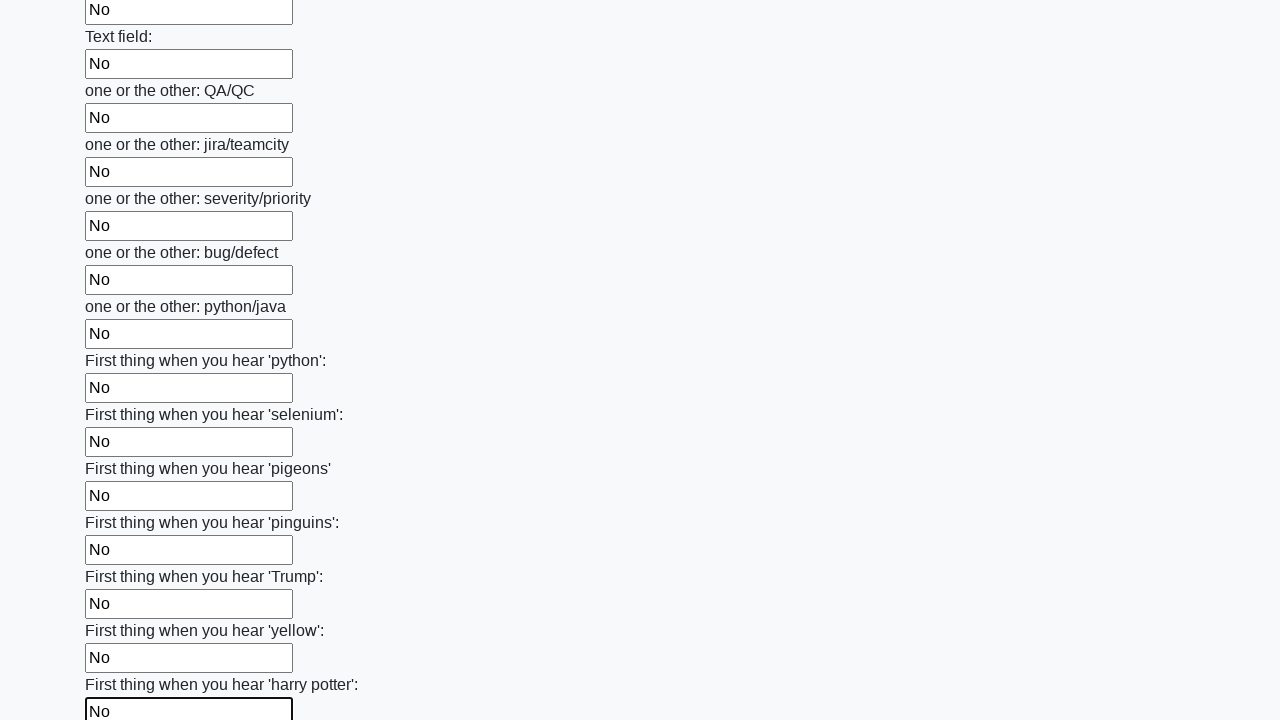

Filled input field with 'No' on input >> nth=99
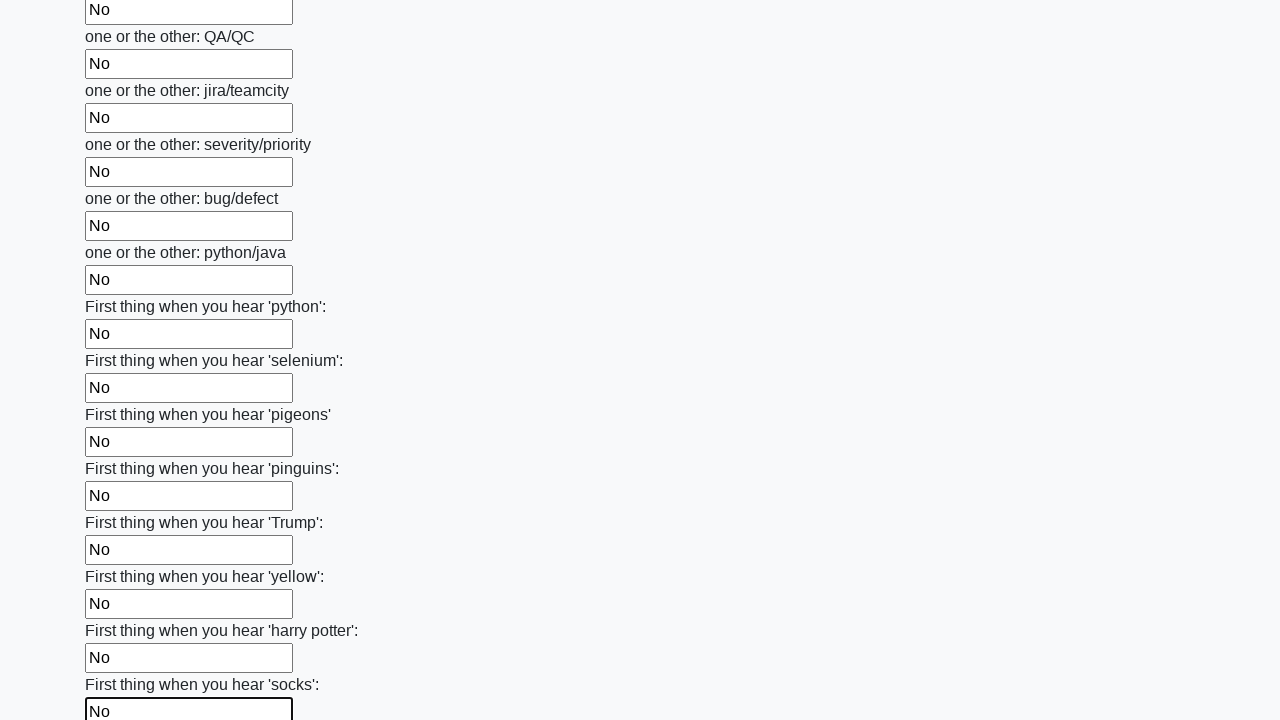

Clicked submit button to submit the form at (123, 611) on button.btn
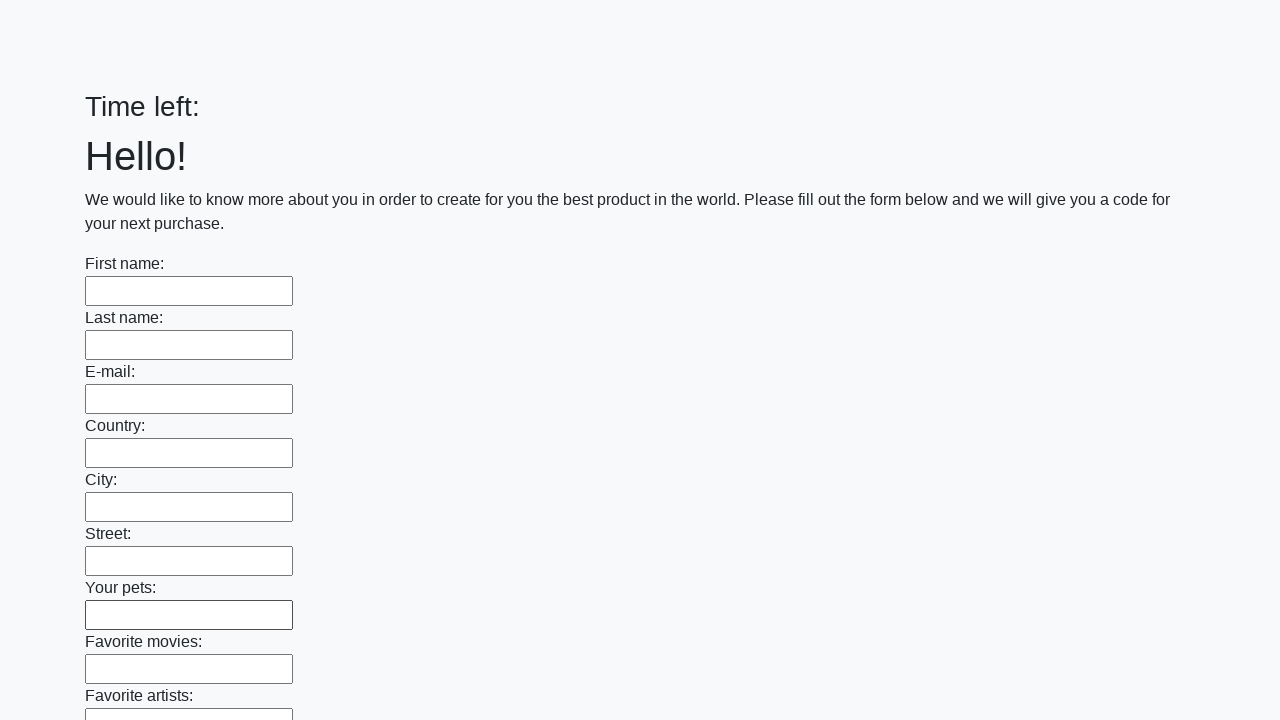

Waited 1000ms for form submission to complete
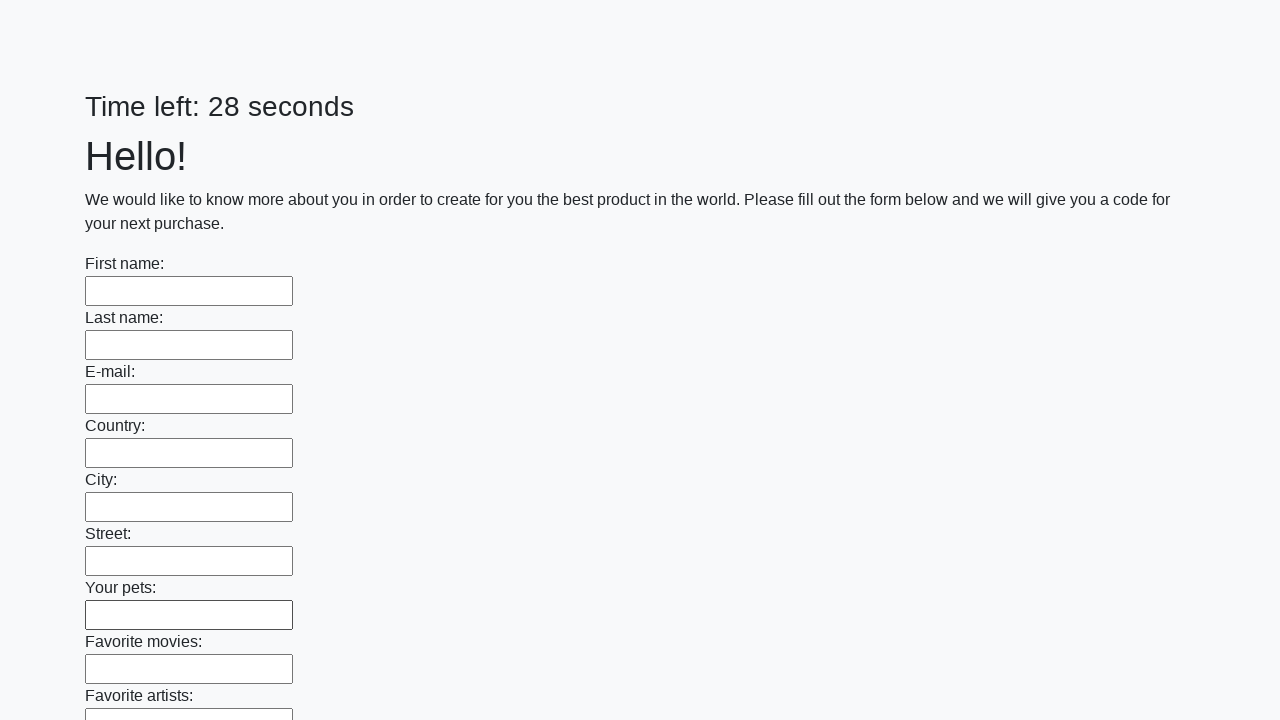

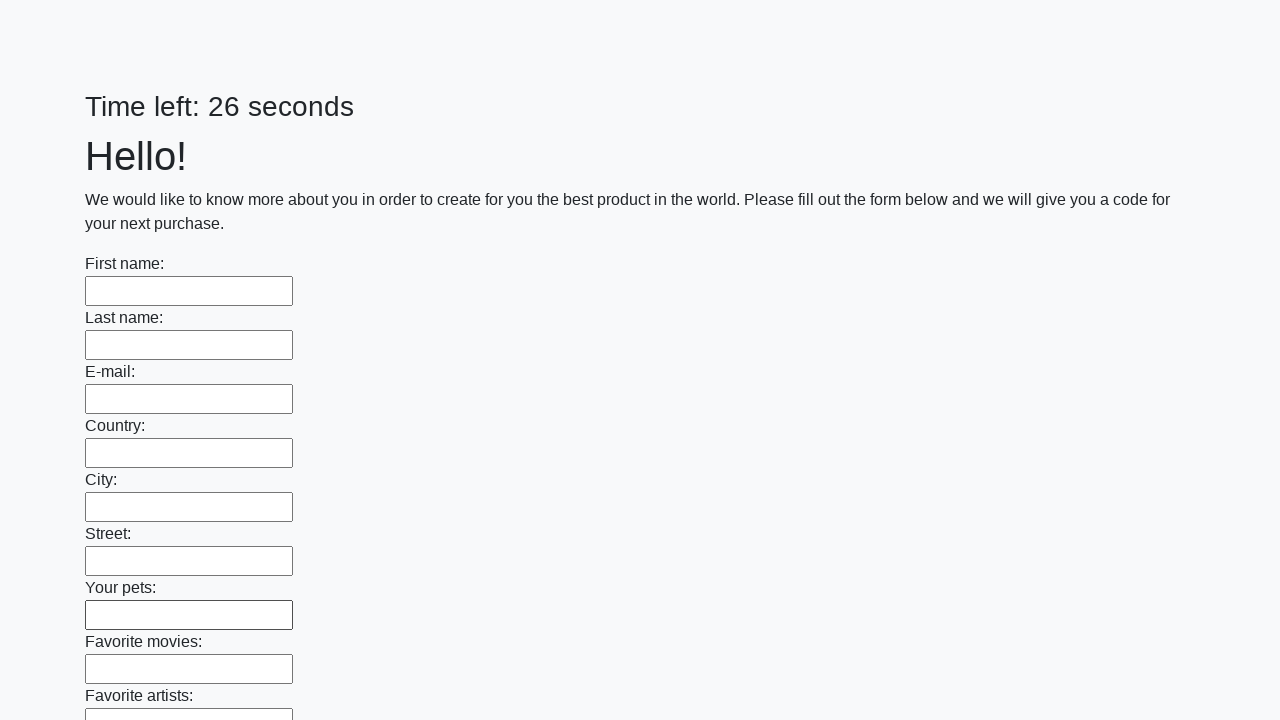